Tests filling a large form by entering the same text value into all input fields and then submitting the form by clicking the submit button.

Starting URL: http://suninjuly.github.io/huge_form.html

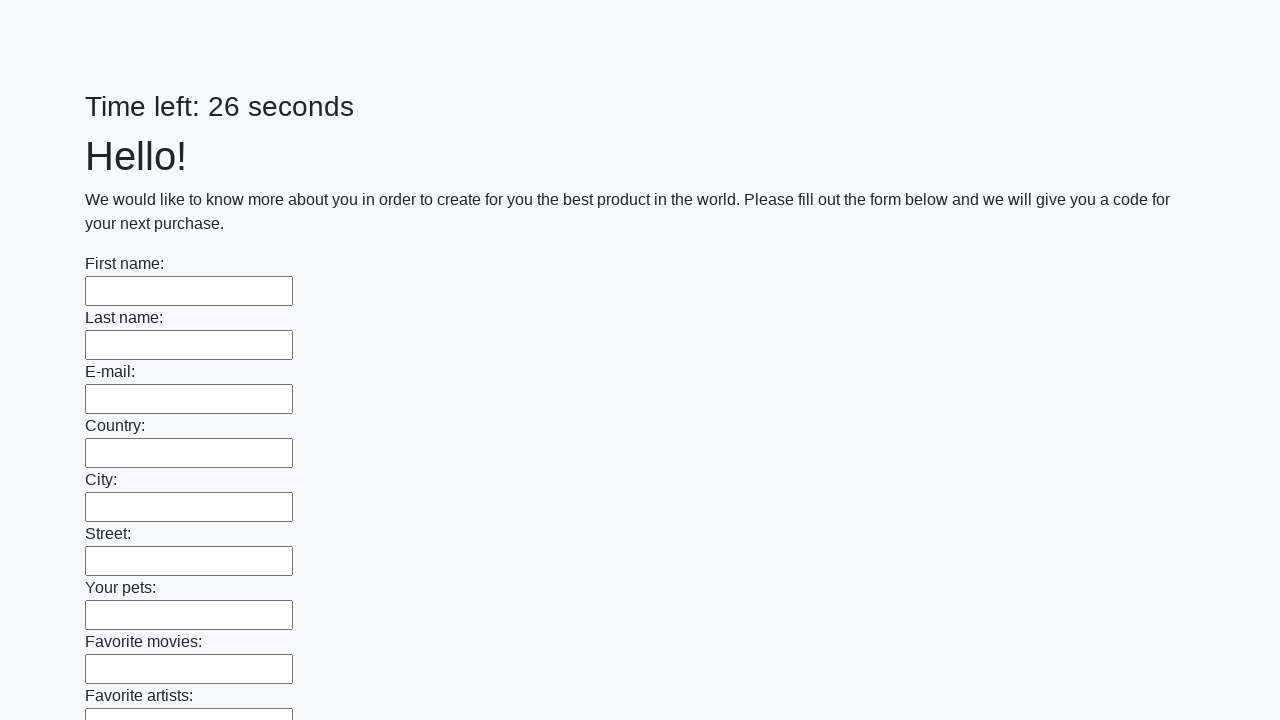

Located all input fields on the form
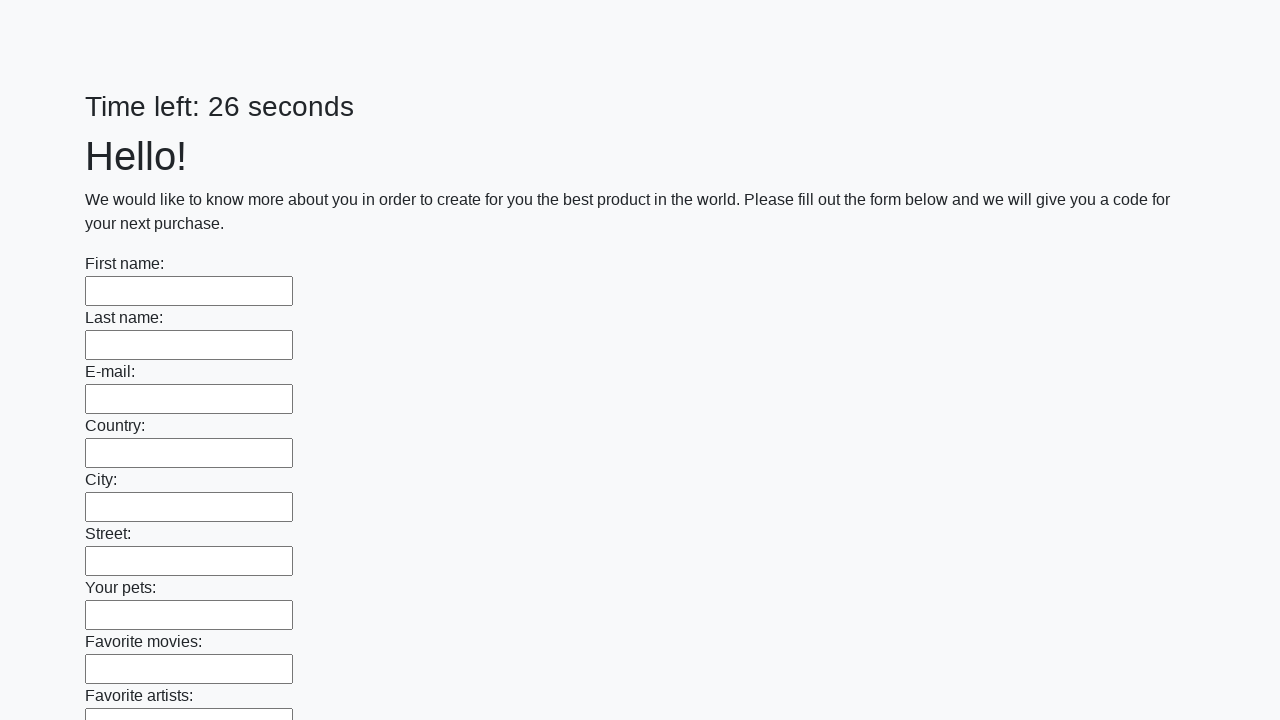

Filled an input field with 'Test Answer 123' on input >> nth=0
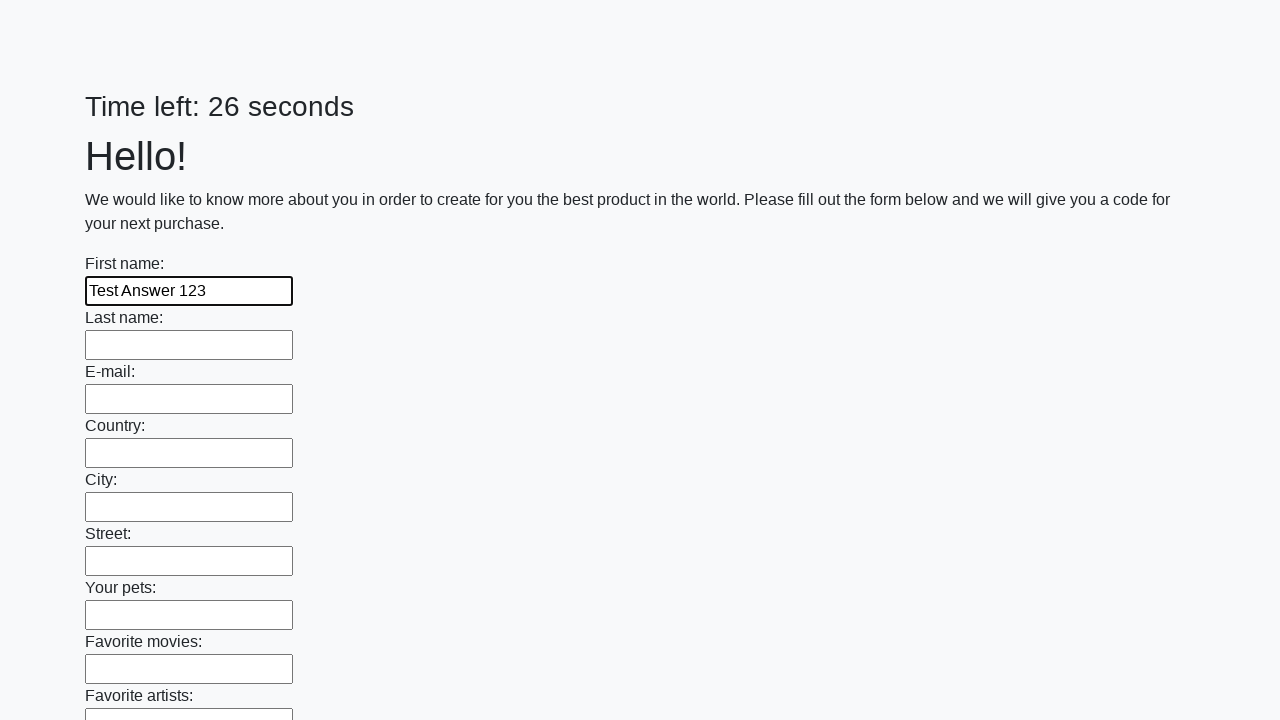

Filled an input field with 'Test Answer 123' on input >> nth=1
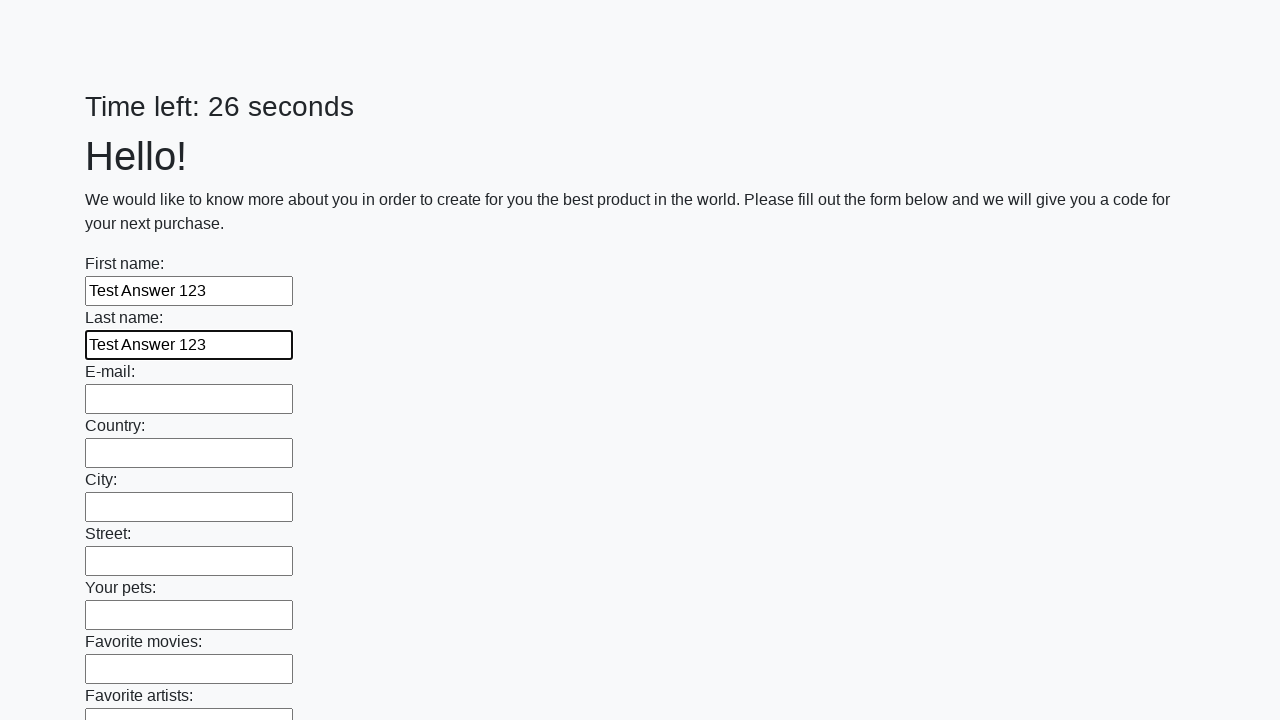

Filled an input field with 'Test Answer 123' on input >> nth=2
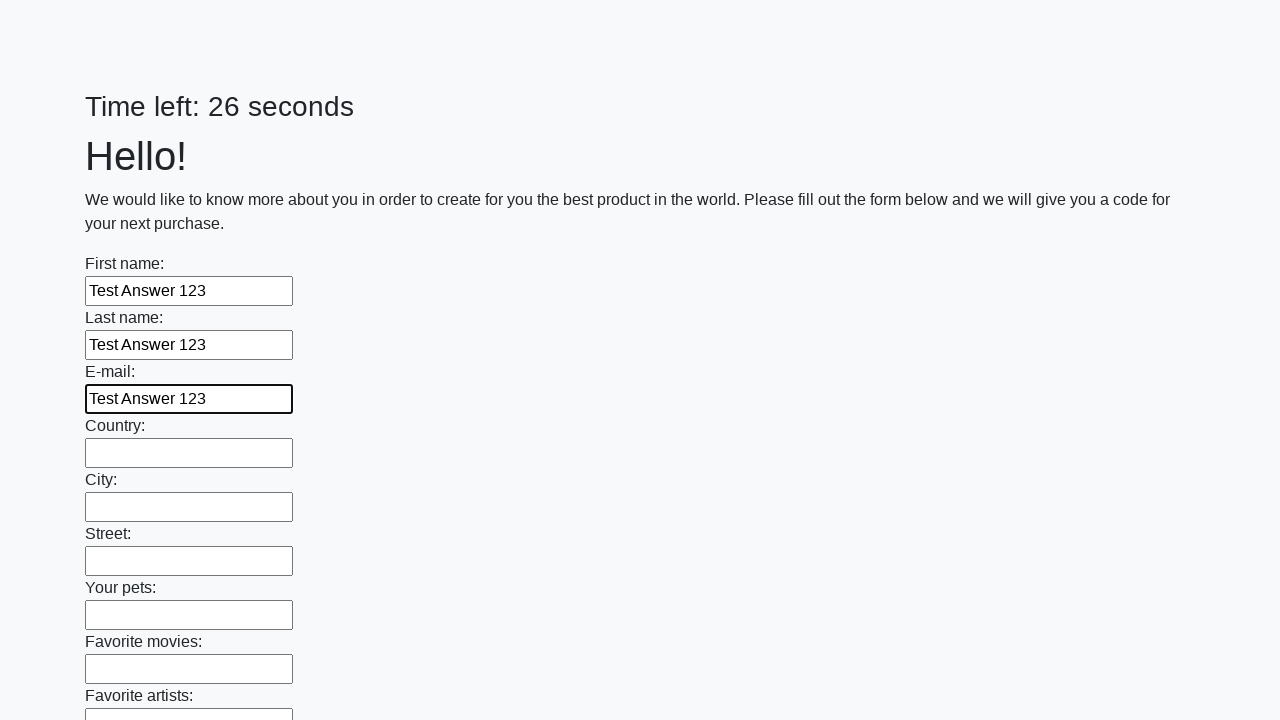

Filled an input field with 'Test Answer 123' on input >> nth=3
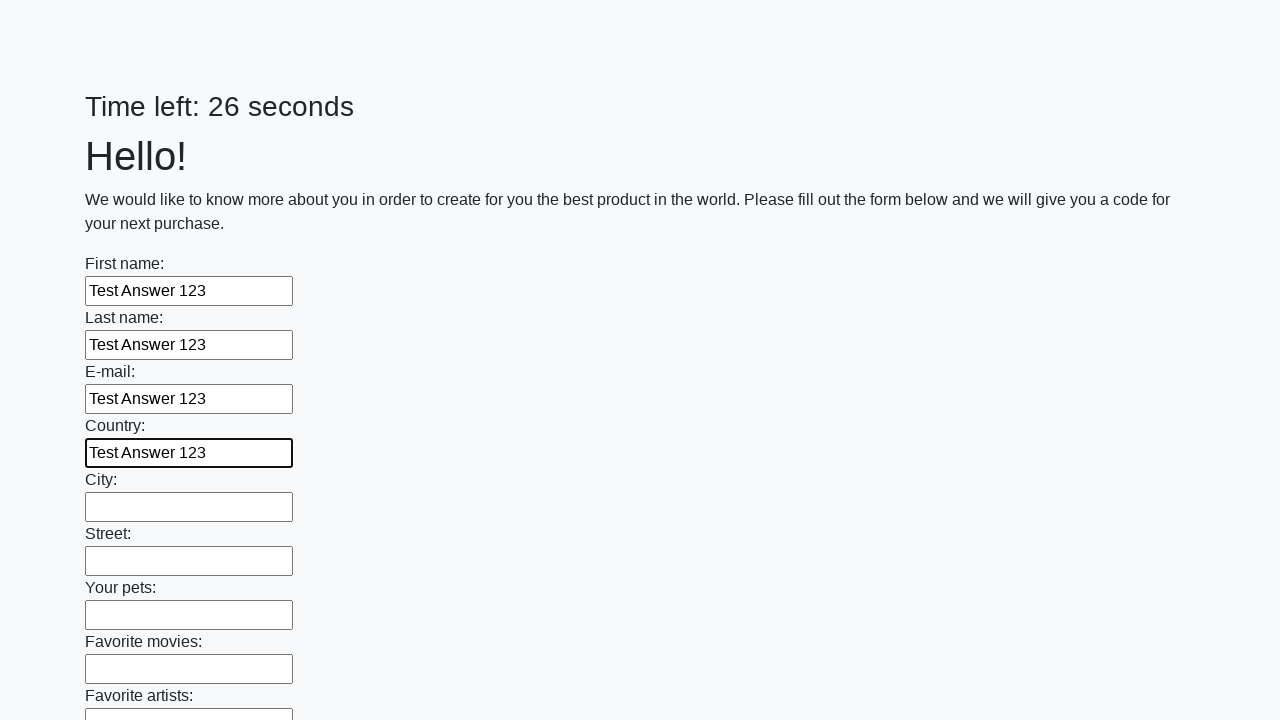

Filled an input field with 'Test Answer 123' on input >> nth=4
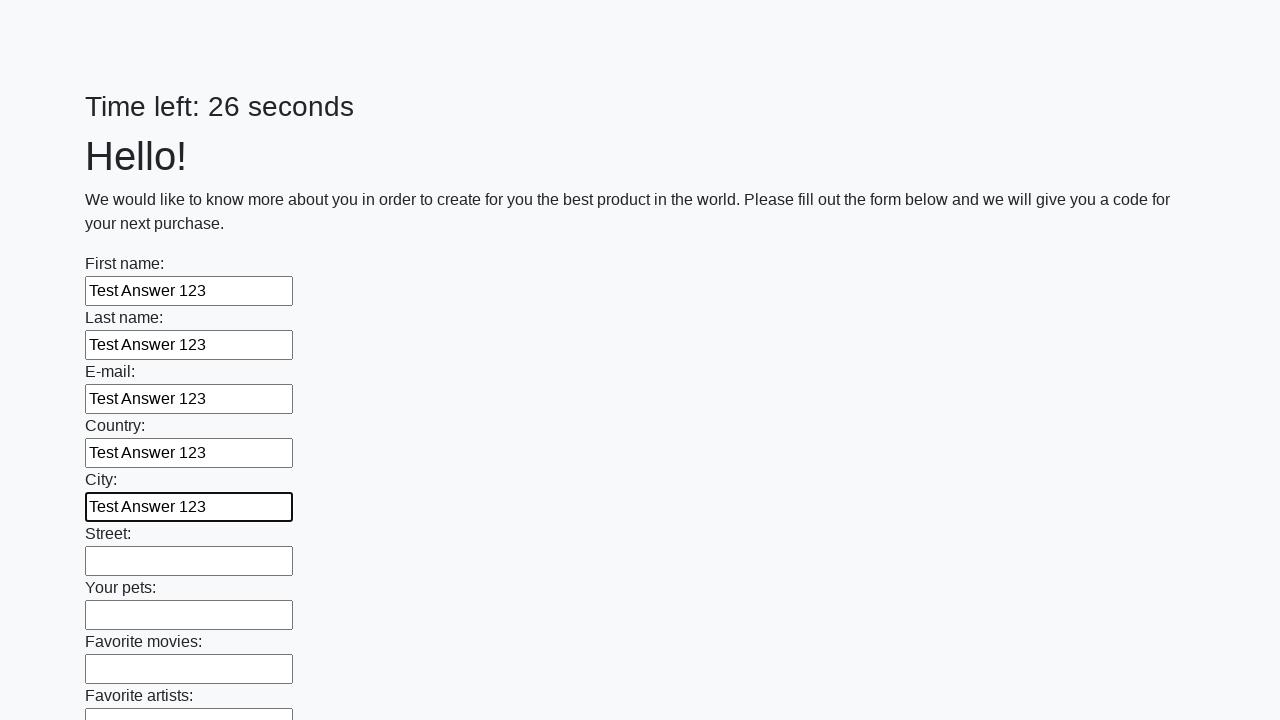

Filled an input field with 'Test Answer 123' on input >> nth=5
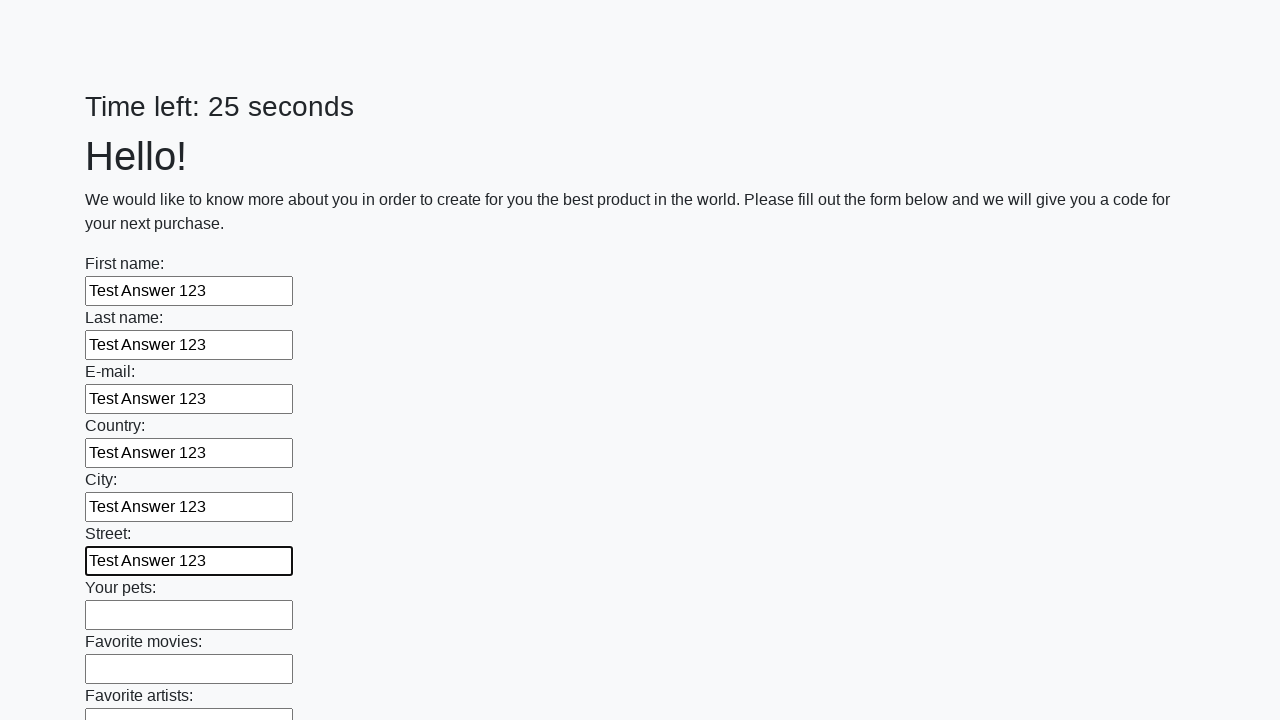

Filled an input field with 'Test Answer 123' on input >> nth=6
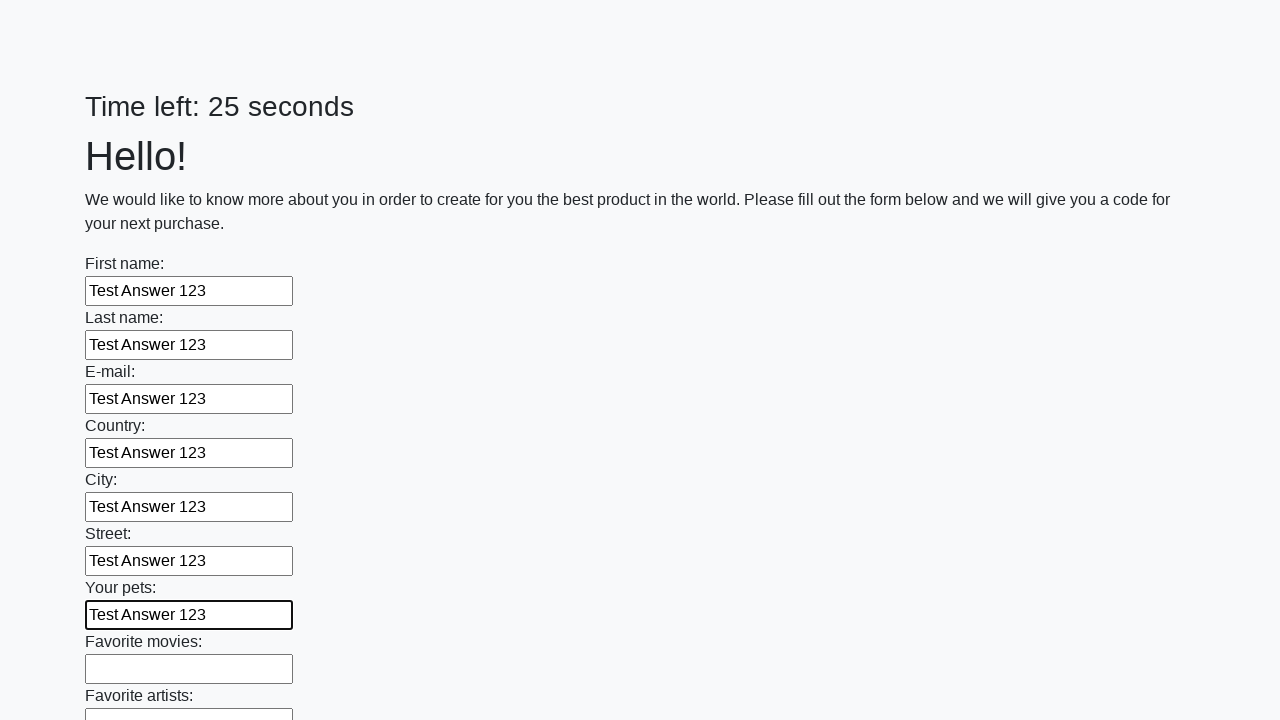

Filled an input field with 'Test Answer 123' on input >> nth=7
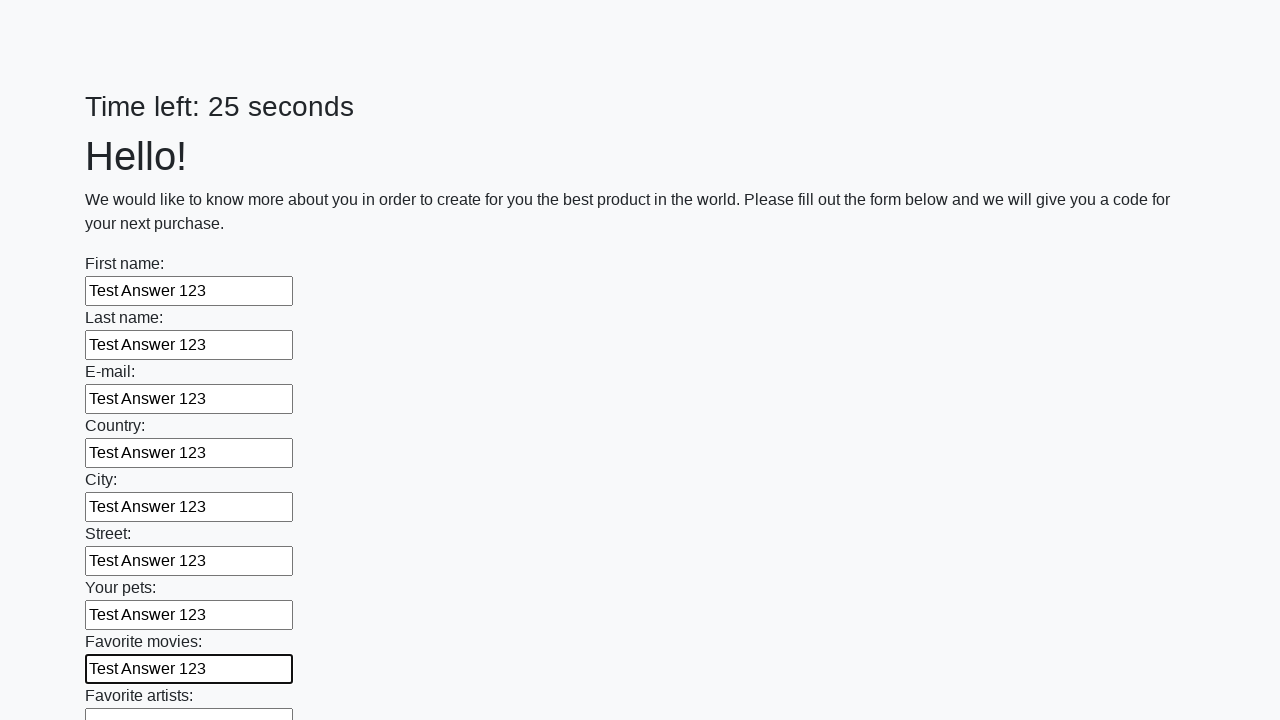

Filled an input field with 'Test Answer 123' on input >> nth=8
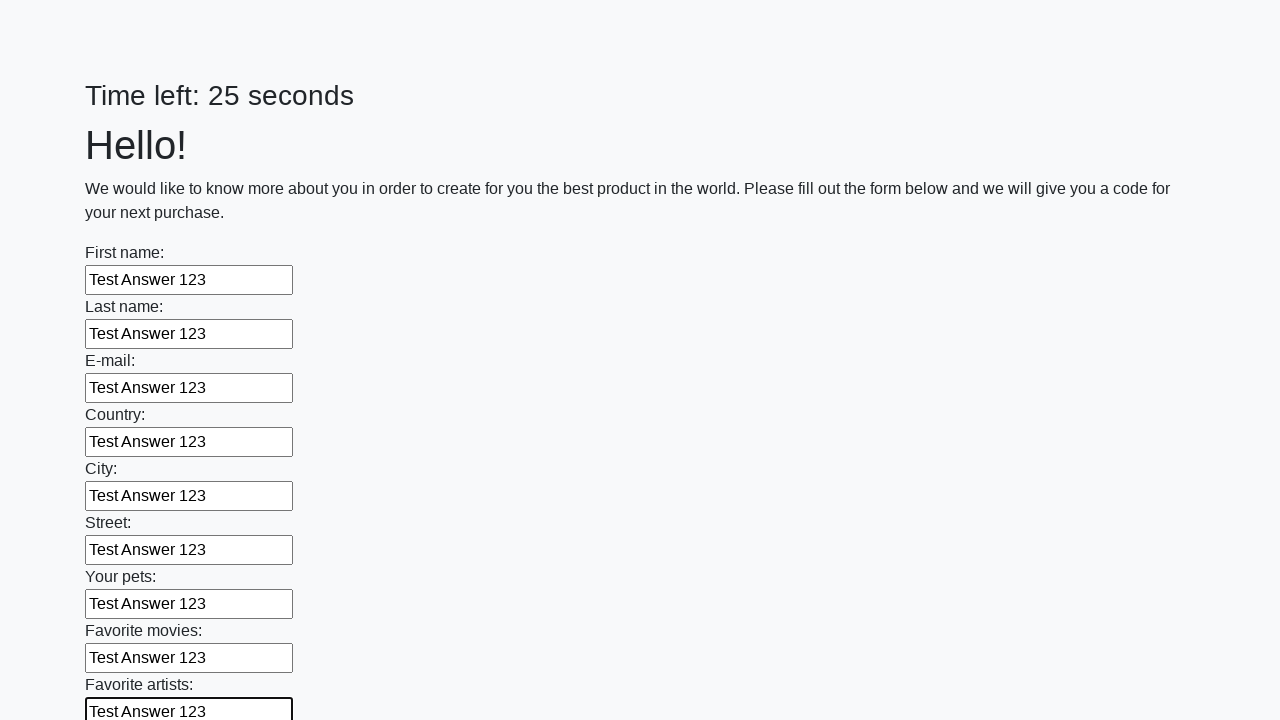

Filled an input field with 'Test Answer 123' on input >> nth=9
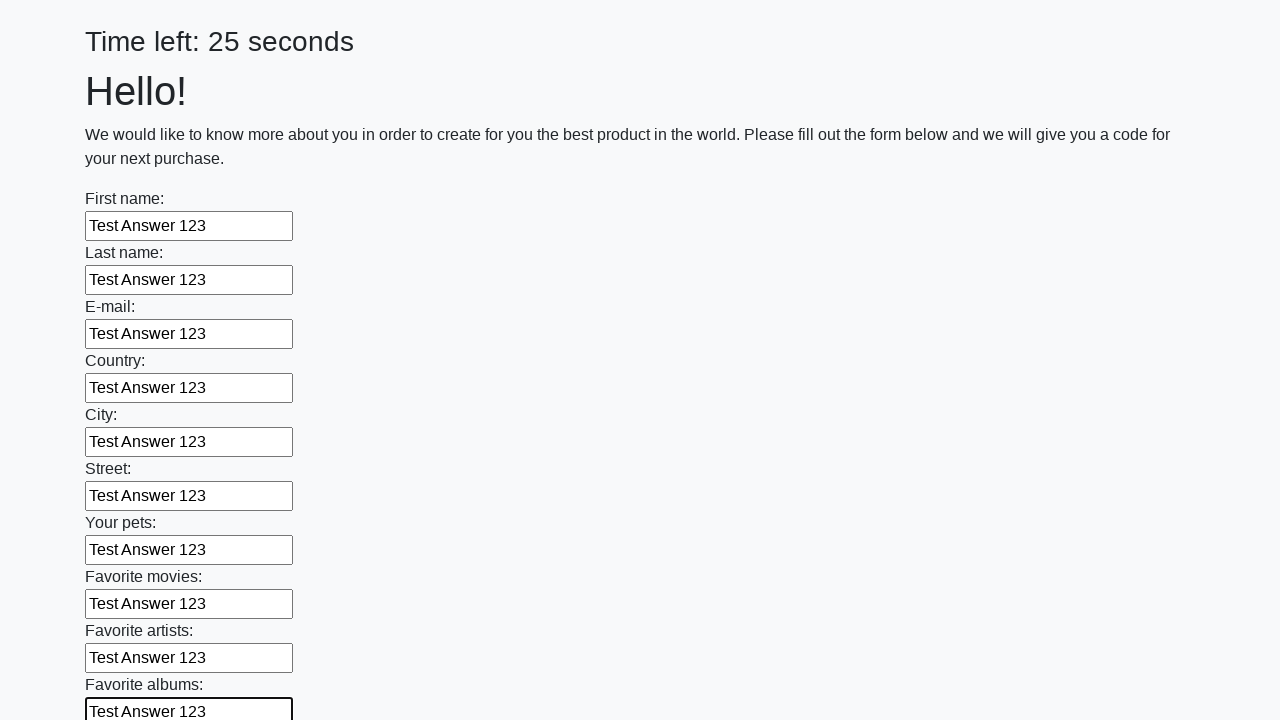

Filled an input field with 'Test Answer 123' on input >> nth=10
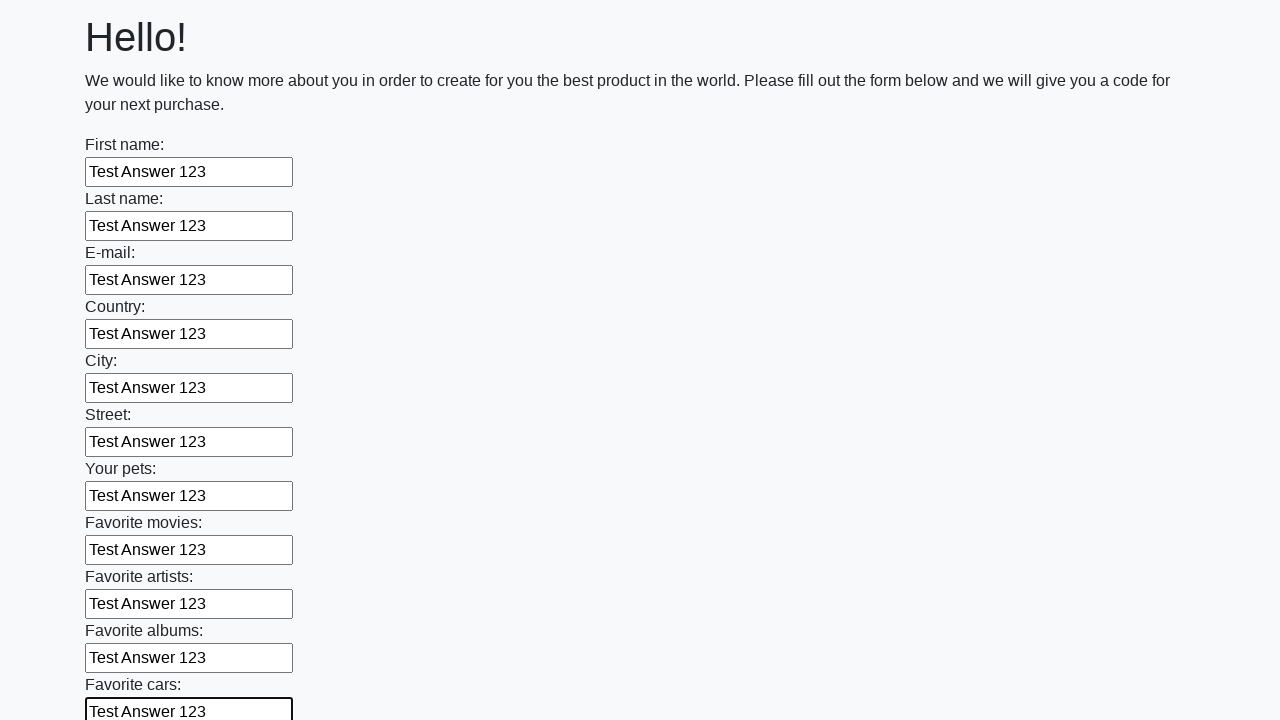

Filled an input field with 'Test Answer 123' on input >> nth=11
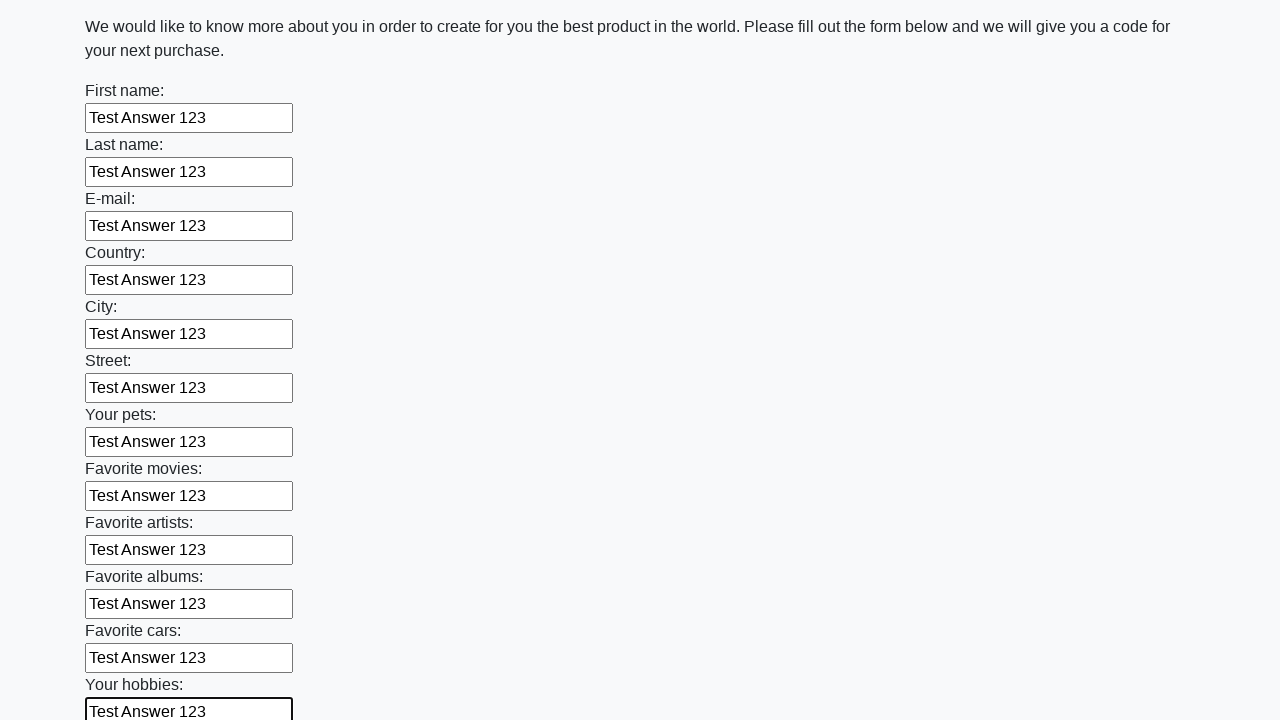

Filled an input field with 'Test Answer 123' on input >> nth=12
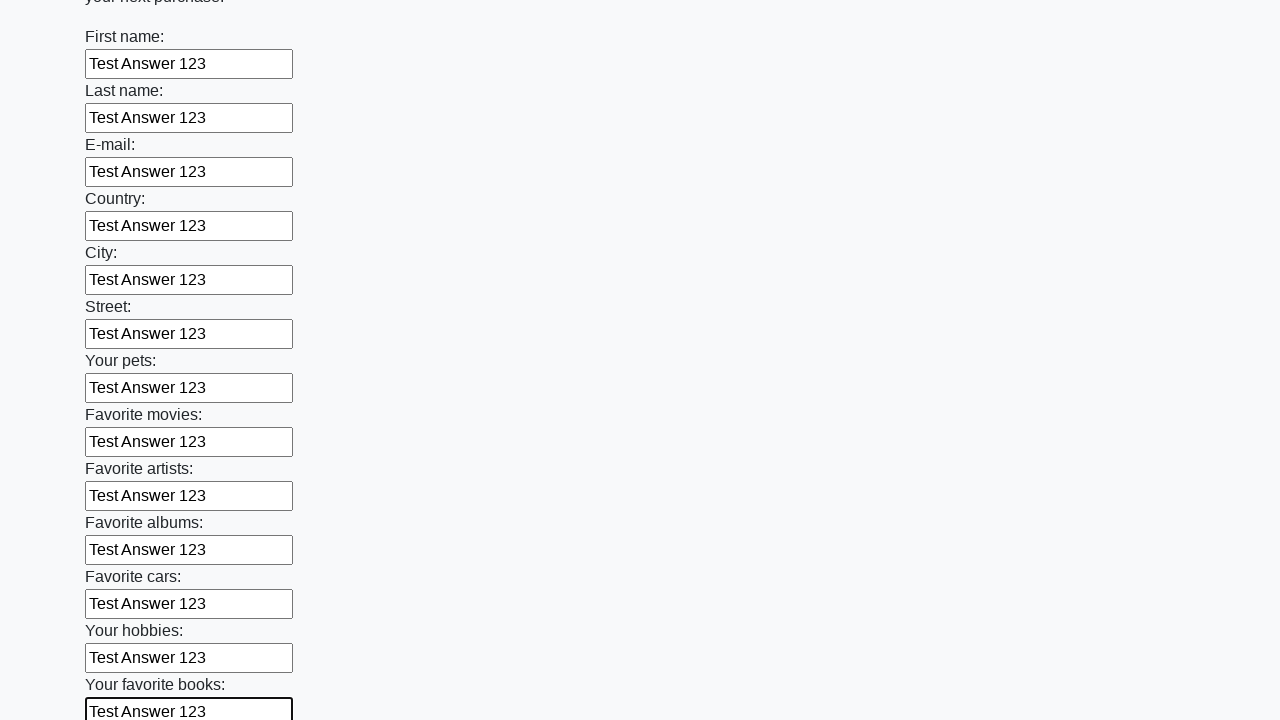

Filled an input field with 'Test Answer 123' on input >> nth=13
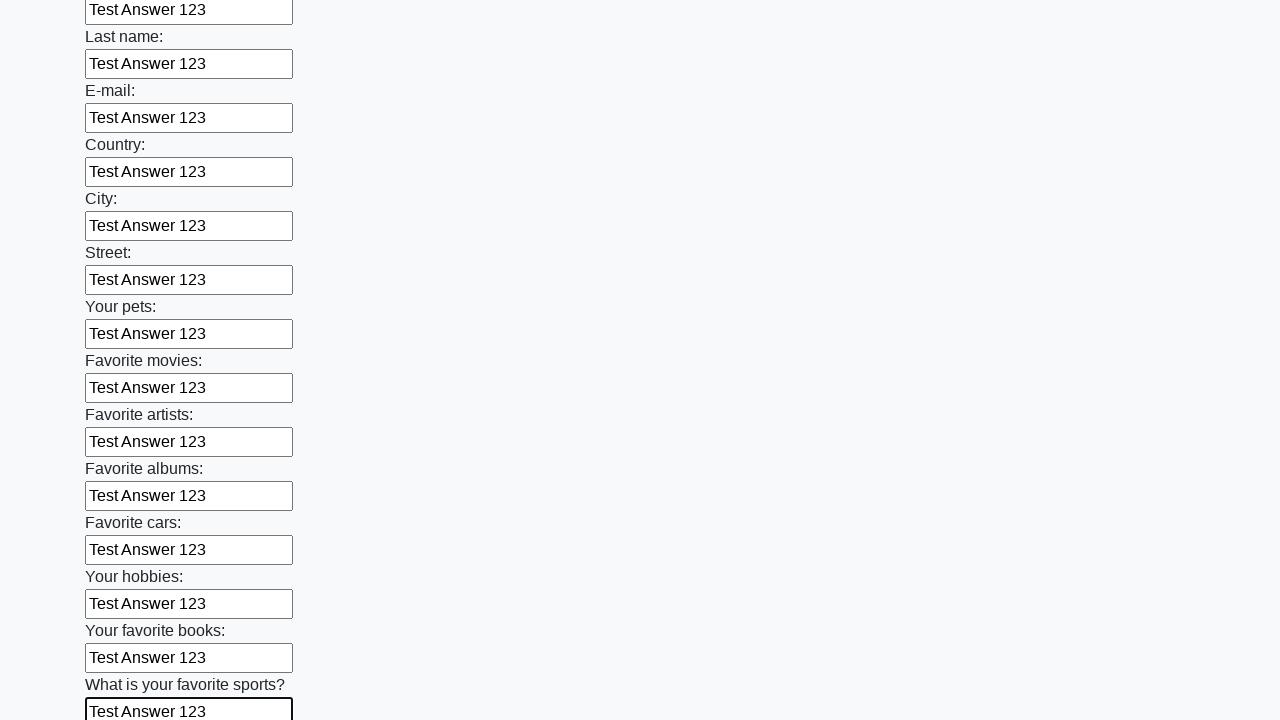

Filled an input field with 'Test Answer 123' on input >> nth=14
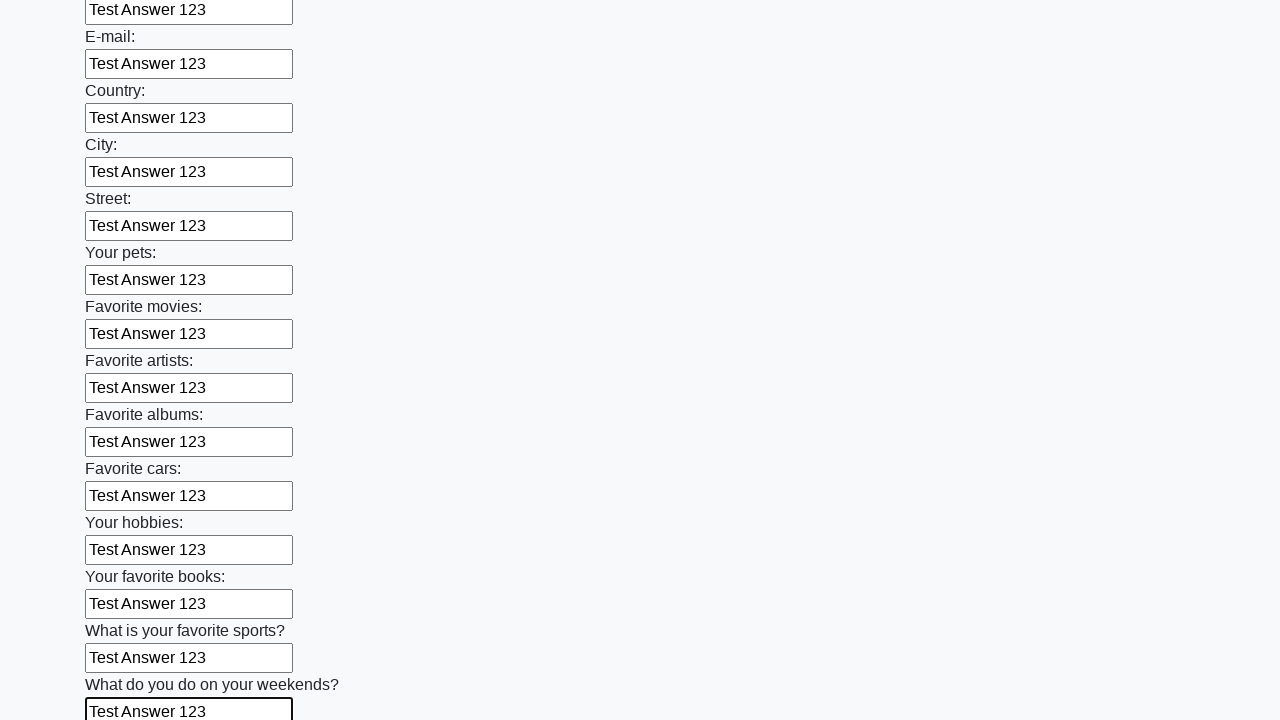

Filled an input field with 'Test Answer 123' on input >> nth=15
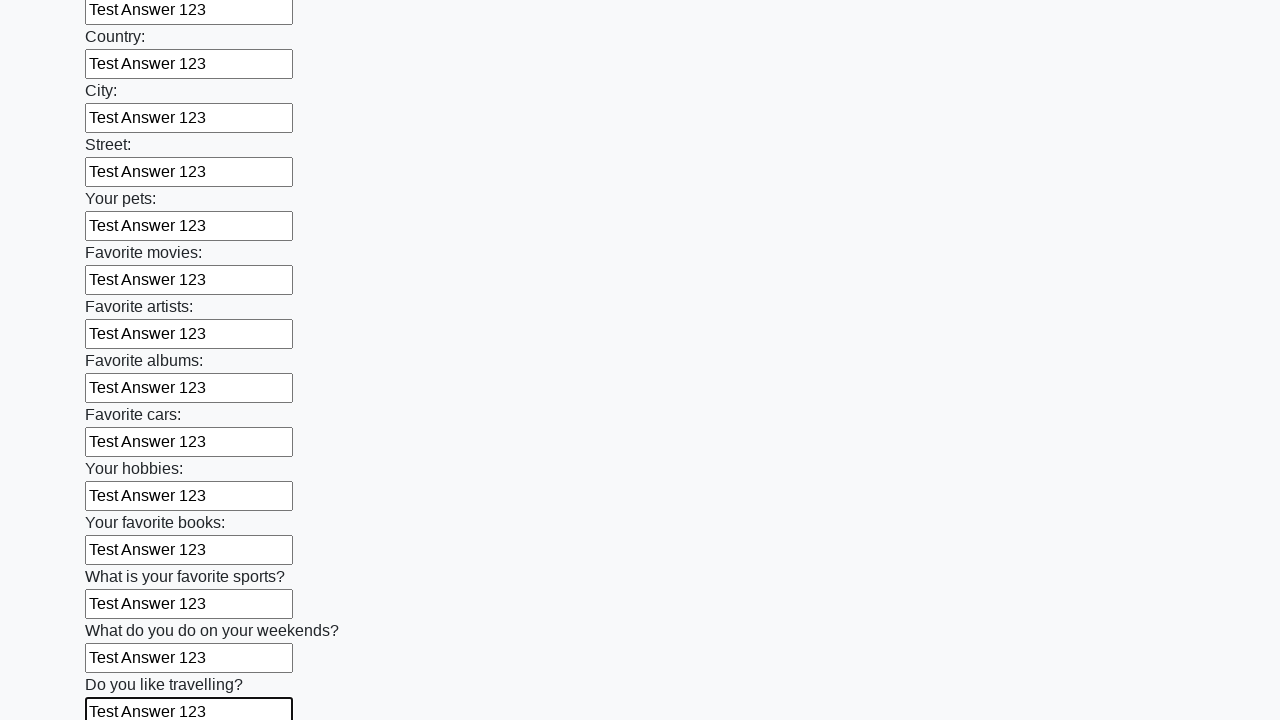

Filled an input field with 'Test Answer 123' on input >> nth=16
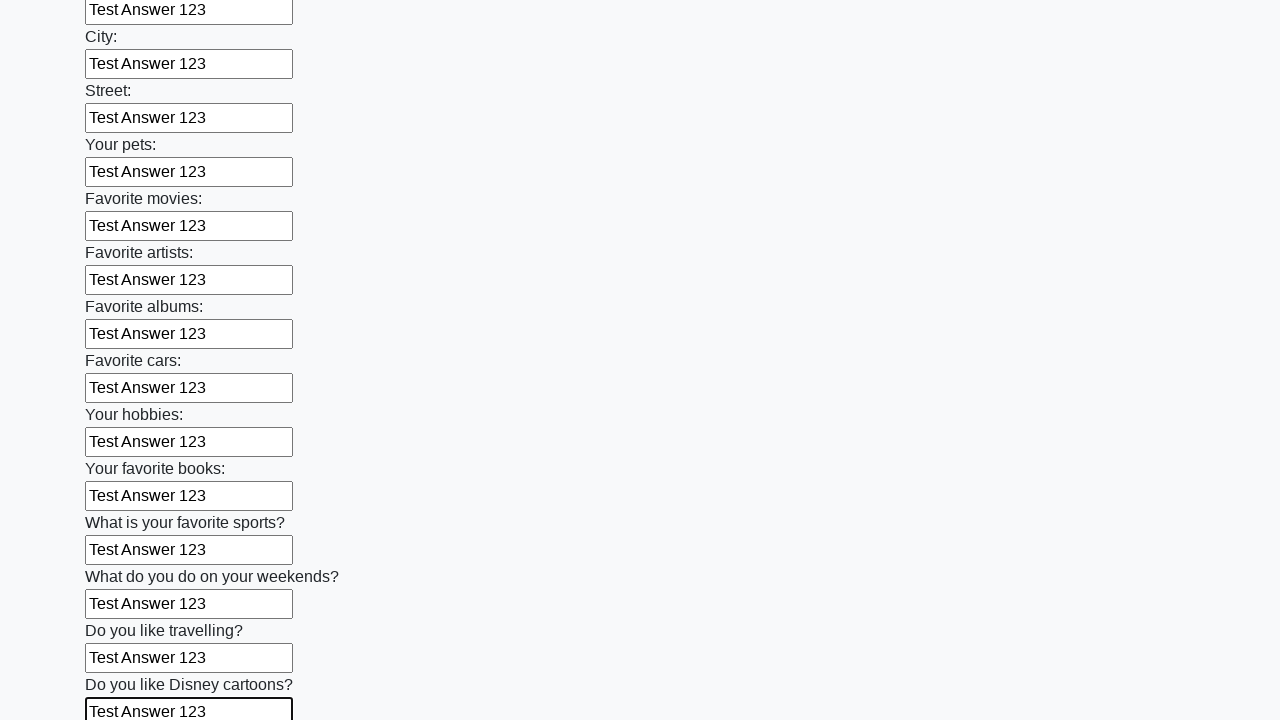

Filled an input field with 'Test Answer 123' on input >> nth=17
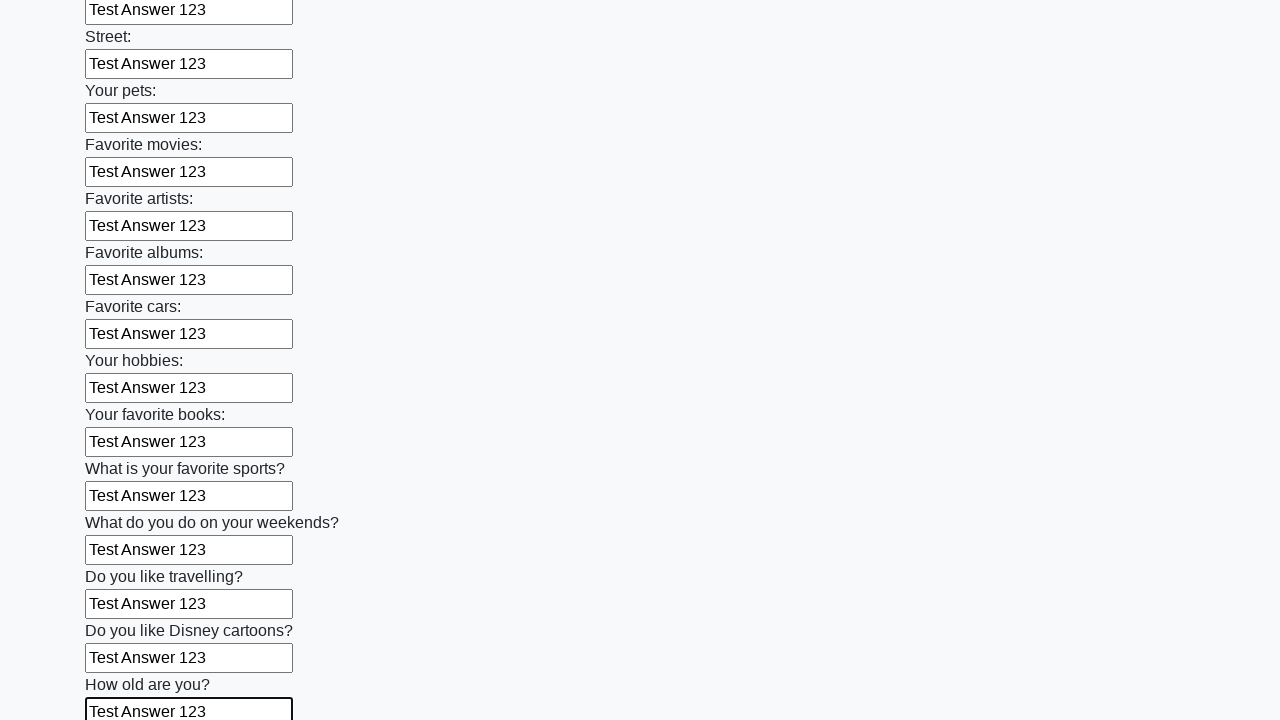

Filled an input field with 'Test Answer 123' on input >> nth=18
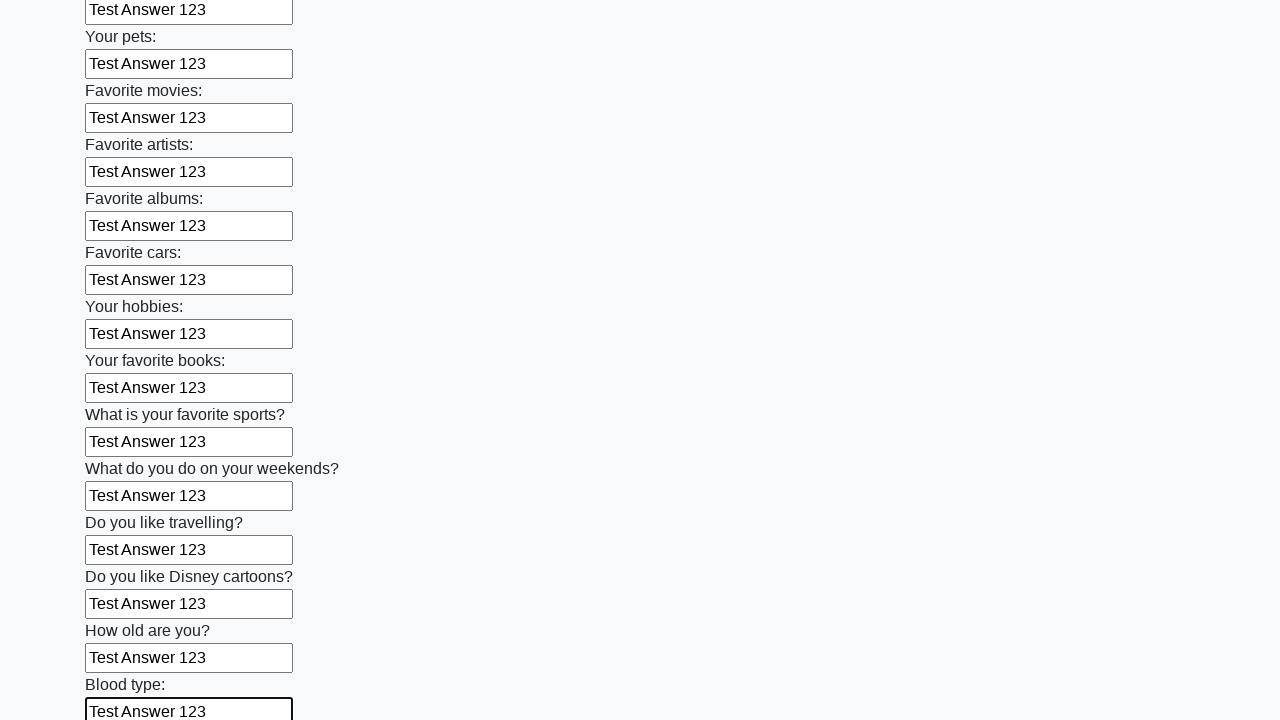

Filled an input field with 'Test Answer 123' on input >> nth=19
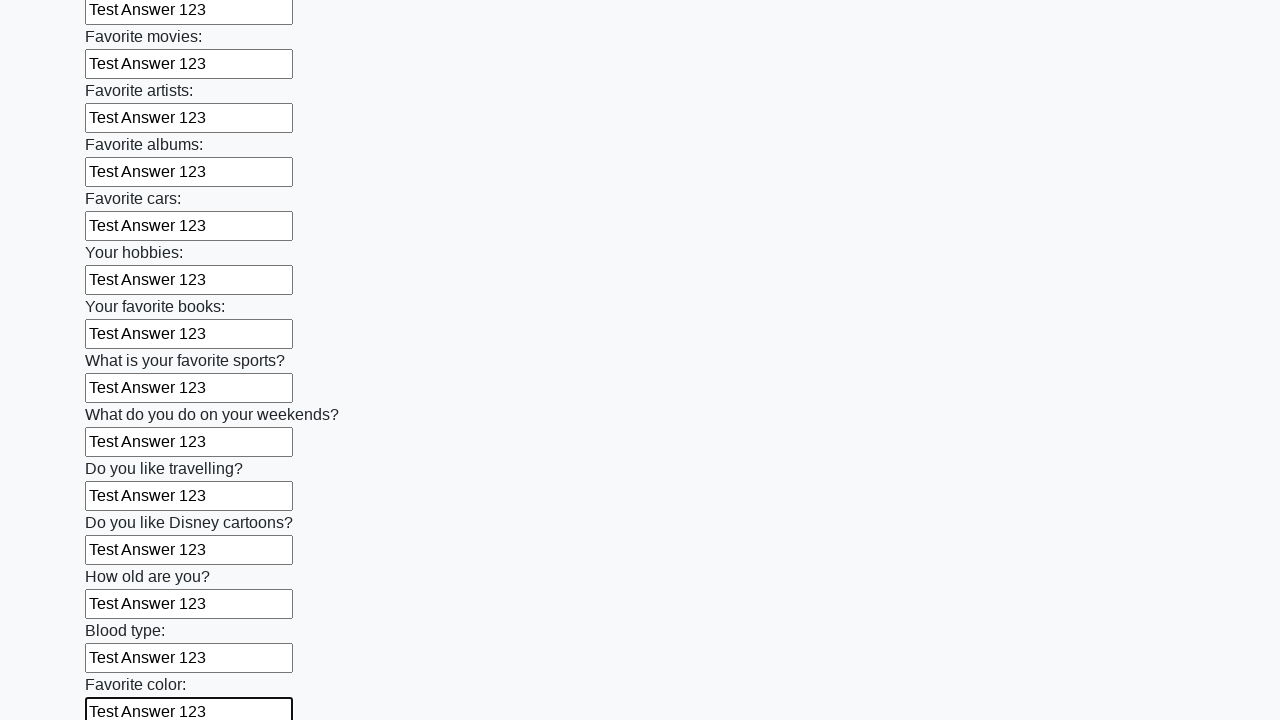

Filled an input field with 'Test Answer 123' on input >> nth=20
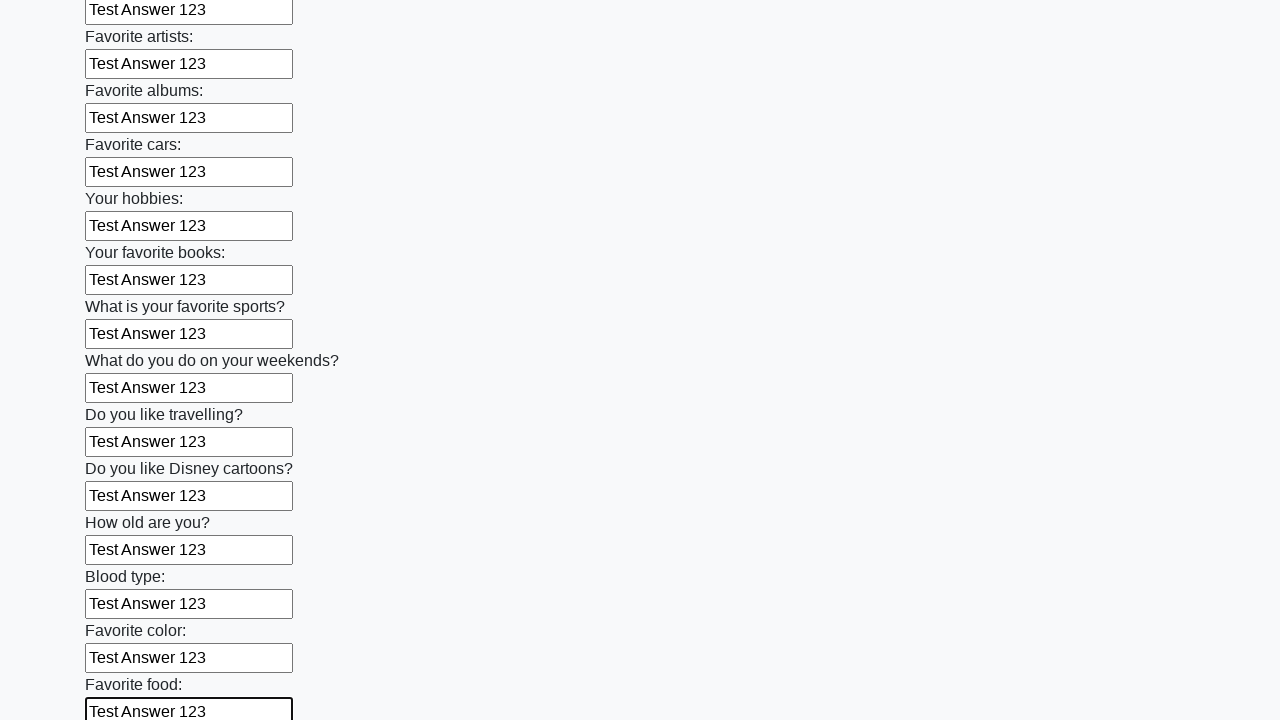

Filled an input field with 'Test Answer 123' on input >> nth=21
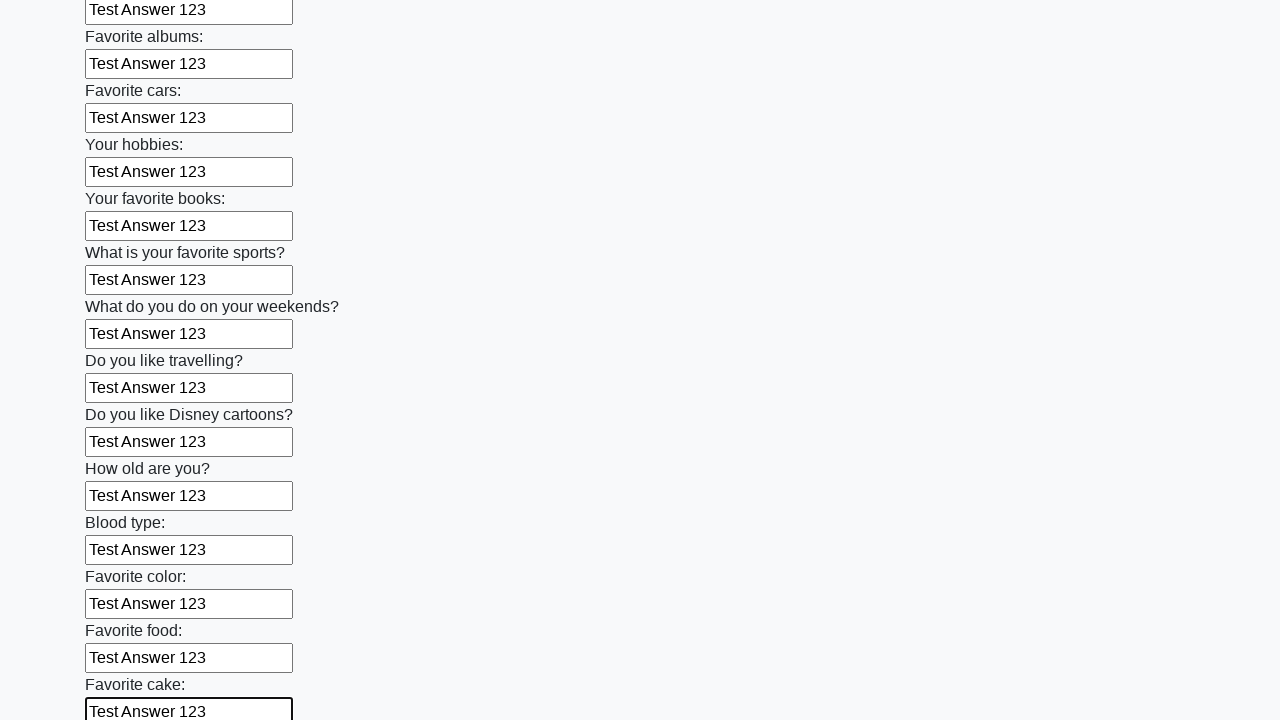

Filled an input field with 'Test Answer 123' on input >> nth=22
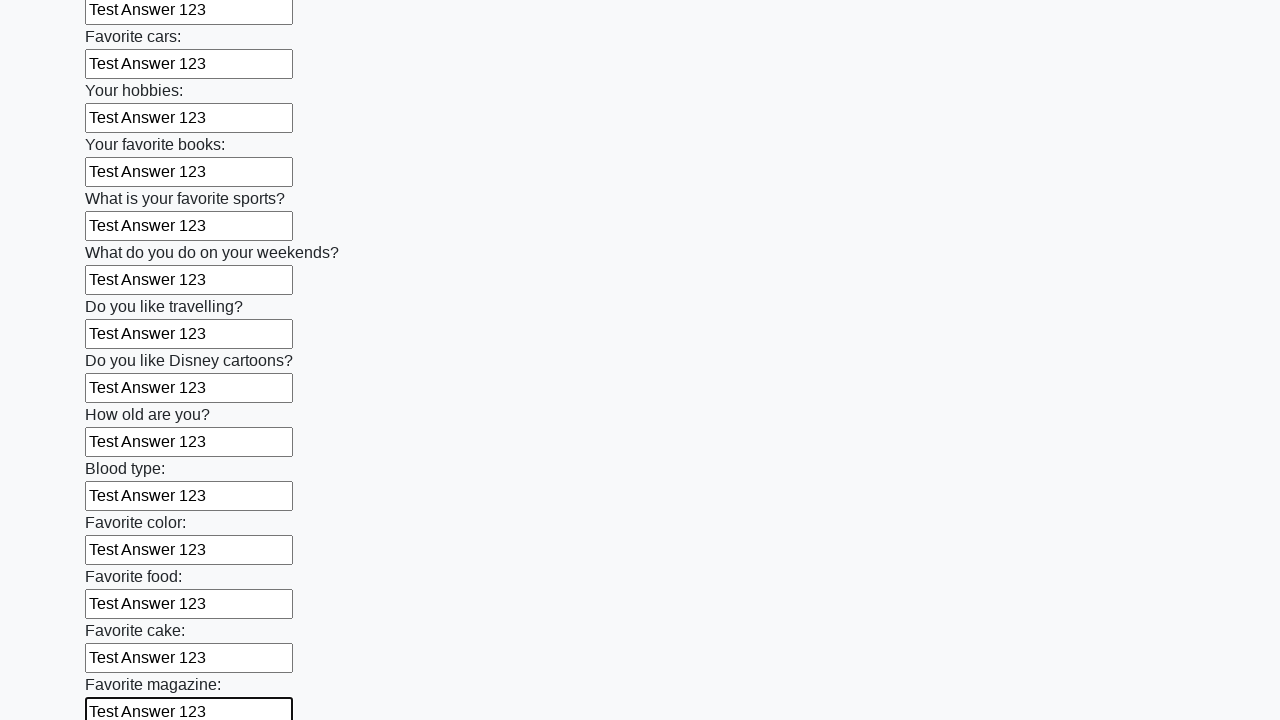

Filled an input field with 'Test Answer 123' on input >> nth=23
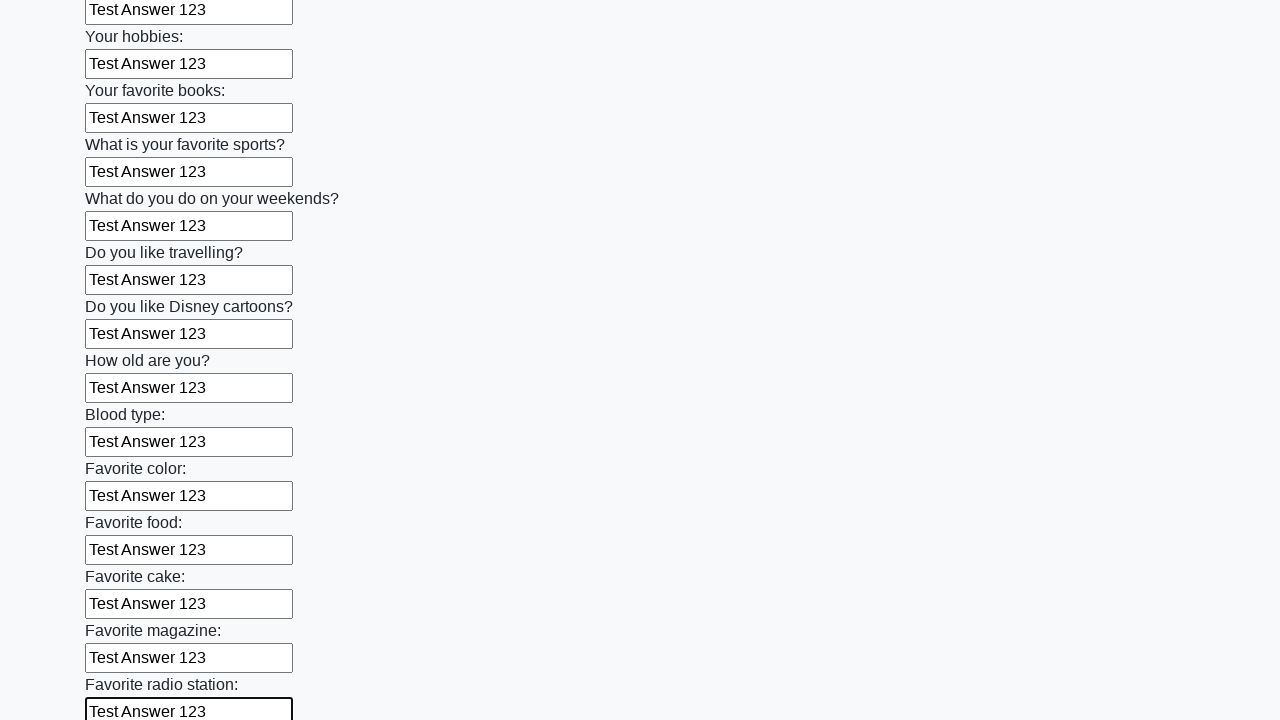

Filled an input field with 'Test Answer 123' on input >> nth=24
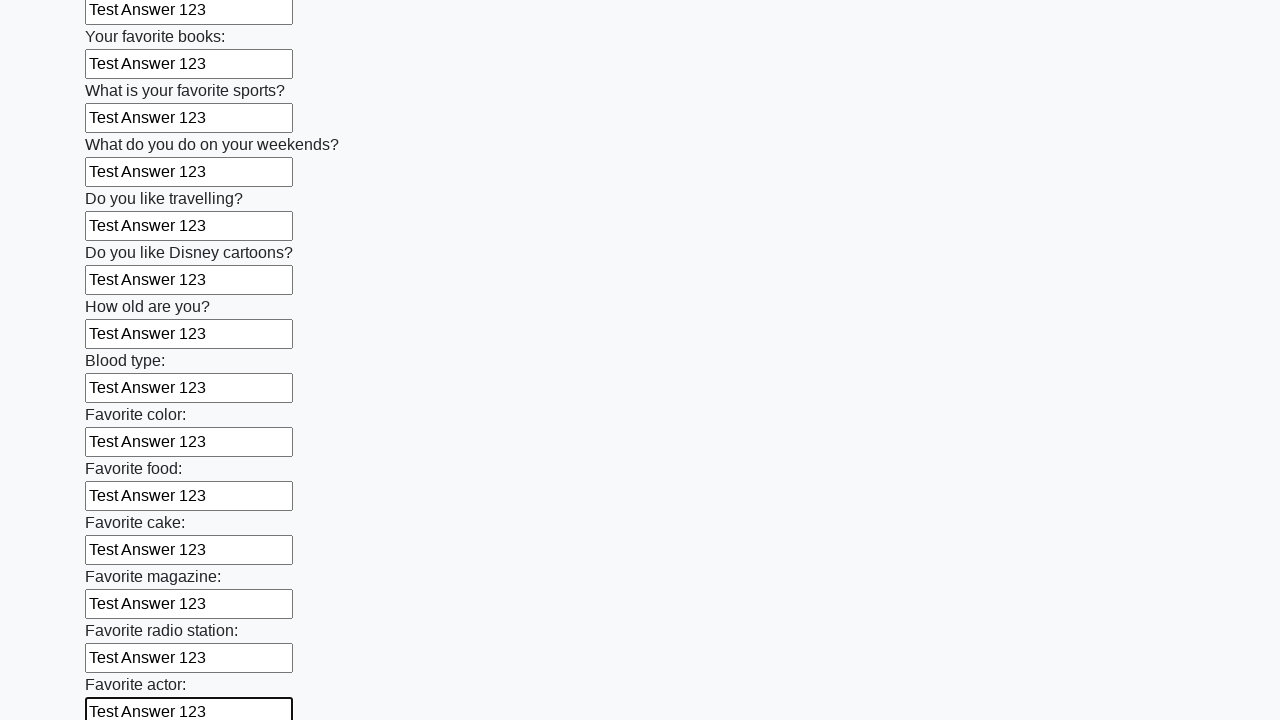

Filled an input field with 'Test Answer 123' on input >> nth=25
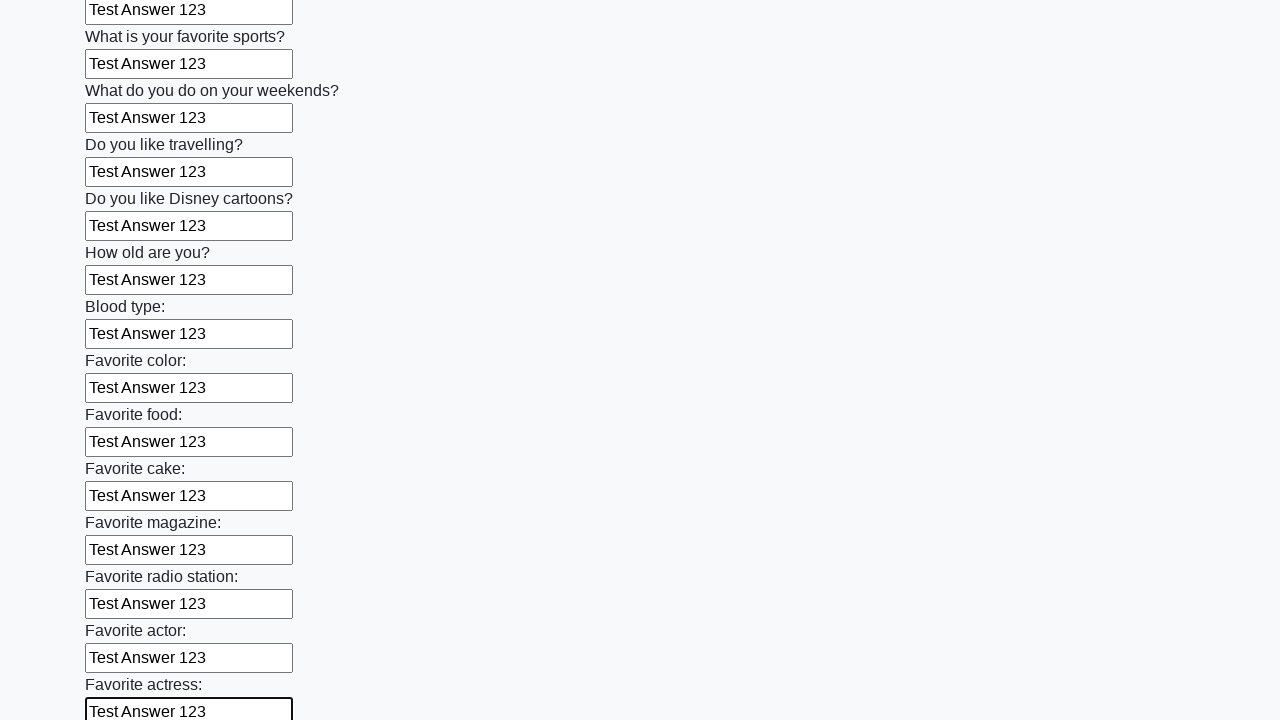

Filled an input field with 'Test Answer 123' on input >> nth=26
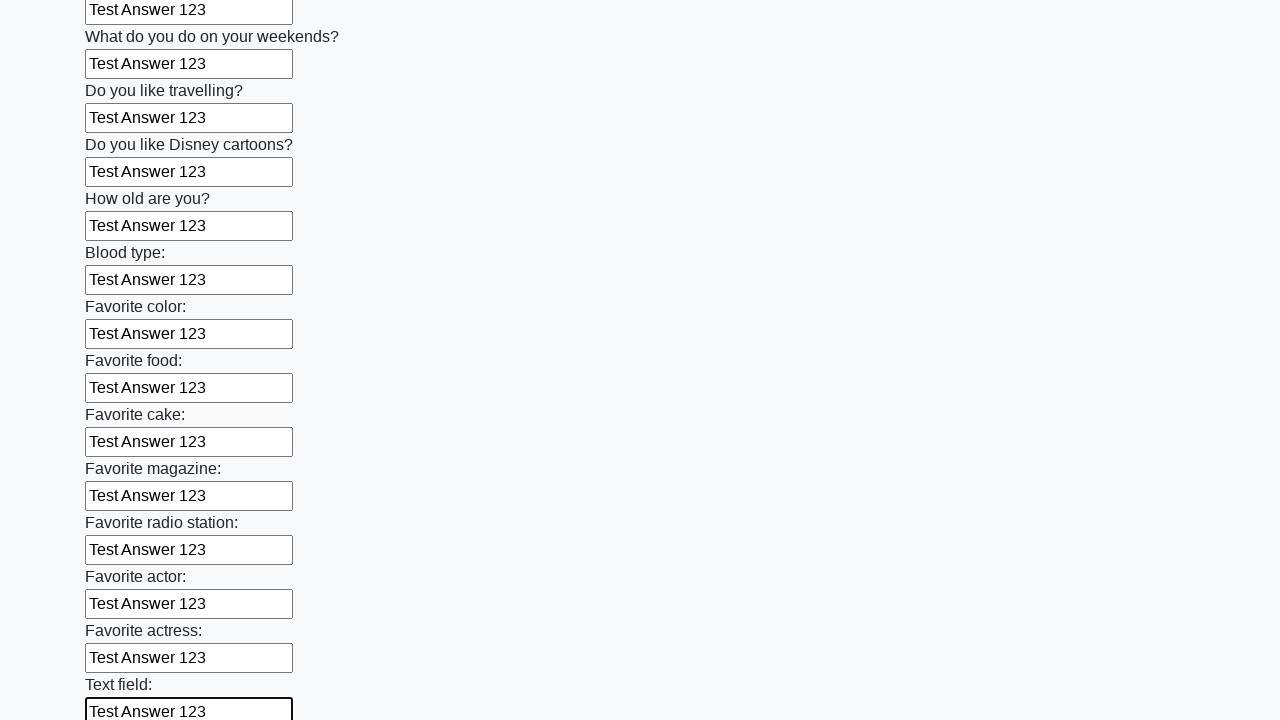

Filled an input field with 'Test Answer 123' on input >> nth=27
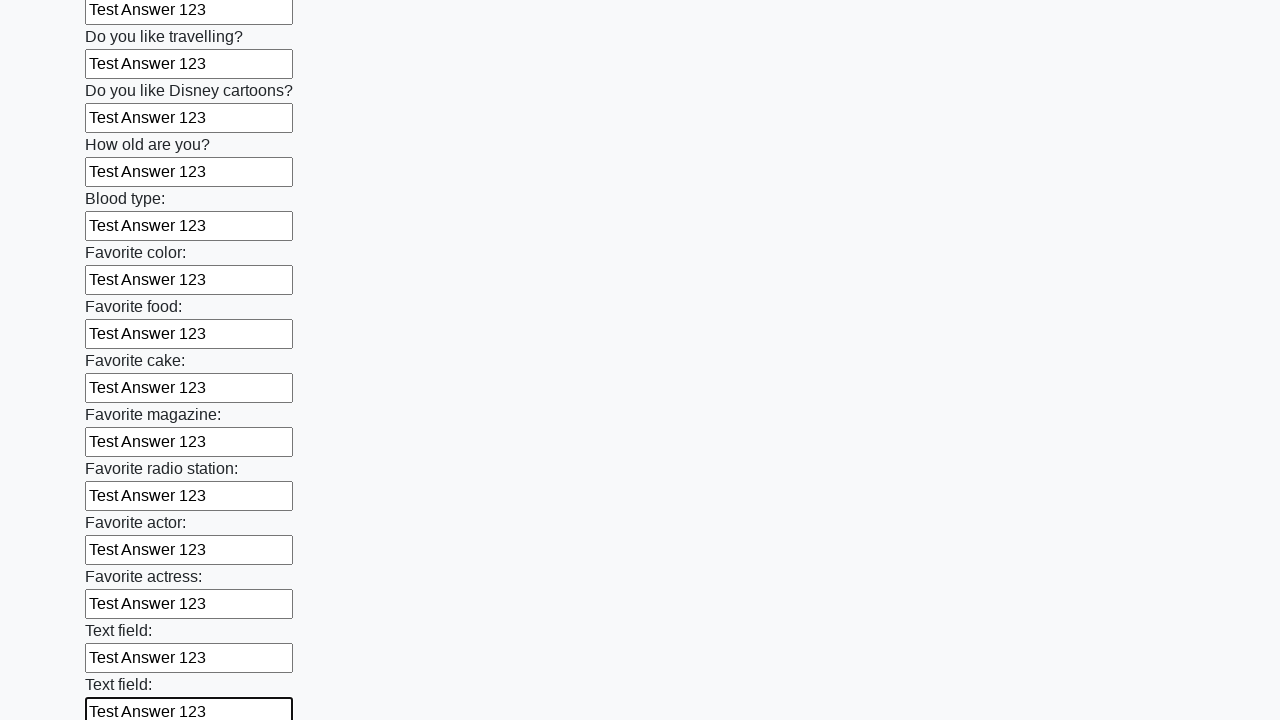

Filled an input field with 'Test Answer 123' on input >> nth=28
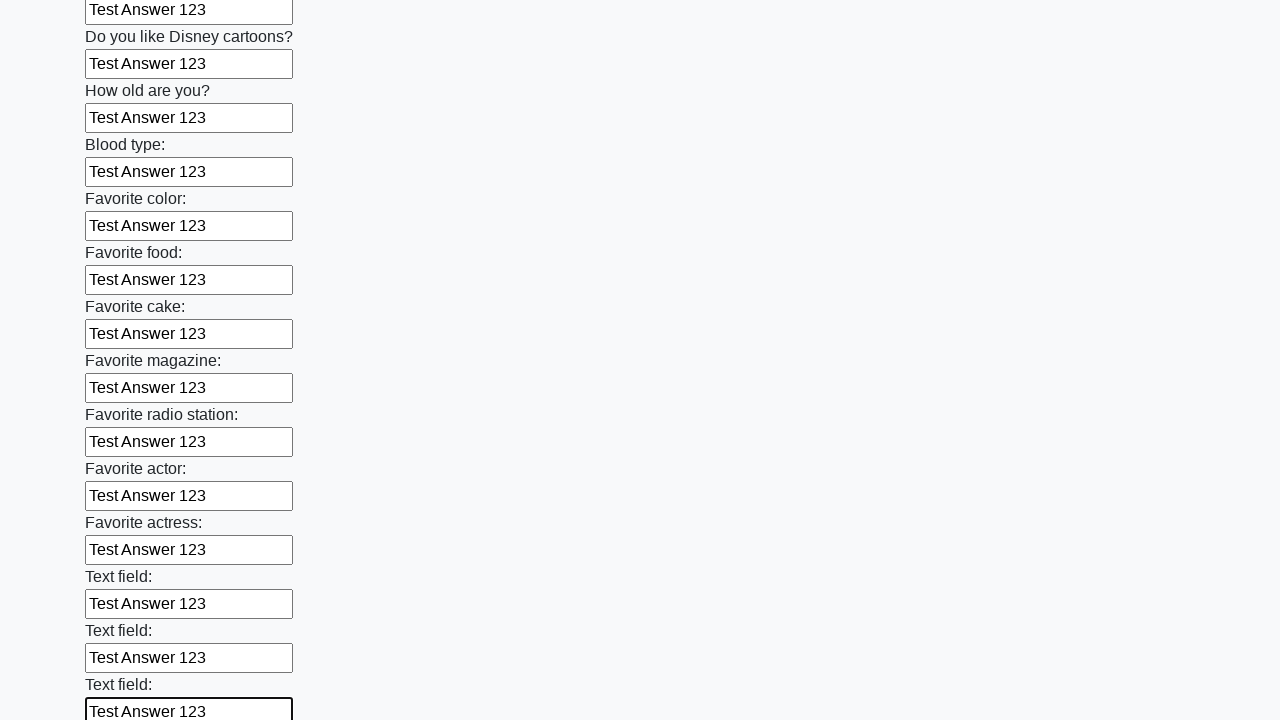

Filled an input field with 'Test Answer 123' on input >> nth=29
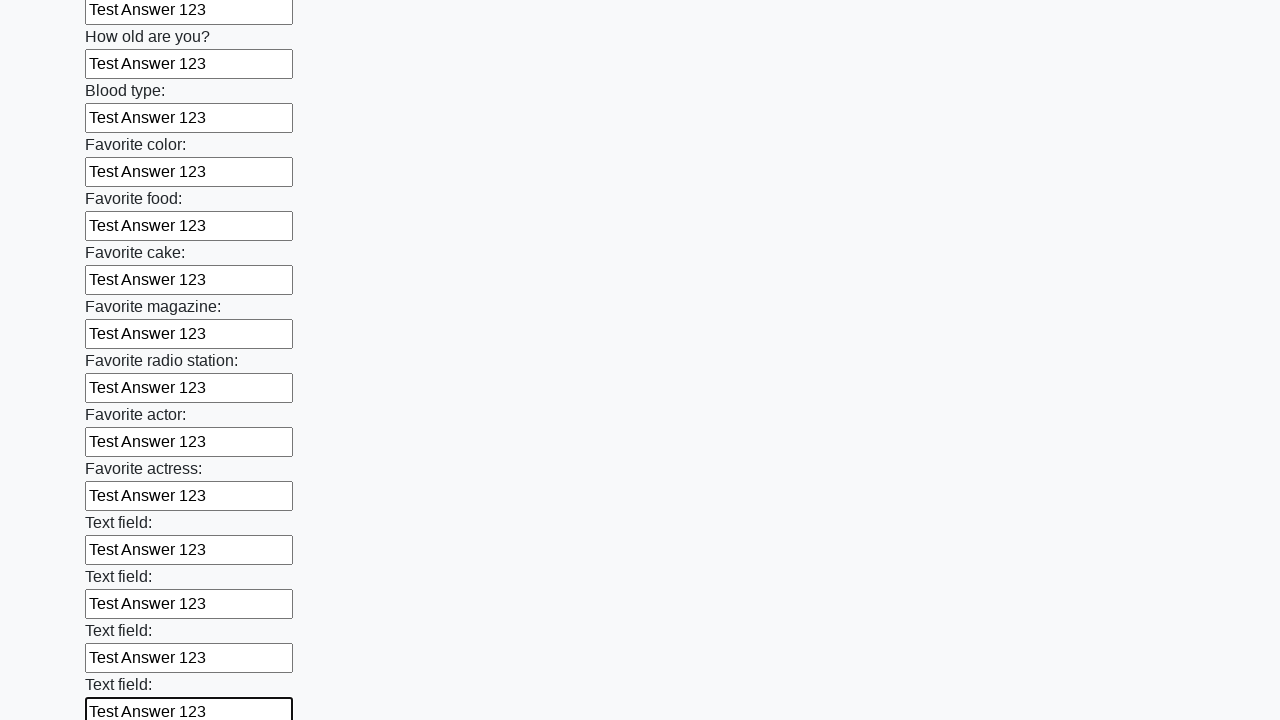

Filled an input field with 'Test Answer 123' on input >> nth=30
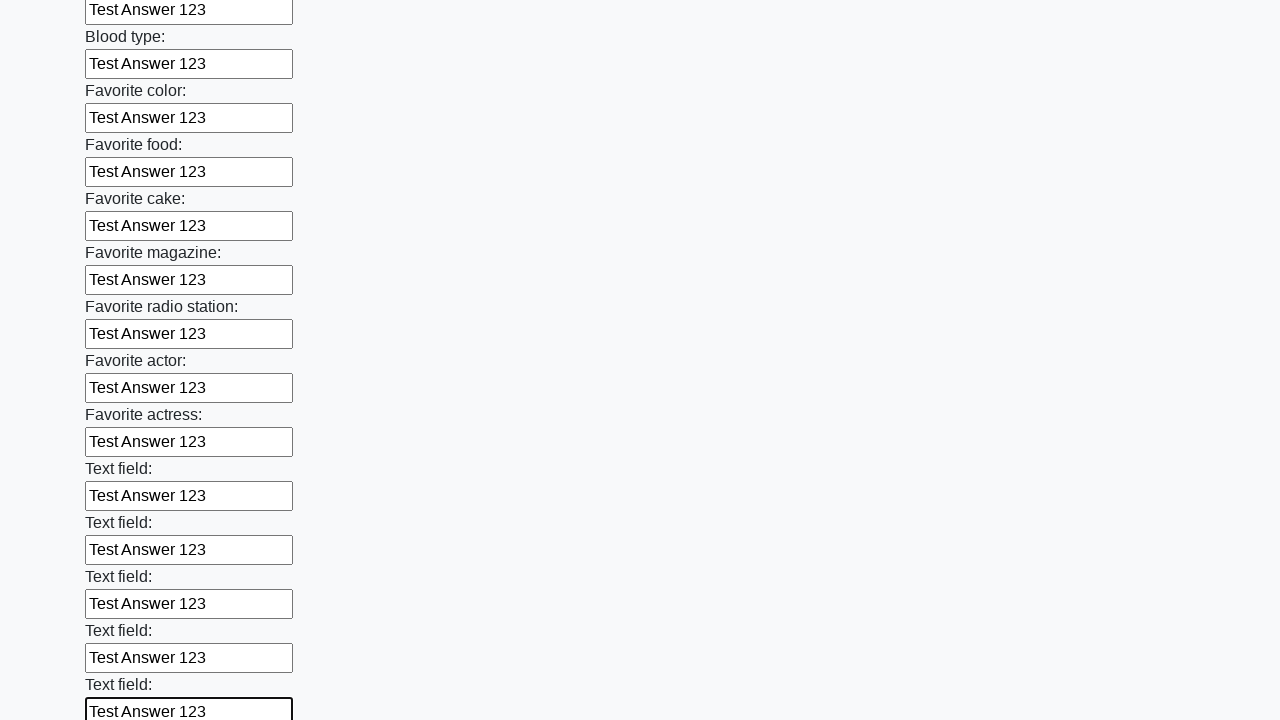

Filled an input field with 'Test Answer 123' on input >> nth=31
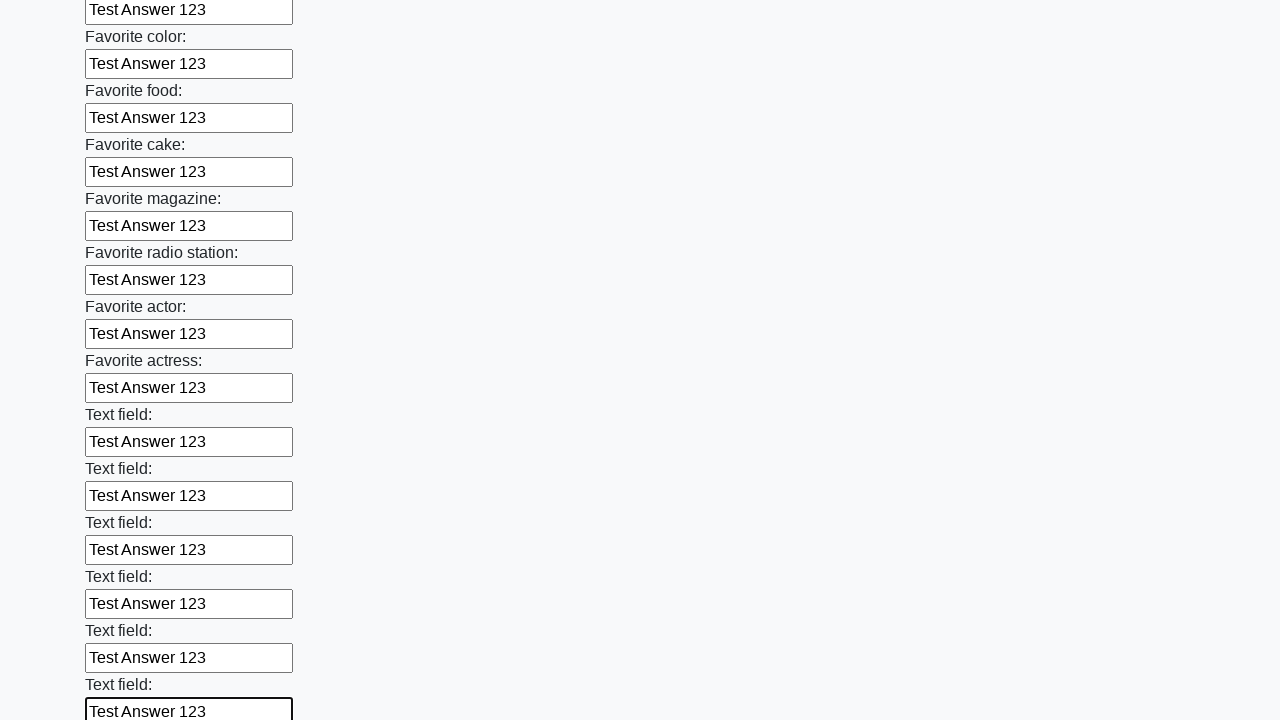

Filled an input field with 'Test Answer 123' on input >> nth=32
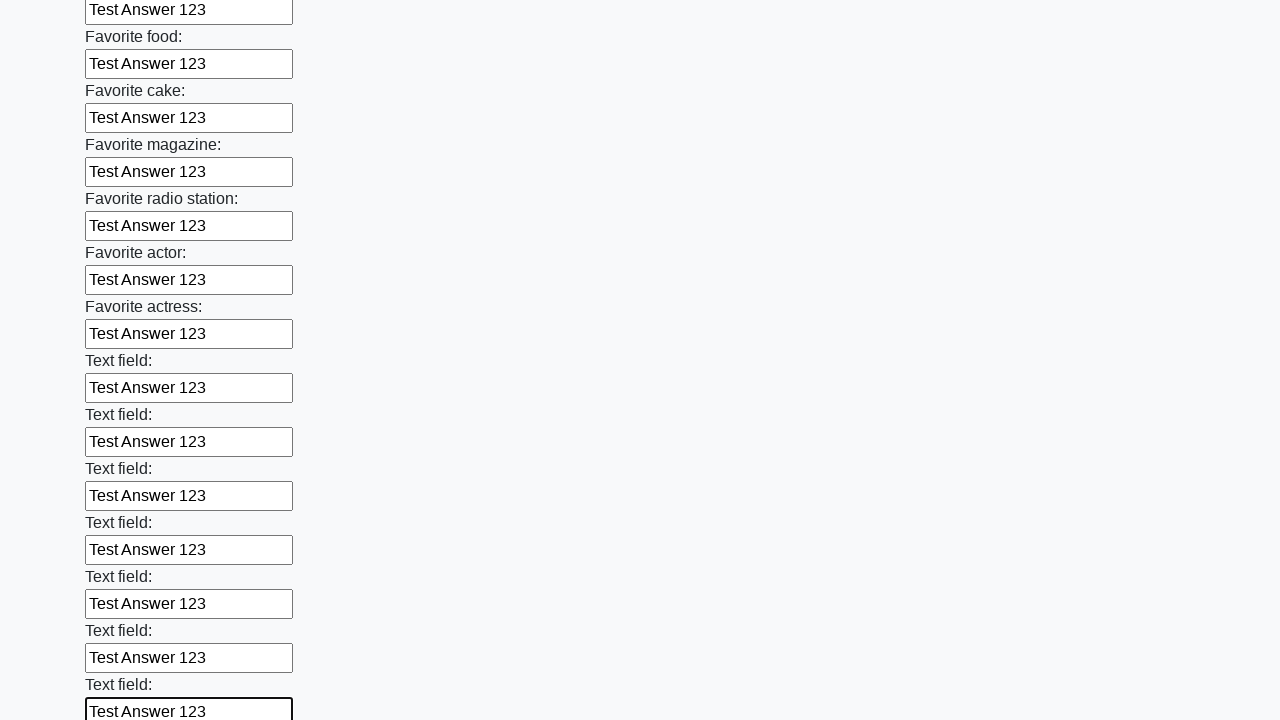

Filled an input field with 'Test Answer 123' on input >> nth=33
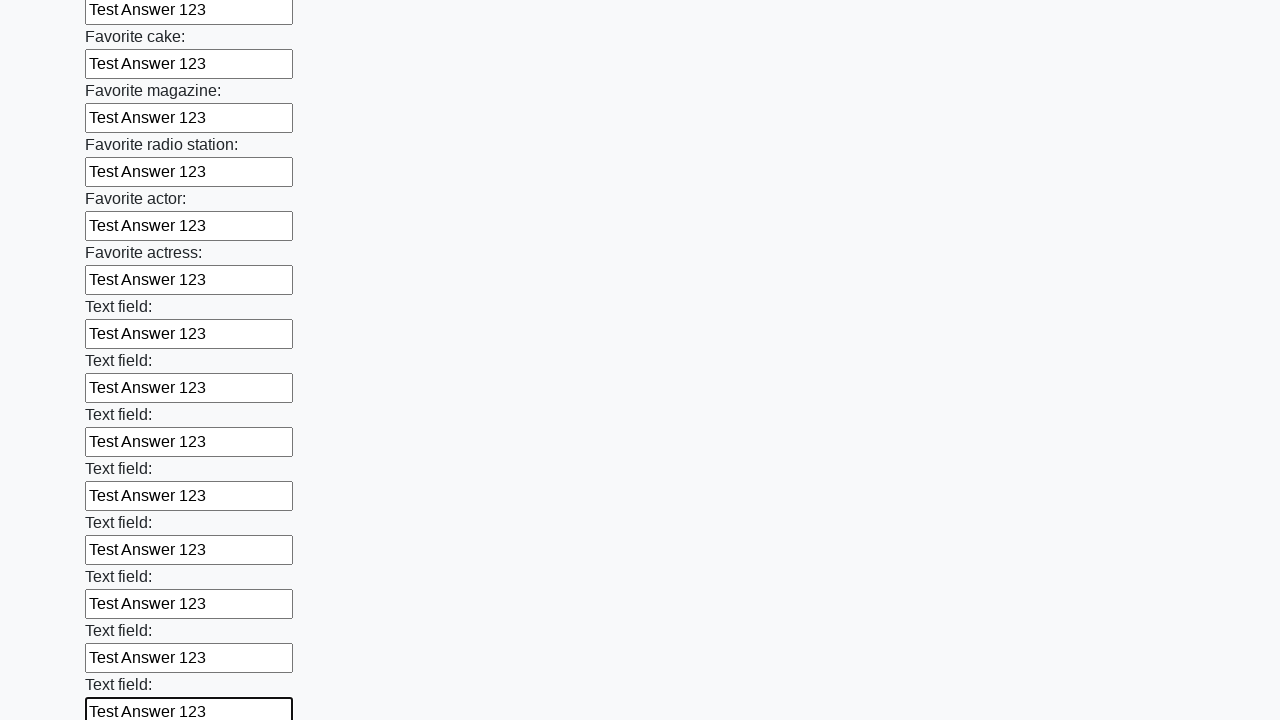

Filled an input field with 'Test Answer 123' on input >> nth=34
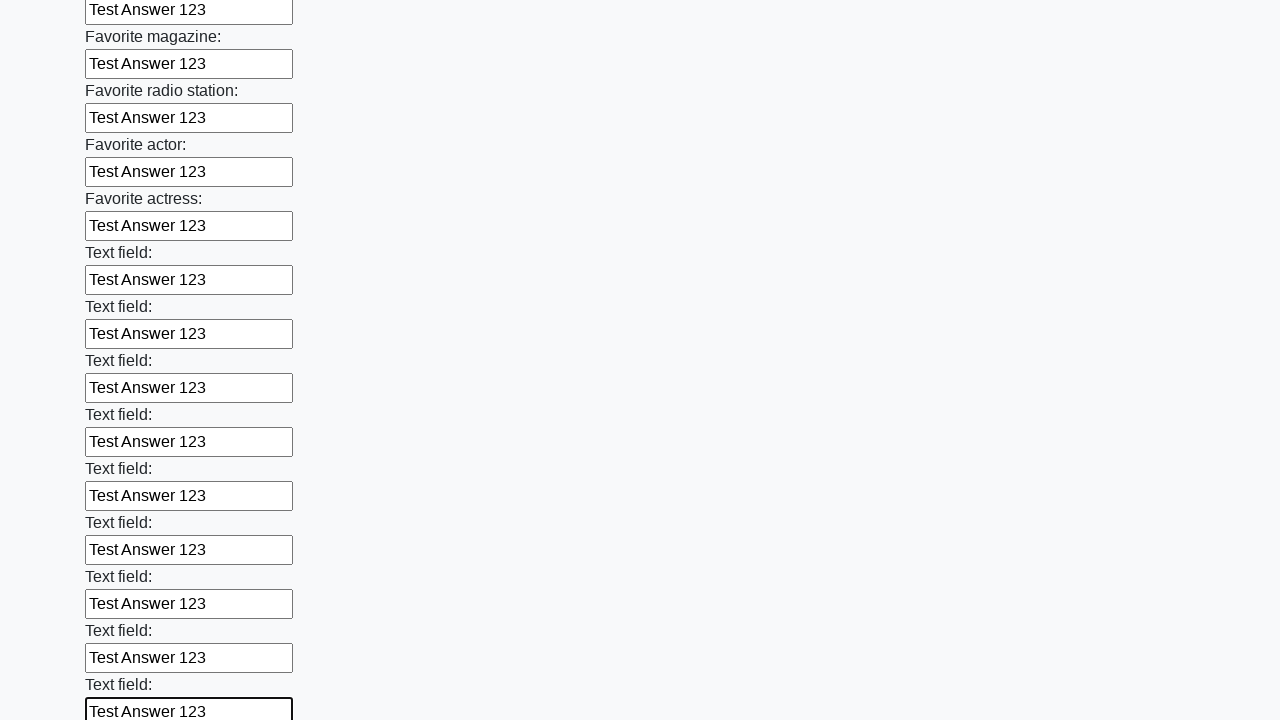

Filled an input field with 'Test Answer 123' on input >> nth=35
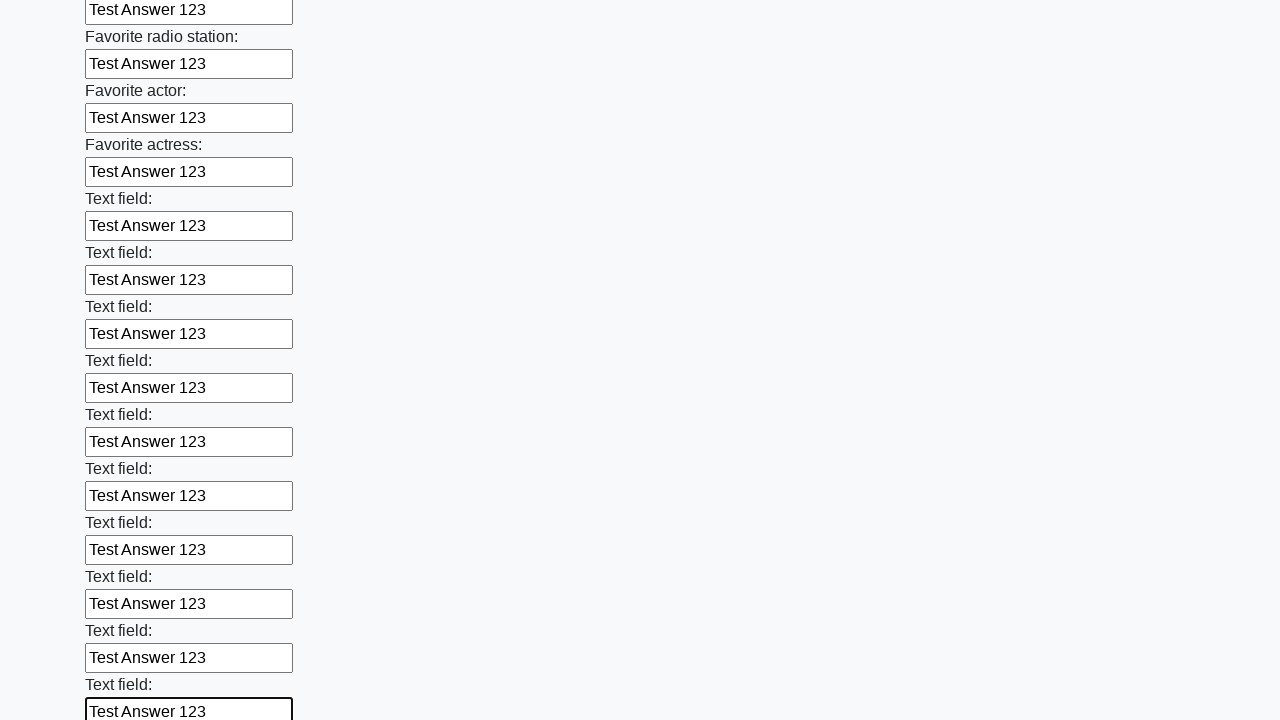

Filled an input field with 'Test Answer 123' on input >> nth=36
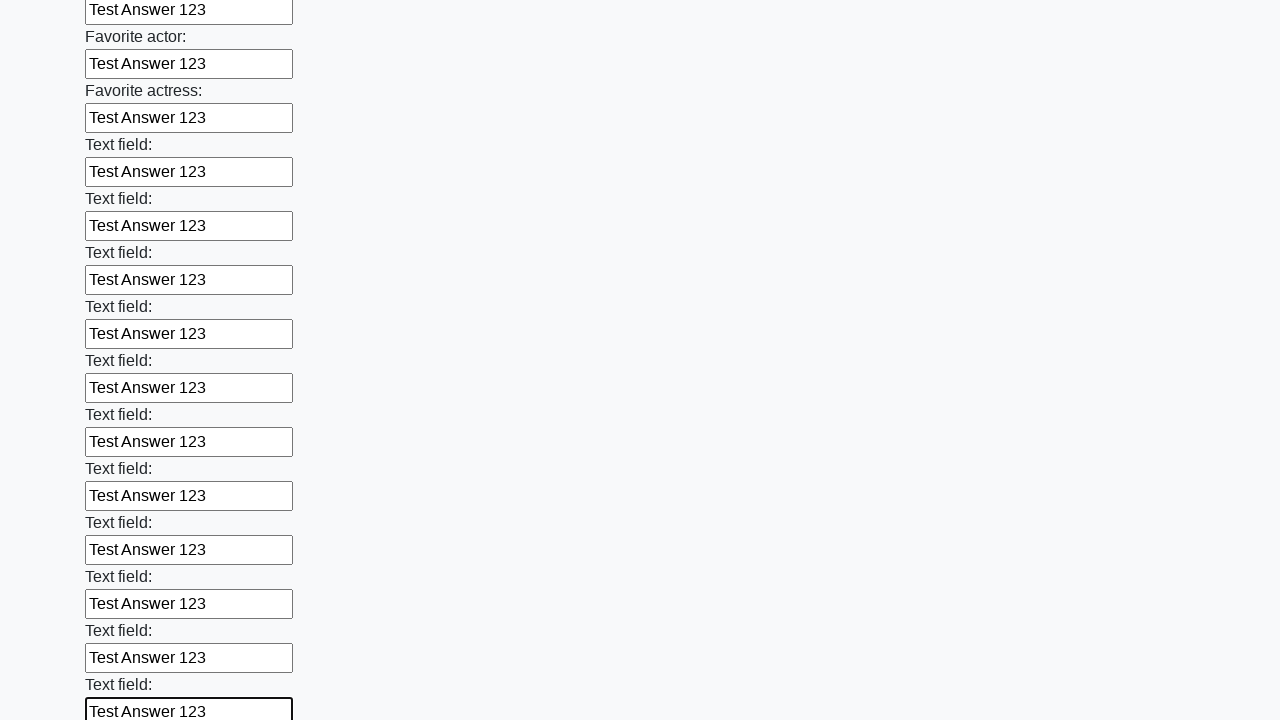

Filled an input field with 'Test Answer 123' on input >> nth=37
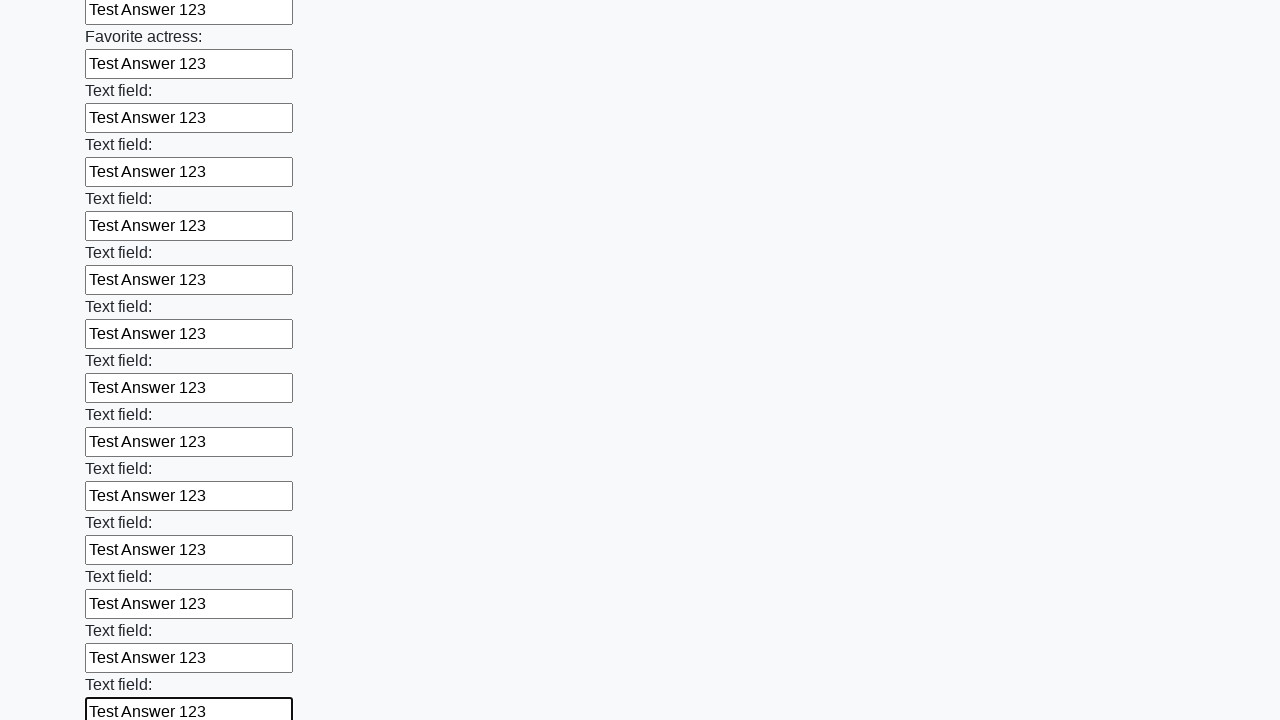

Filled an input field with 'Test Answer 123' on input >> nth=38
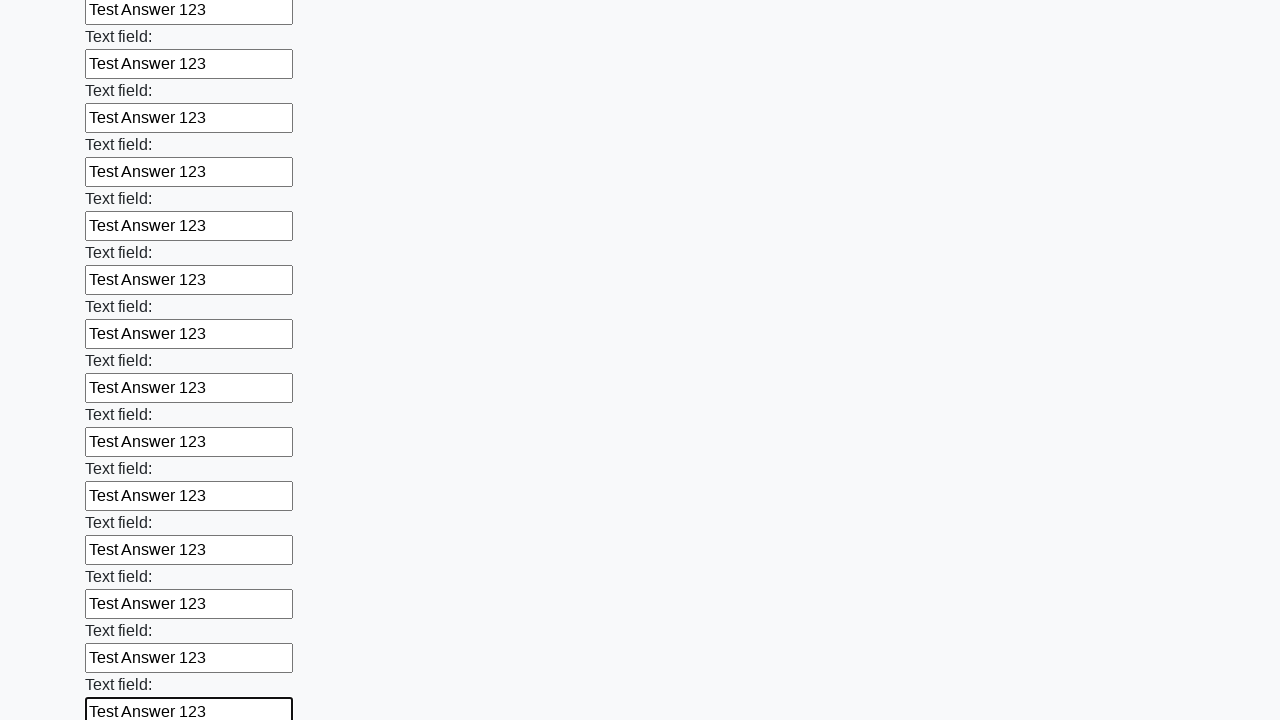

Filled an input field with 'Test Answer 123' on input >> nth=39
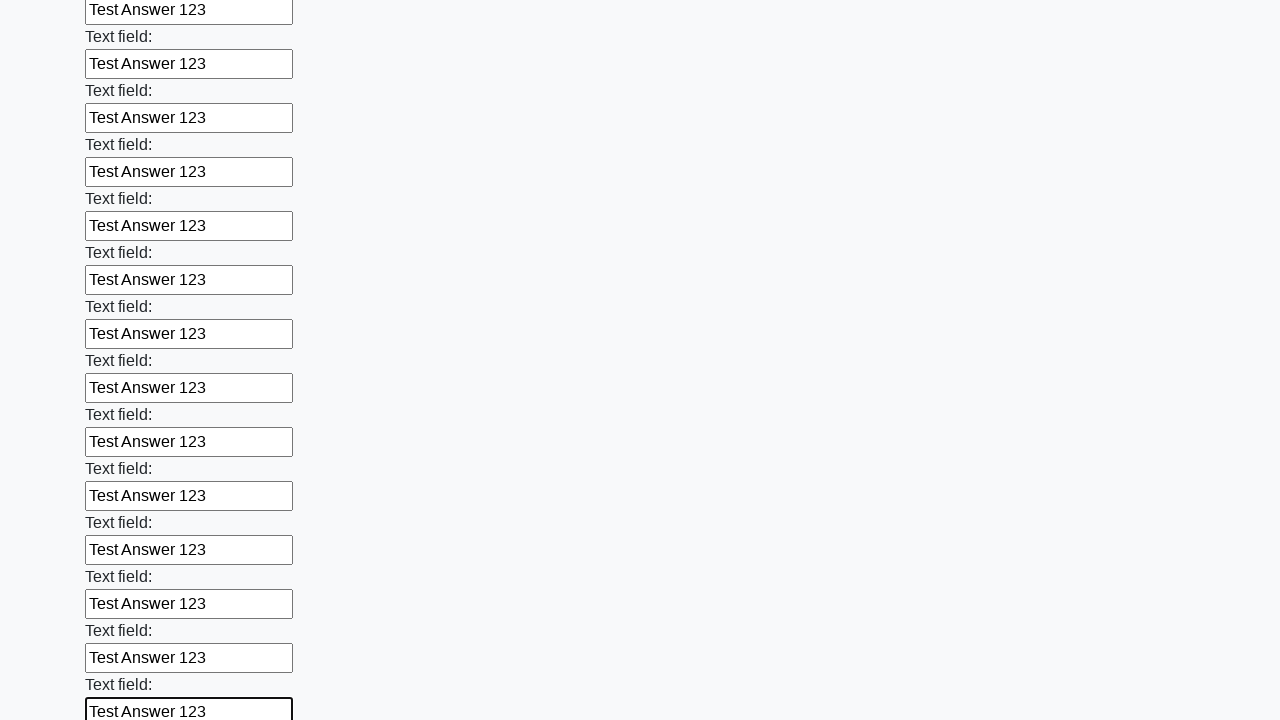

Filled an input field with 'Test Answer 123' on input >> nth=40
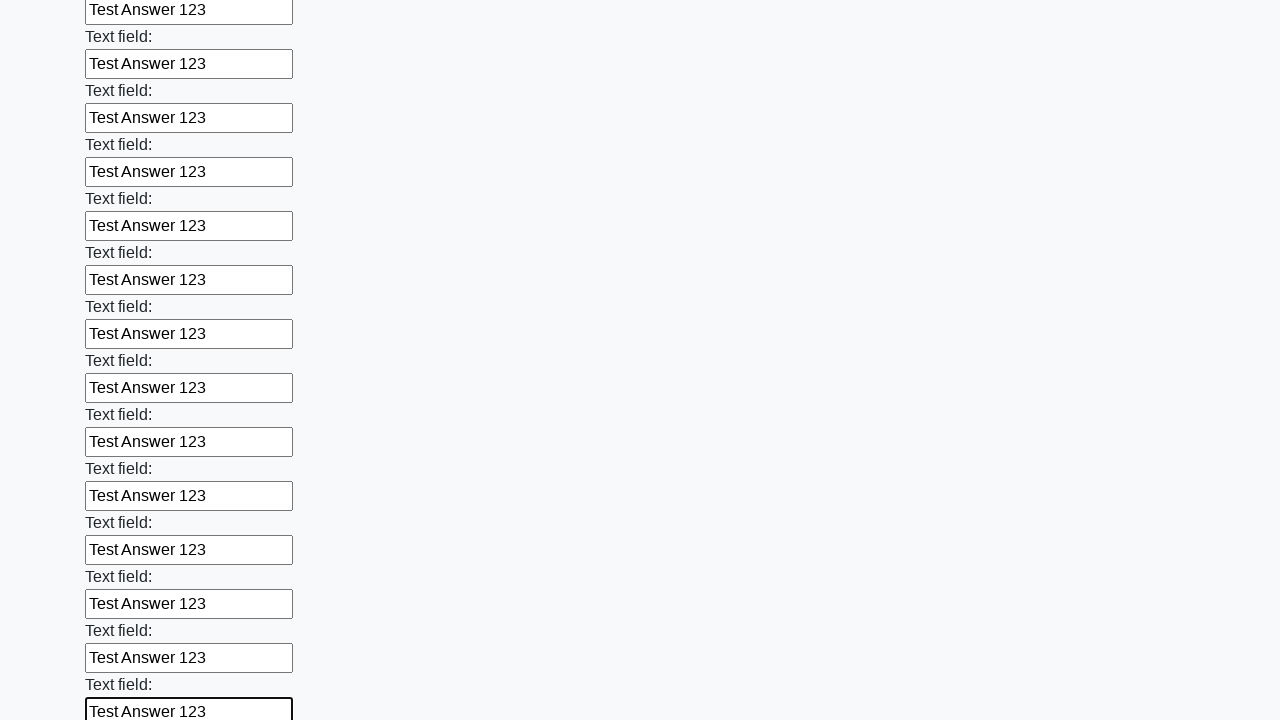

Filled an input field with 'Test Answer 123' on input >> nth=41
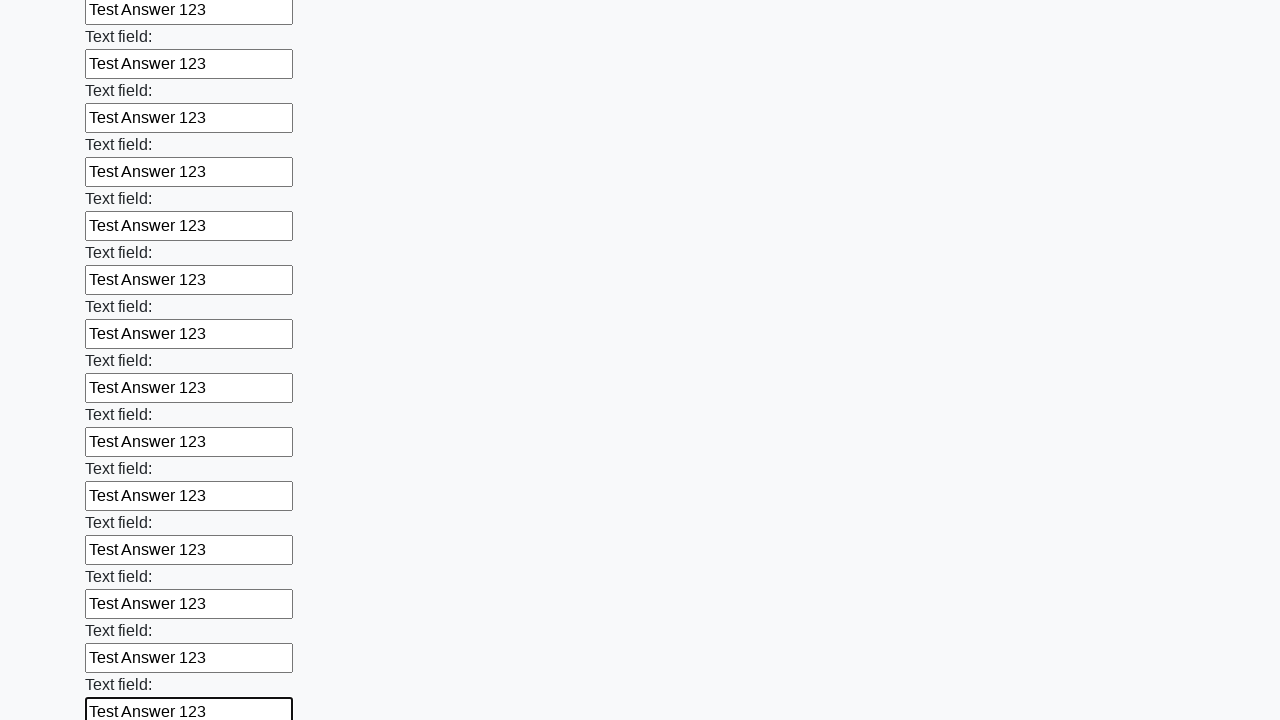

Filled an input field with 'Test Answer 123' on input >> nth=42
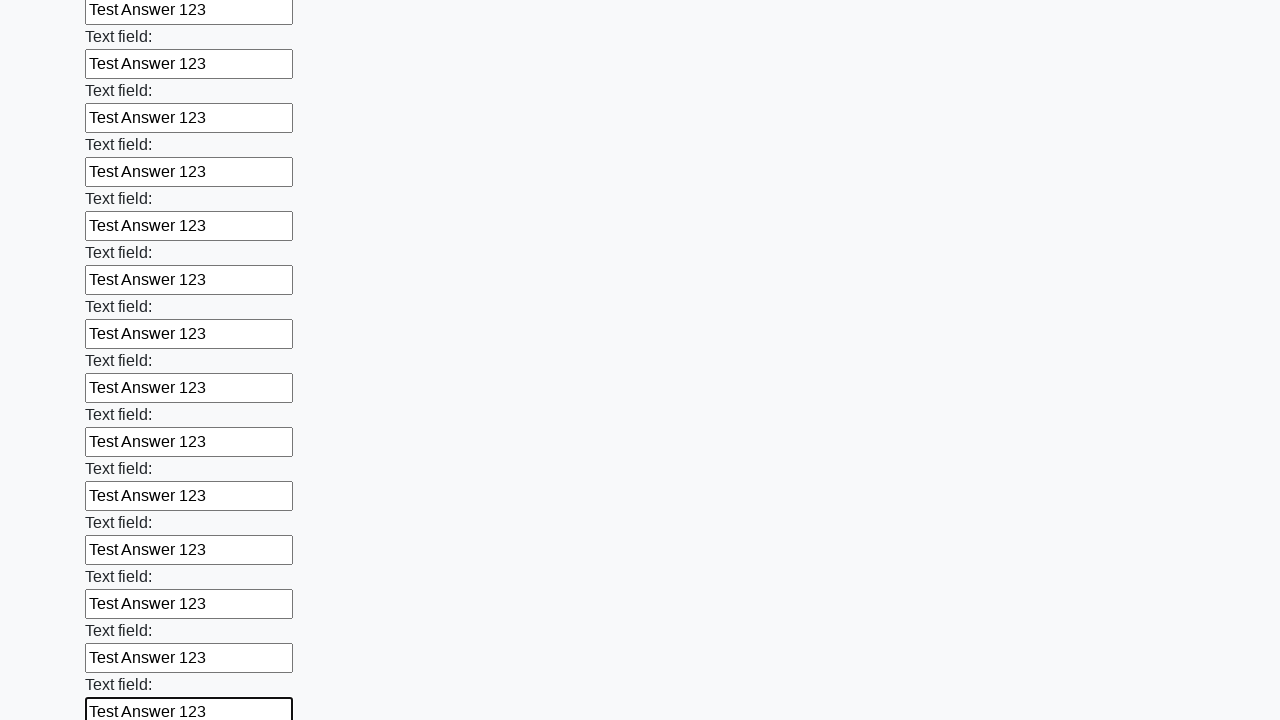

Filled an input field with 'Test Answer 123' on input >> nth=43
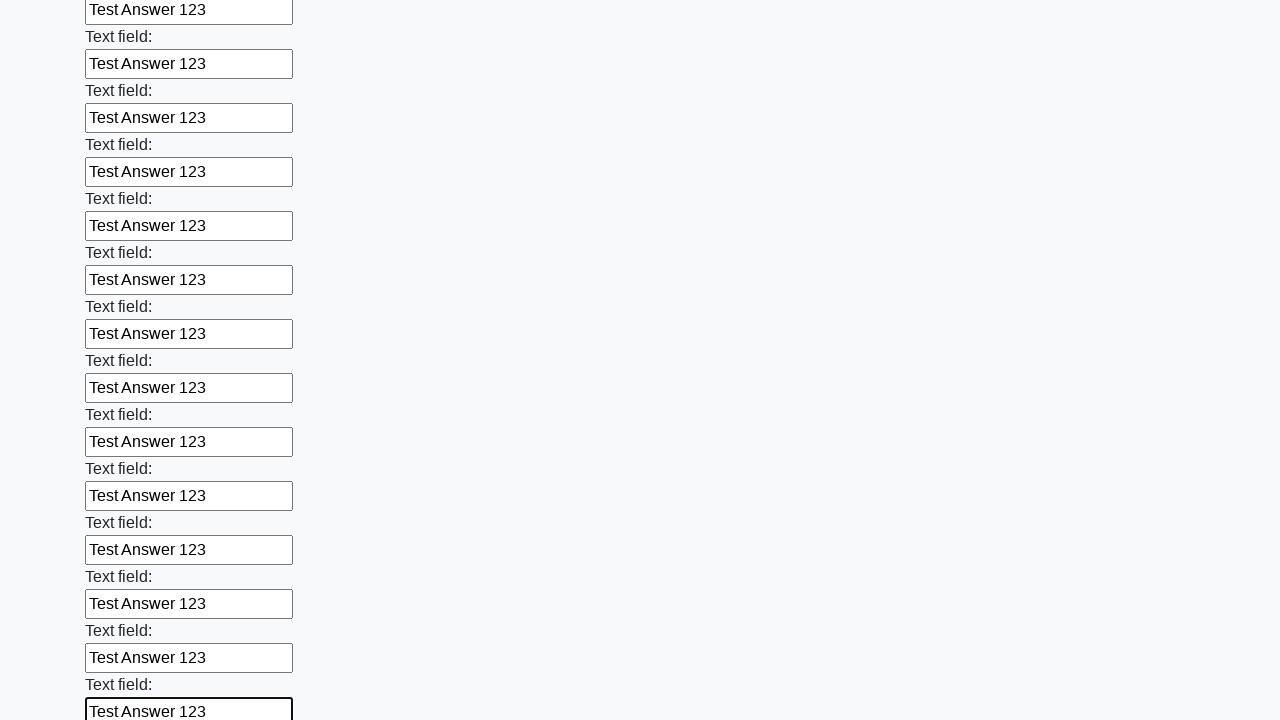

Filled an input field with 'Test Answer 123' on input >> nth=44
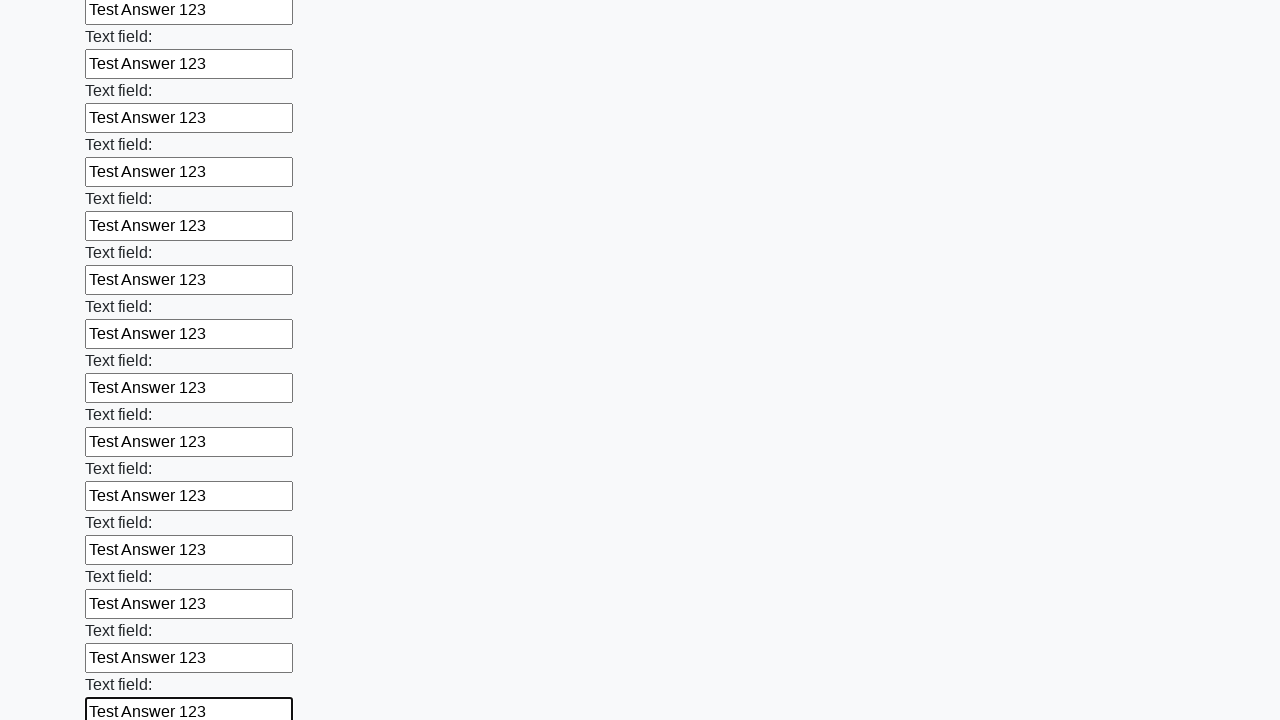

Filled an input field with 'Test Answer 123' on input >> nth=45
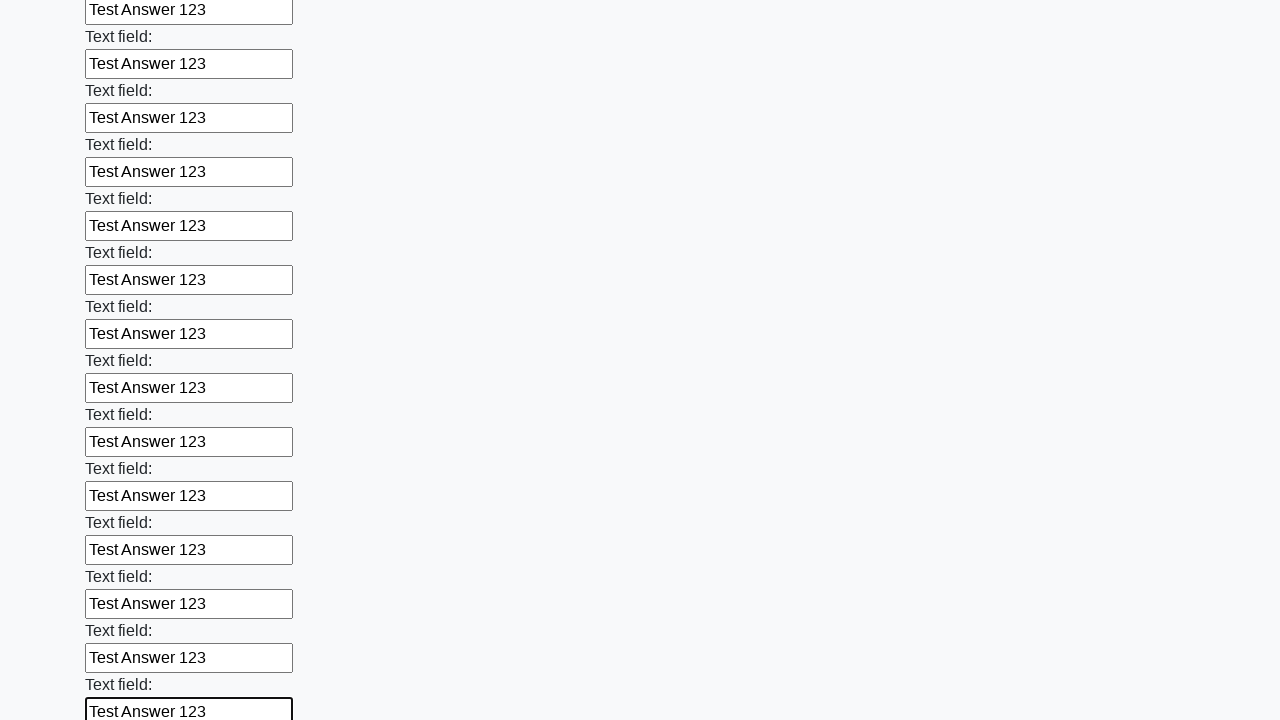

Filled an input field with 'Test Answer 123' on input >> nth=46
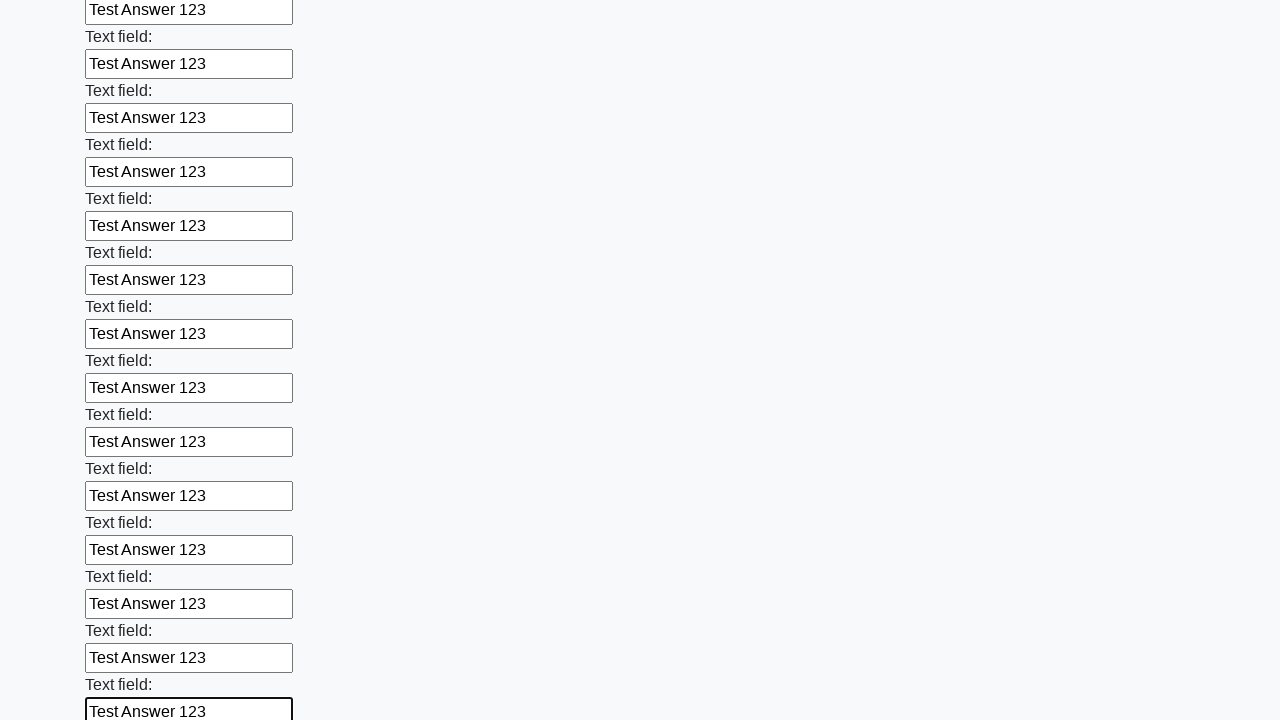

Filled an input field with 'Test Answer 123' on input >> nth=47
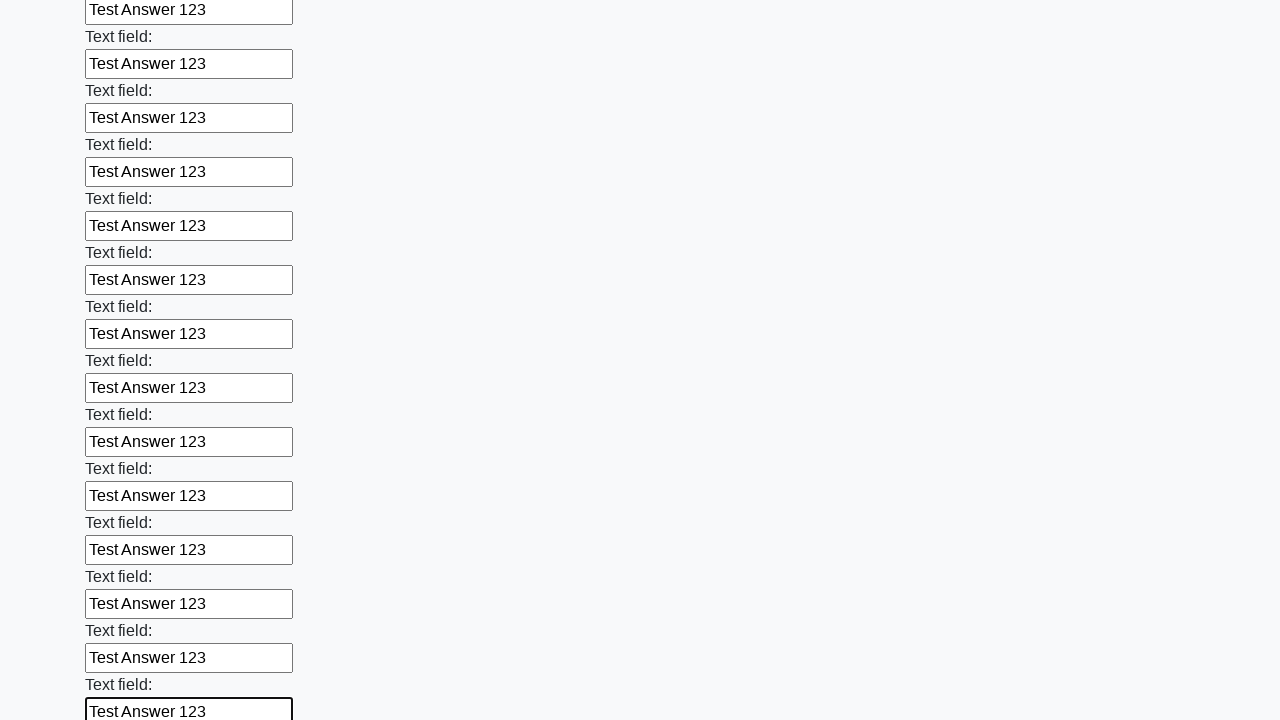

Filled an input field with 'Test Answer 123' on input >> nth=48
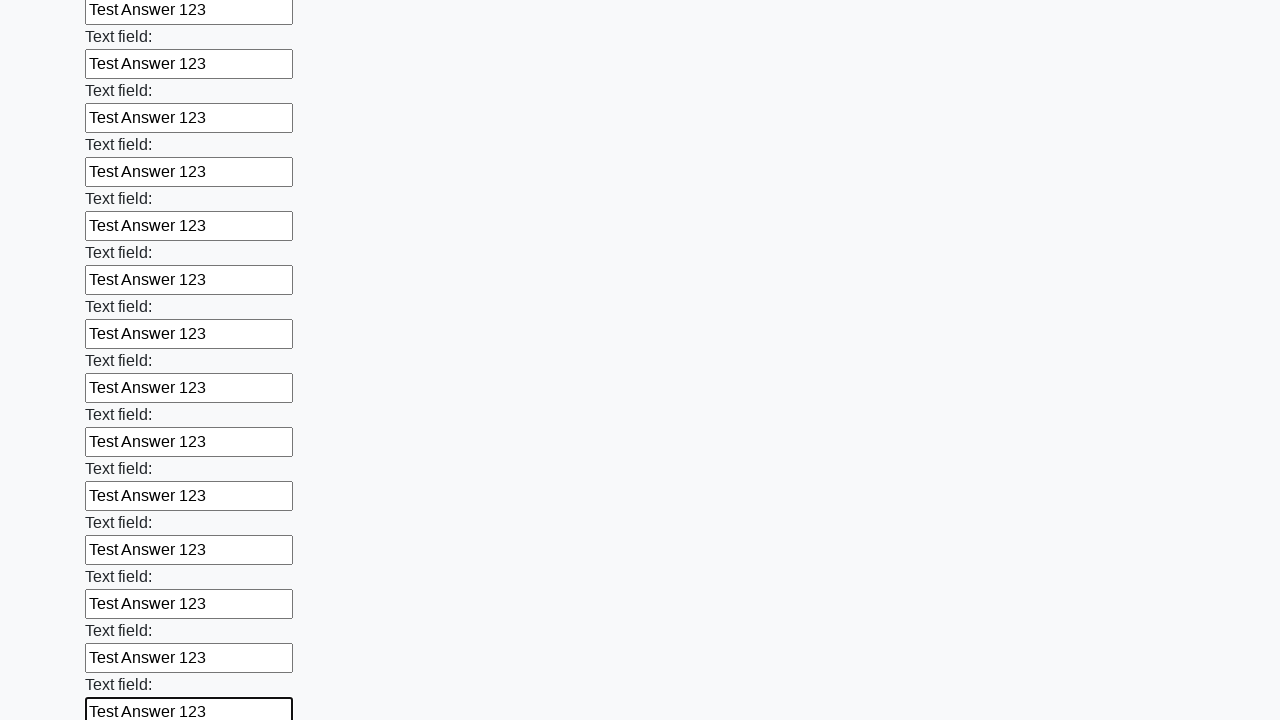

Filled an input field with 'Test Answer 123' on input >> nth=49
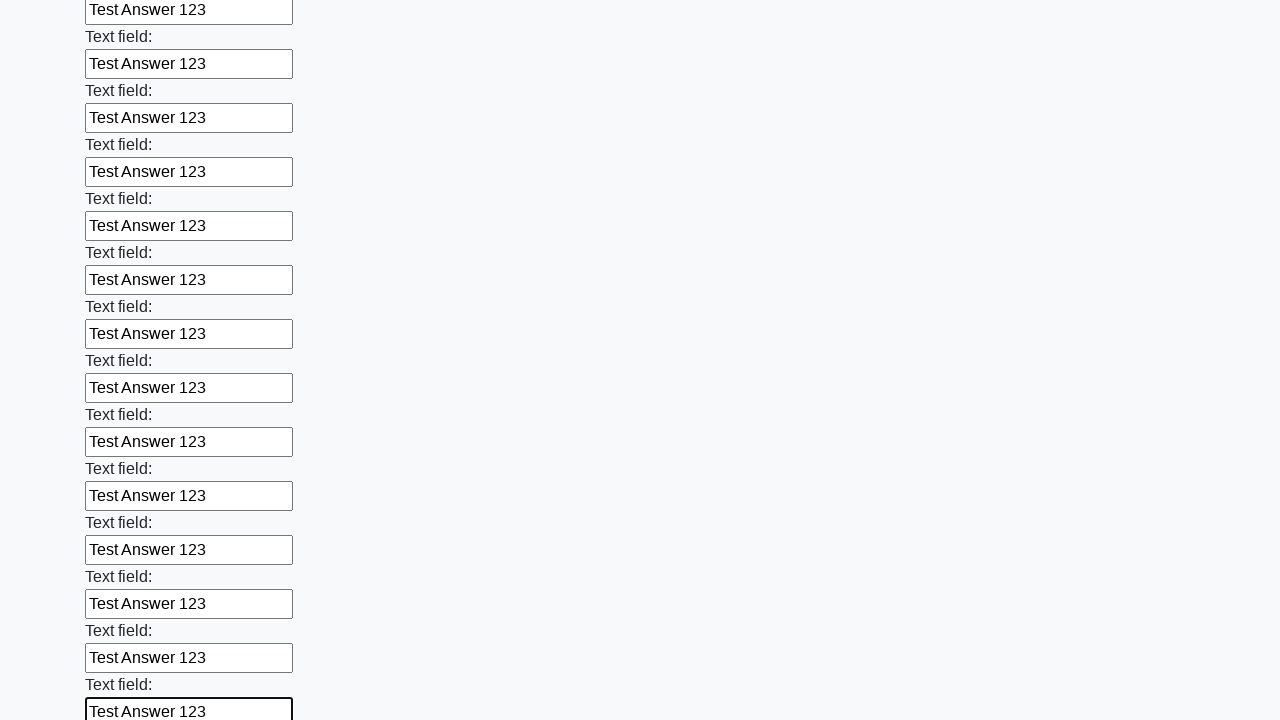

Filled an input field with 'Test Answer 123' on input >> nth=50
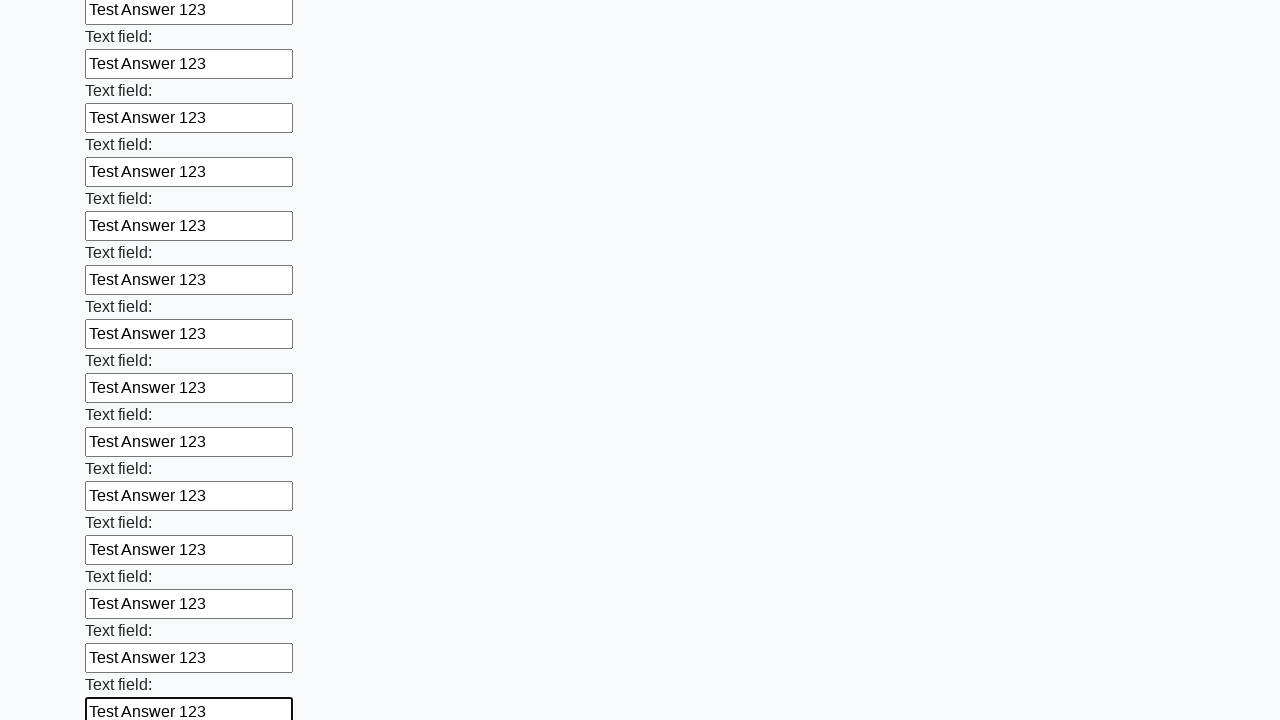

Filled an input field with 'Test Answer 123' on input >> nth=51
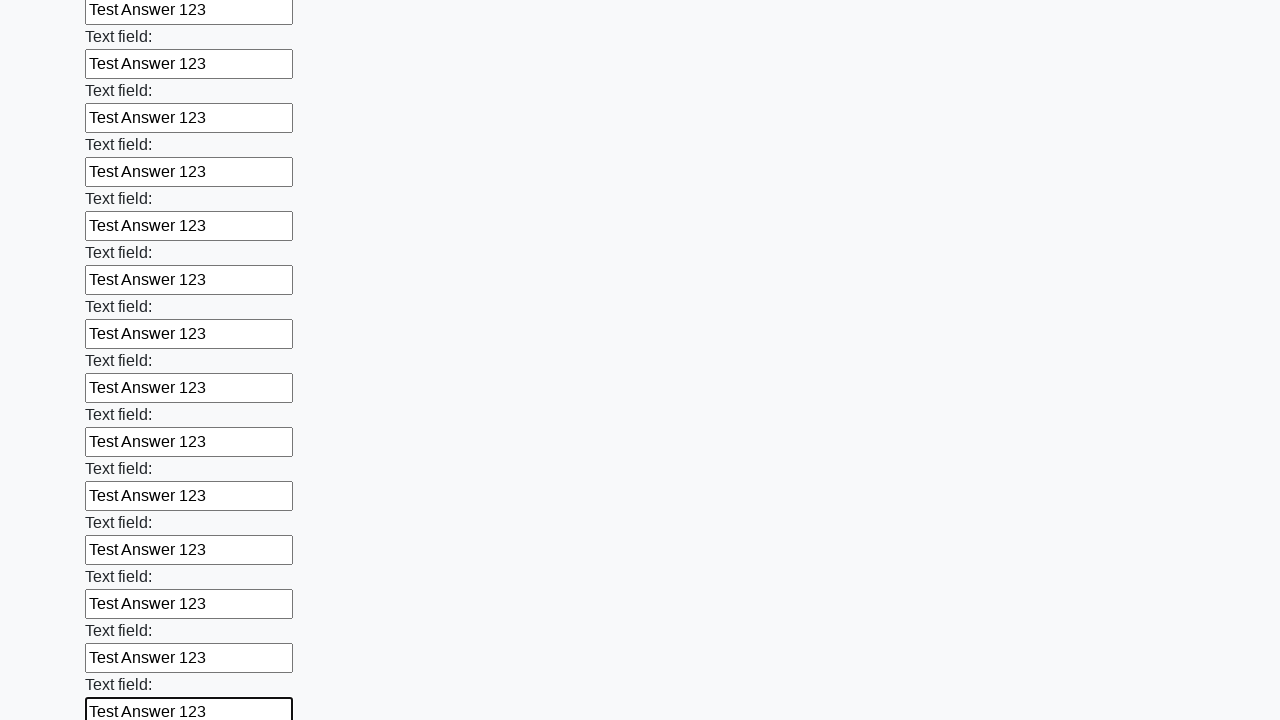

Filled an input field with 'Test Answer 123' on input >> nth=52
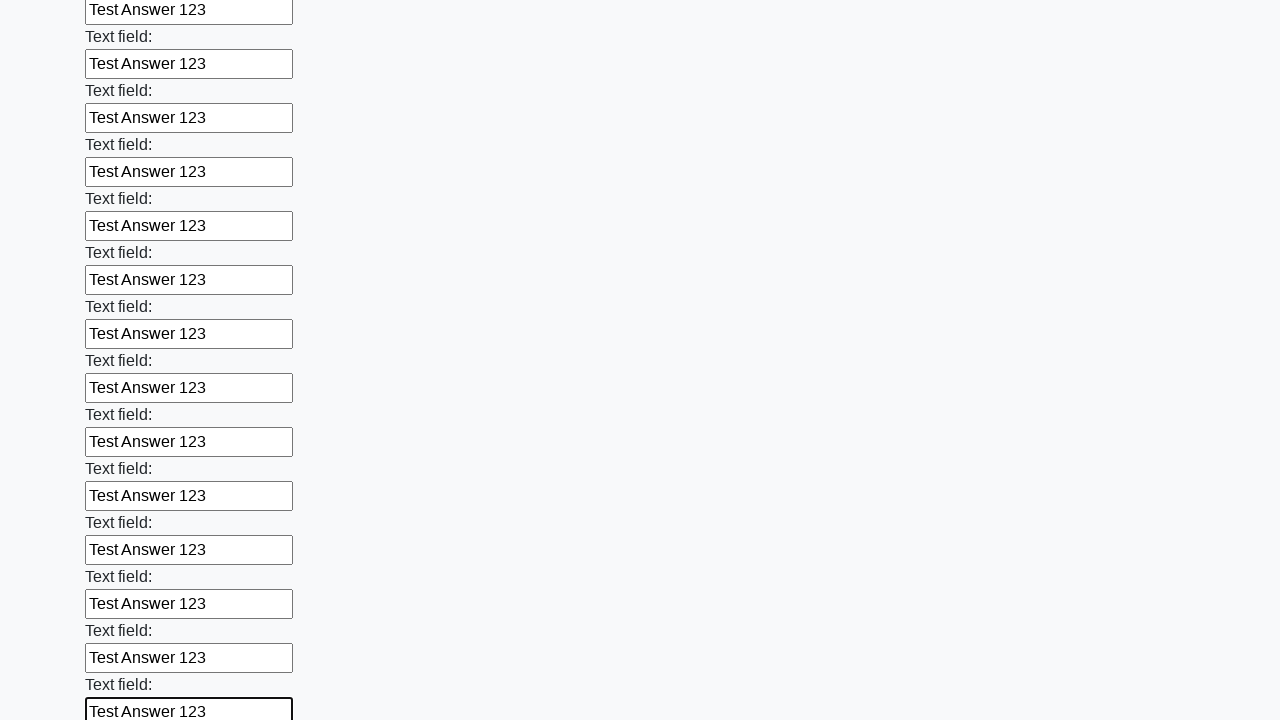

Filled an input field with 'Test Answer 123' on input >> nth=53
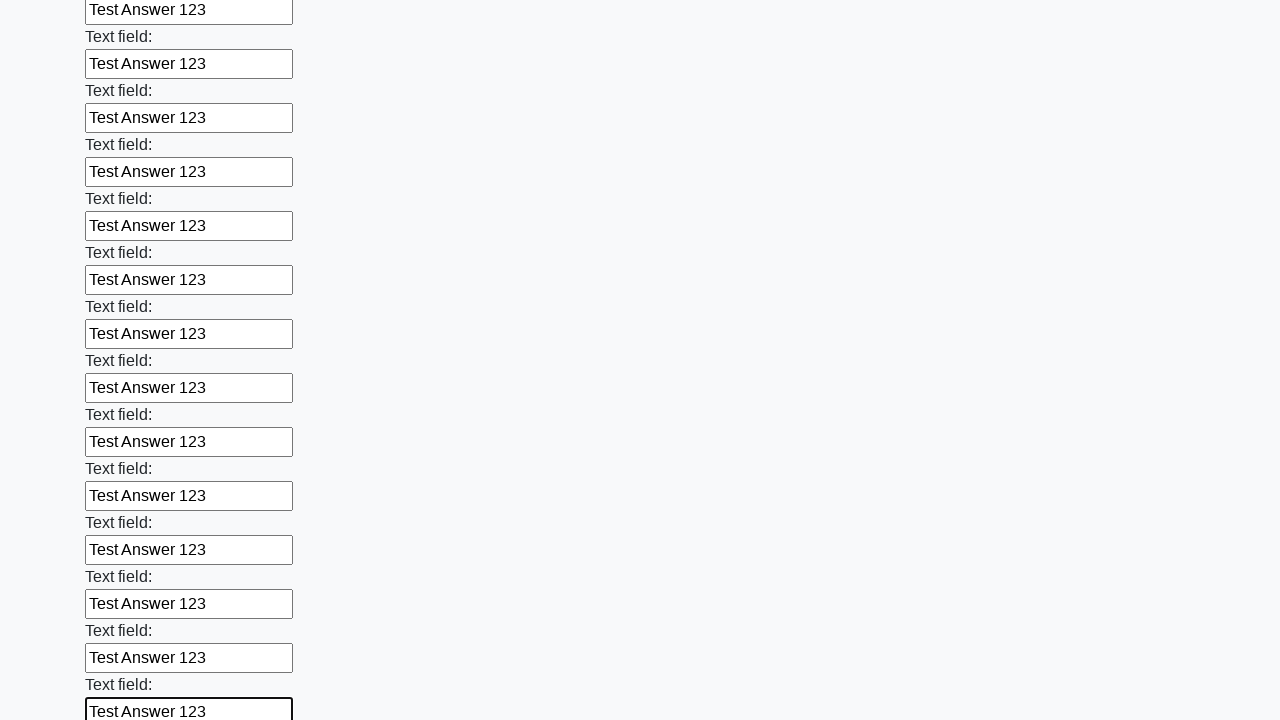

Filled an input field with 'Test Answer 123' on input >> nth=54
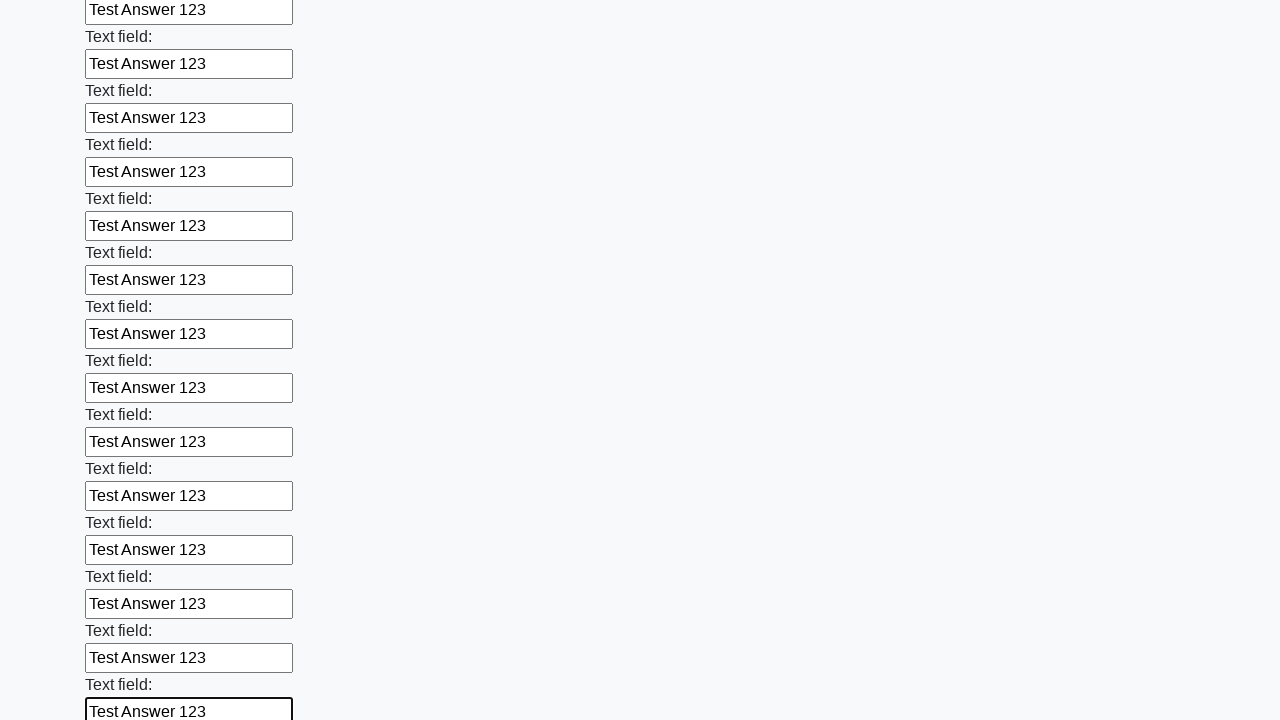

Filled an input field with 'Test Answer 123' on input >> nth=55
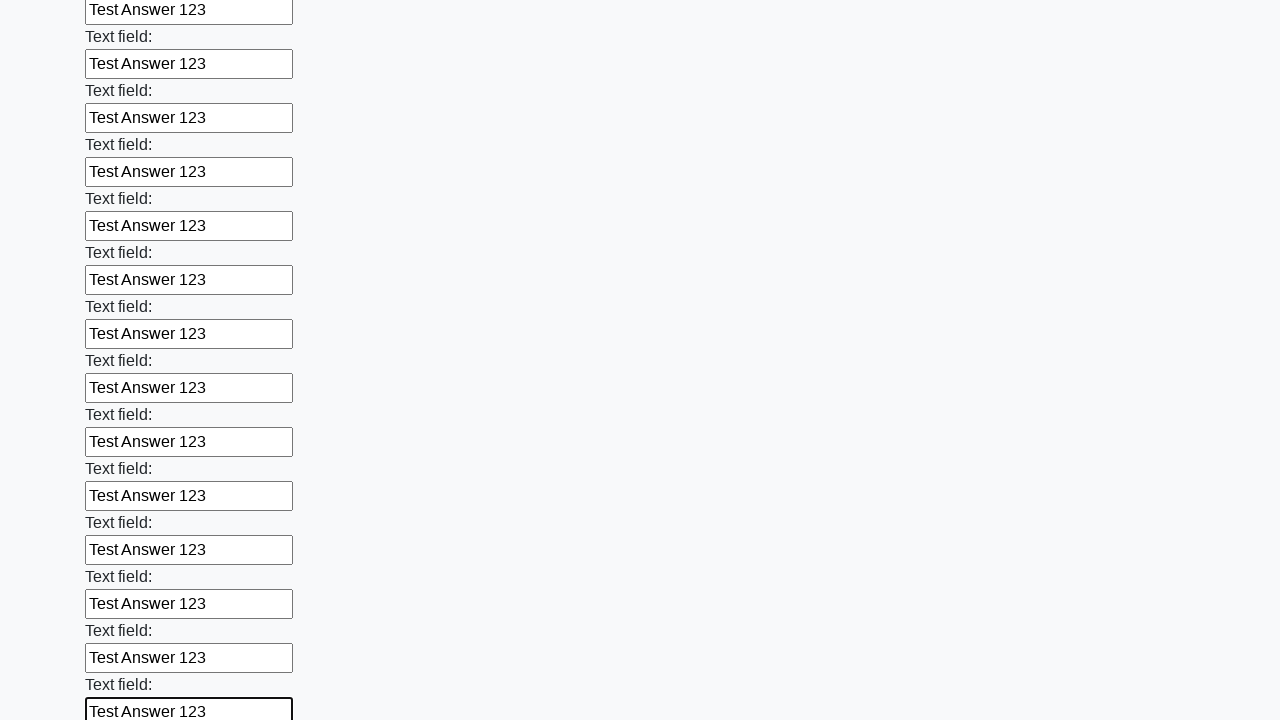

Filled an input field with 'Test Answer 123' on input >> nth=56
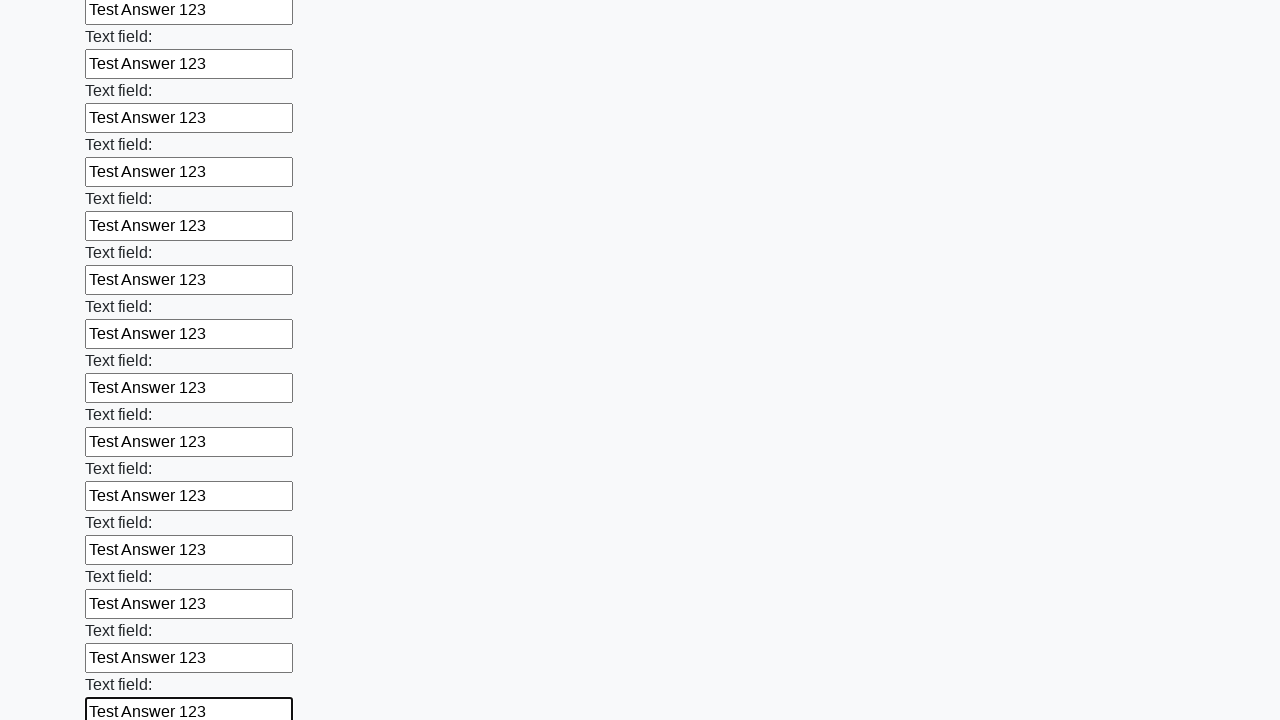

Filled an input field with 'Test Answer 123' on input >> nth=57
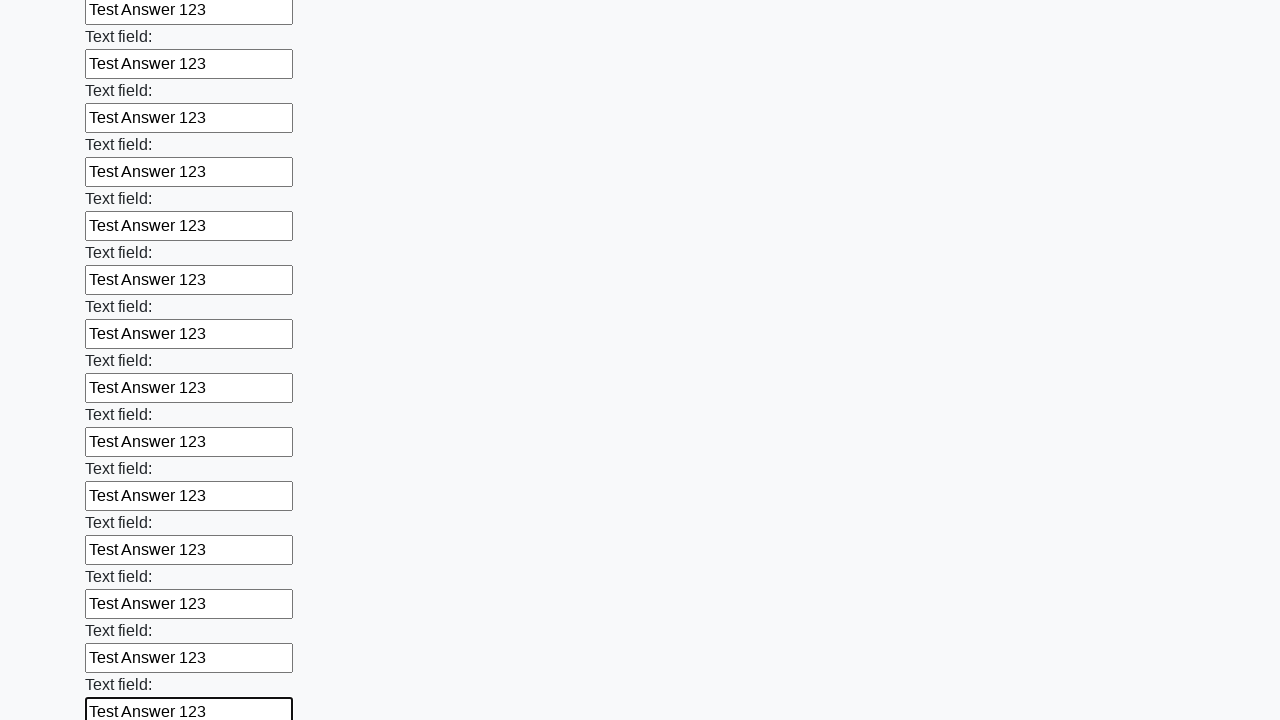

Filled an input field with 'Test Answer 123' on input >> nth=58
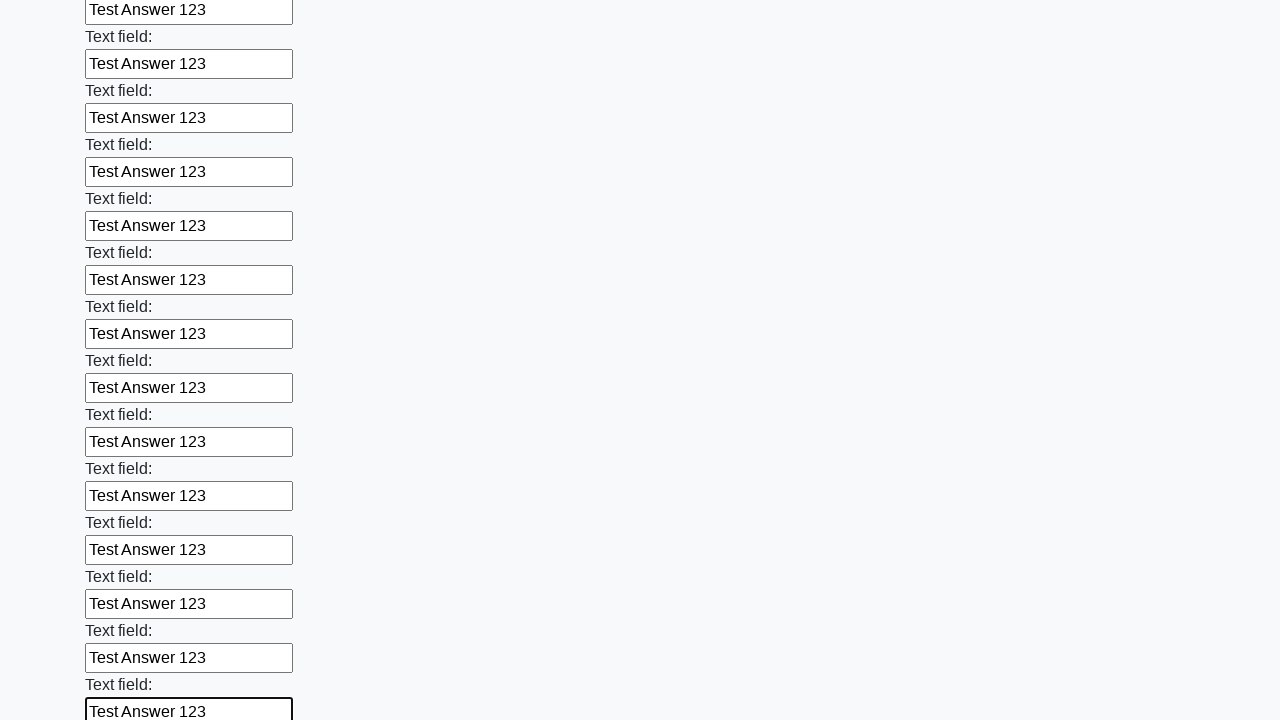

Filled an input field with 'Test Answer 123' on input >> nth=59
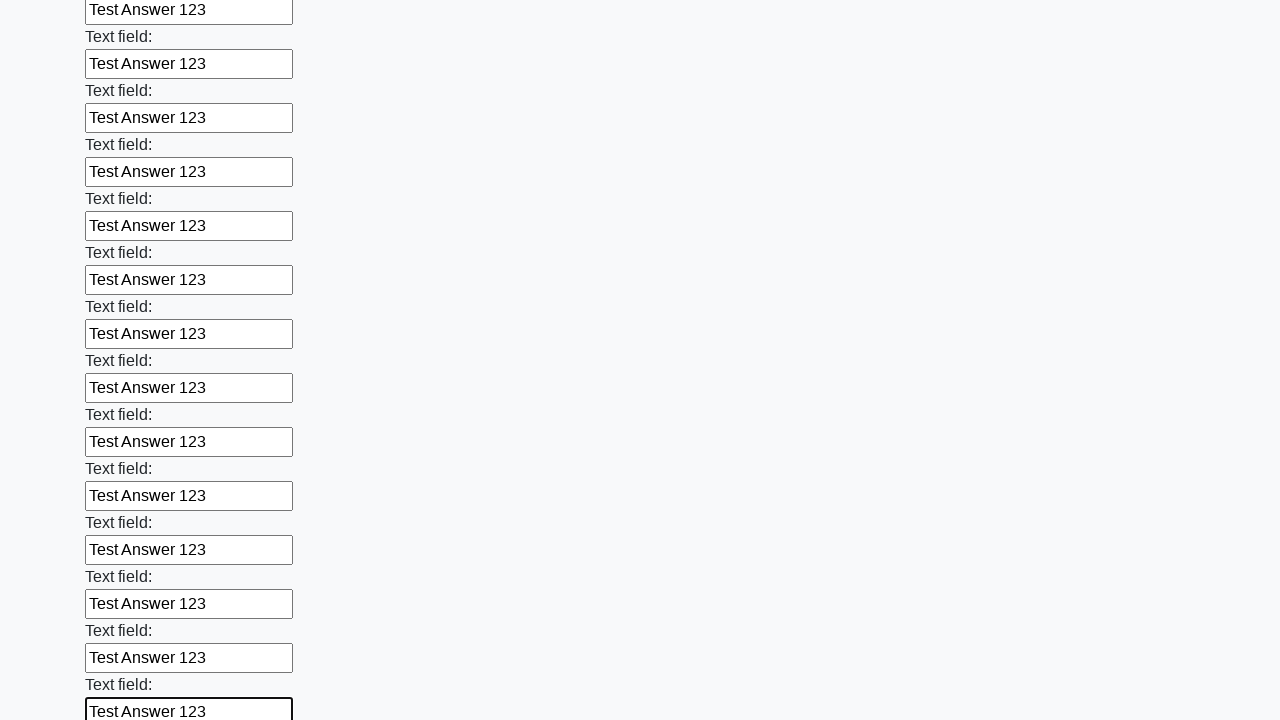

Filled an input field with 'Test Answer 123' on input >> nth=60
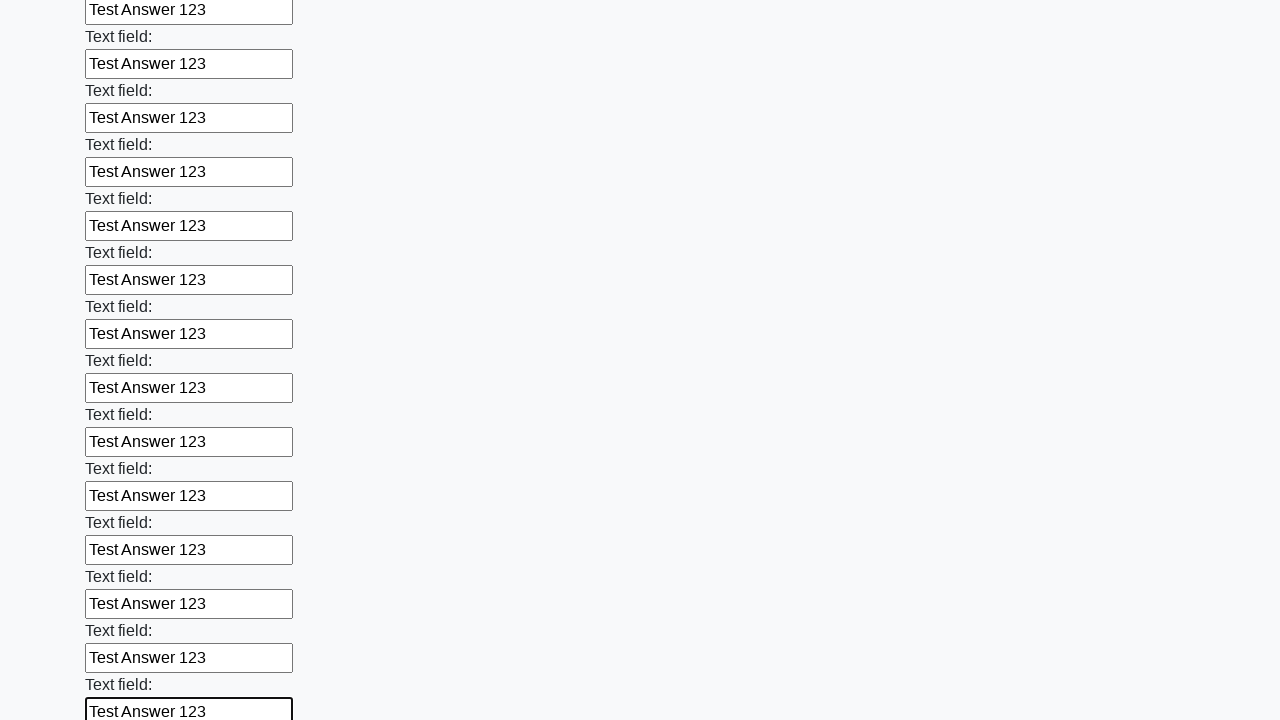

Filled an input field with 'Test Answer 123' on input >> nth=61
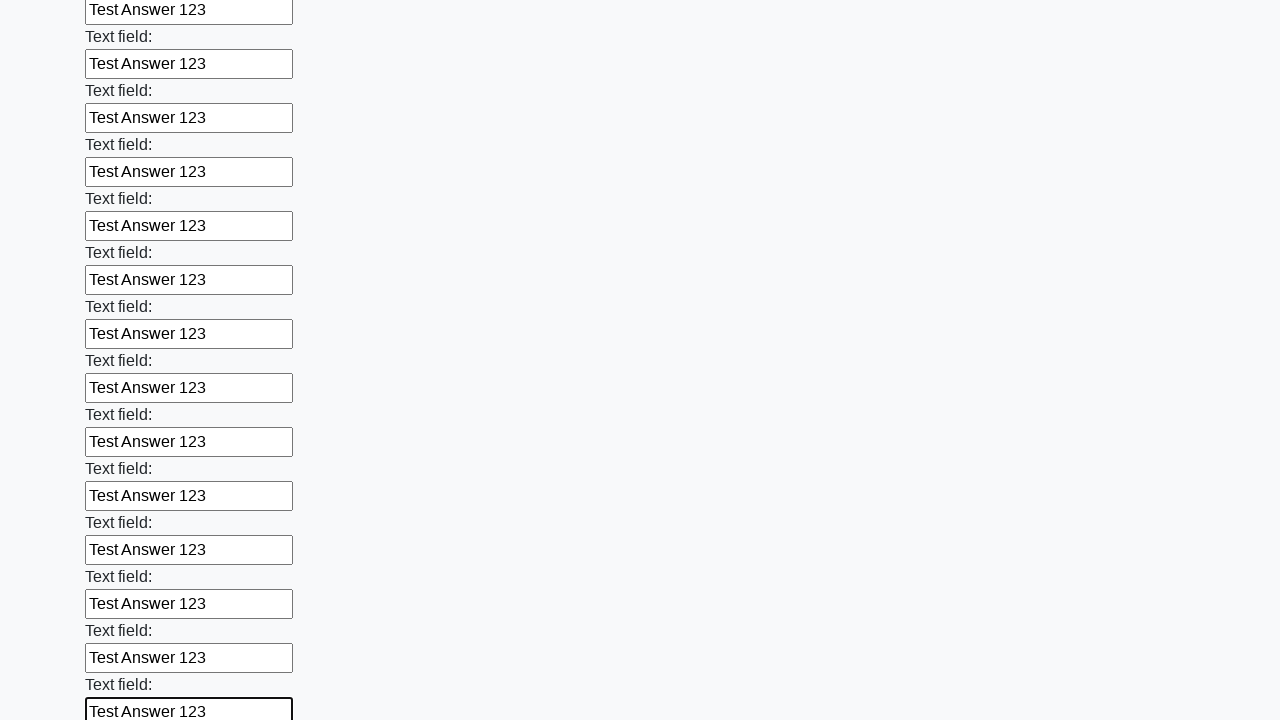

Filled an input field with 'Test Answer 123' on input >> nth=62
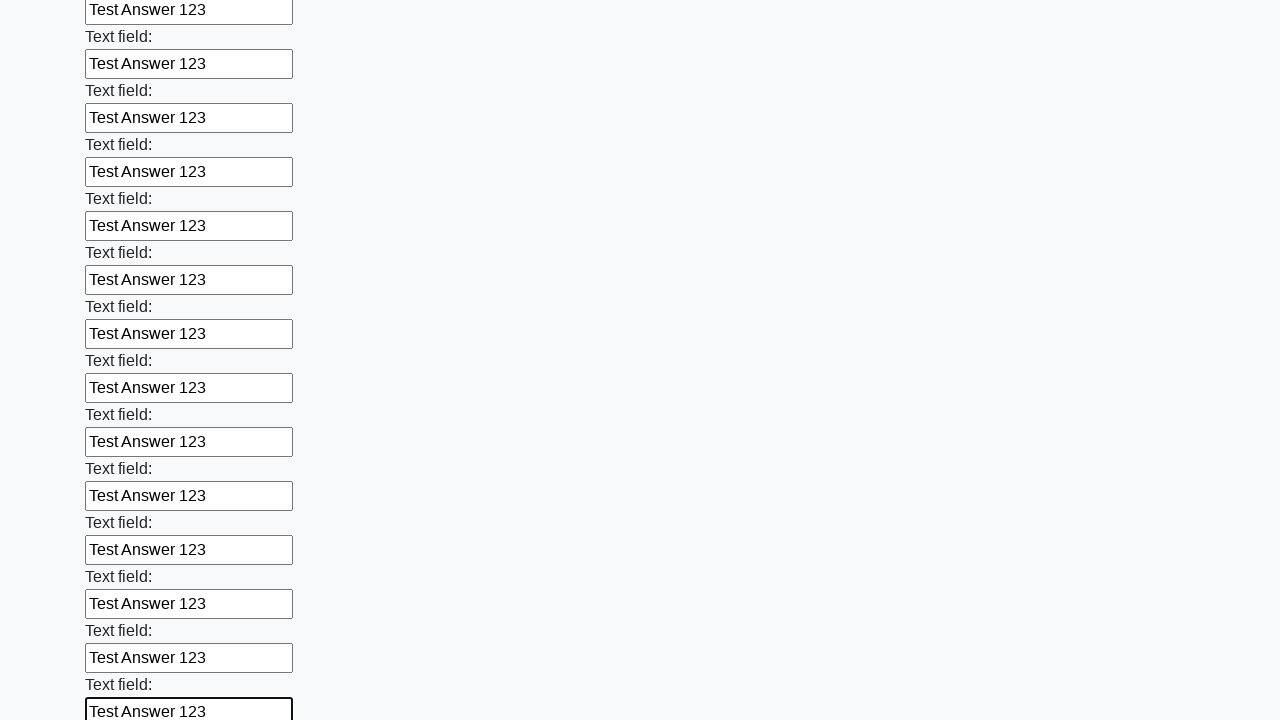

Filled an input field with 'Test Answer 123' on input >> nth=63
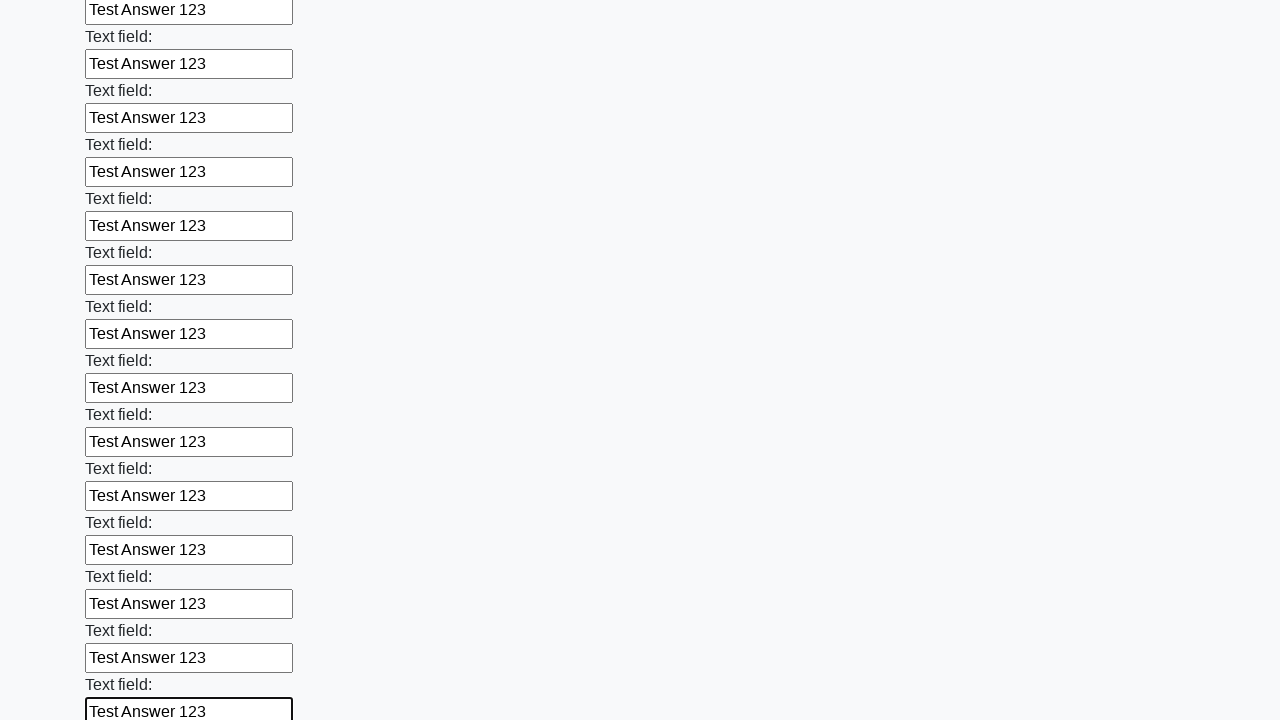

Filled an input field with 'Test Answer 123' on input >> nth=64
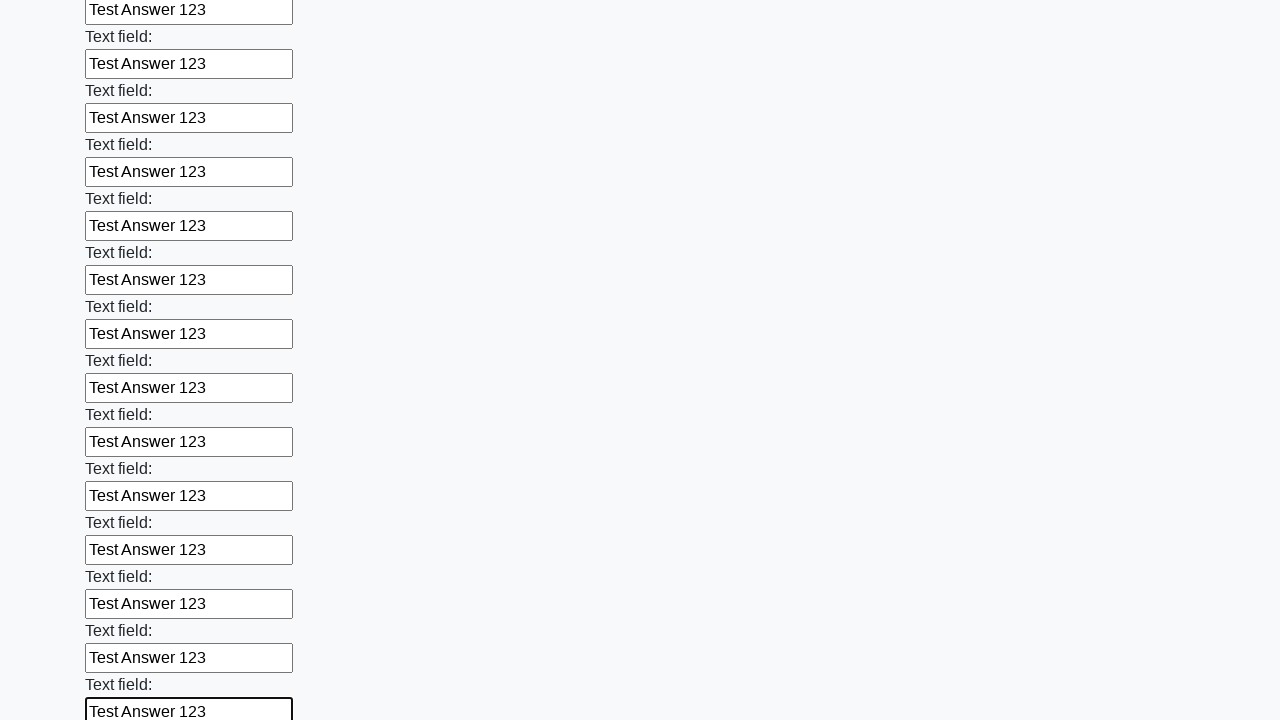

Filled an input field with 'Test Answer 123' on input >> nth=65
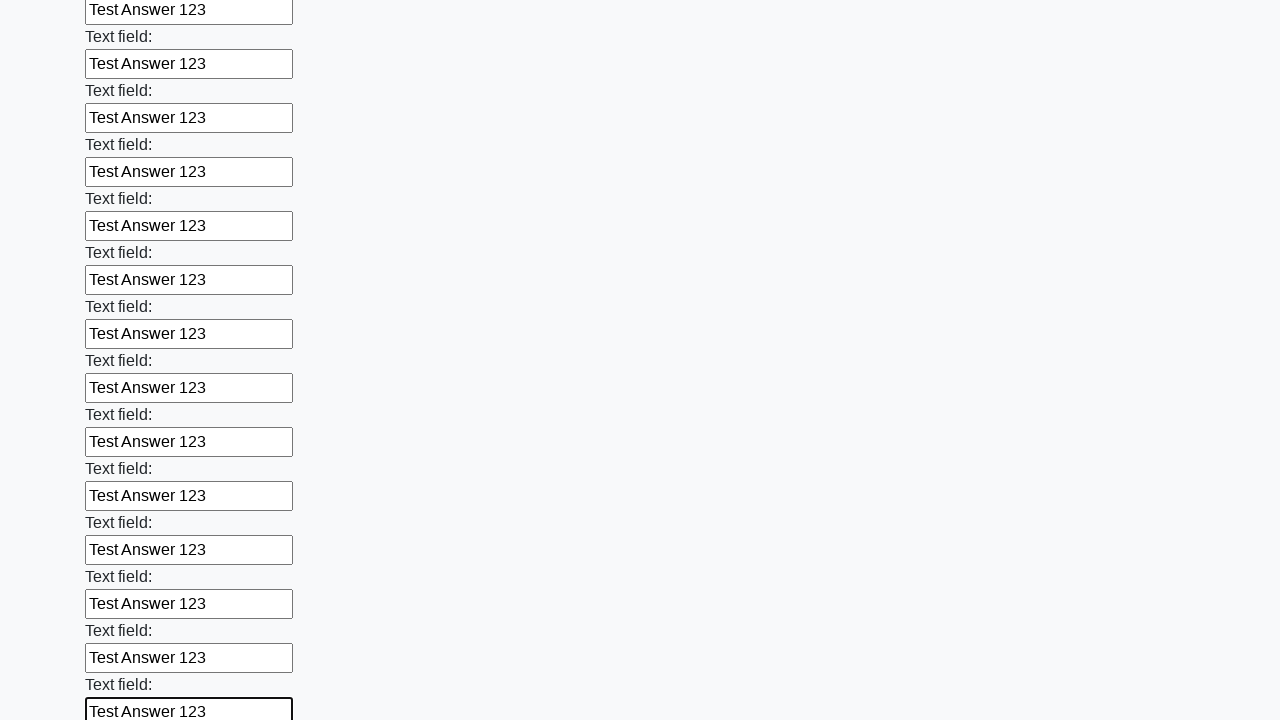

Filled an input field with 'Test Answer 123' on input >> nth=66
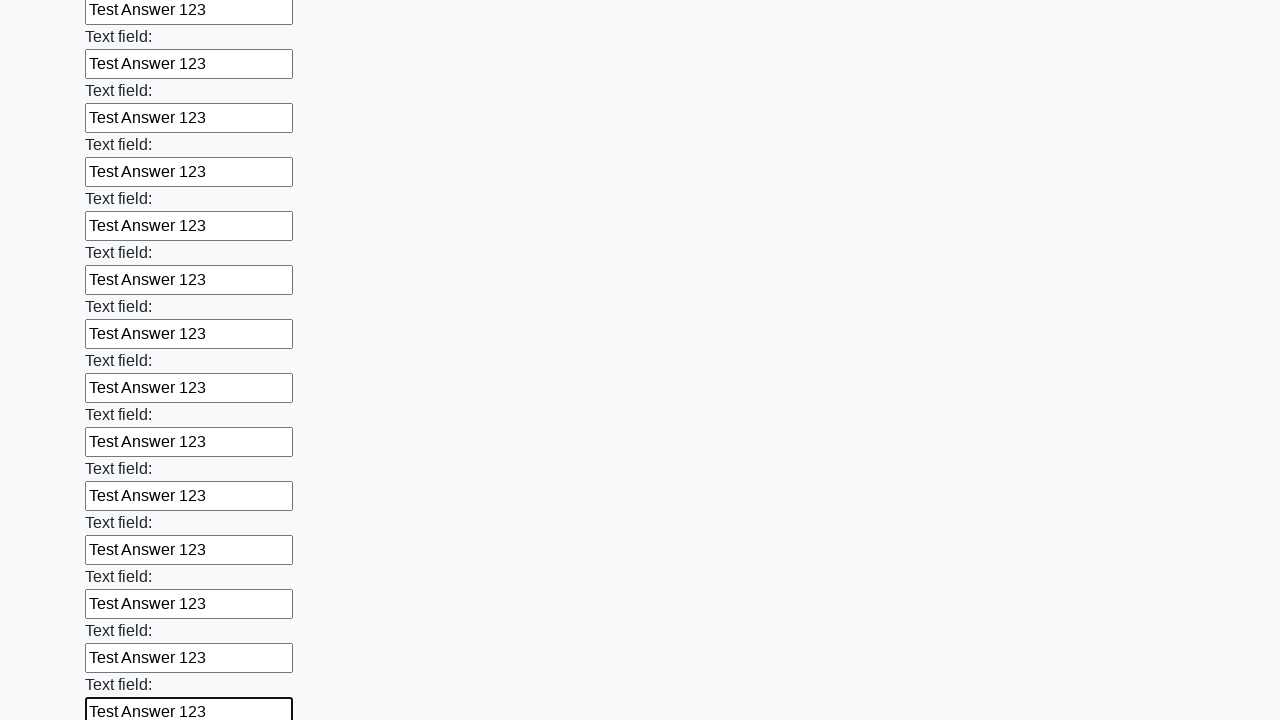

Filled an input field with 'Test Answer 123' on input >> nth=67
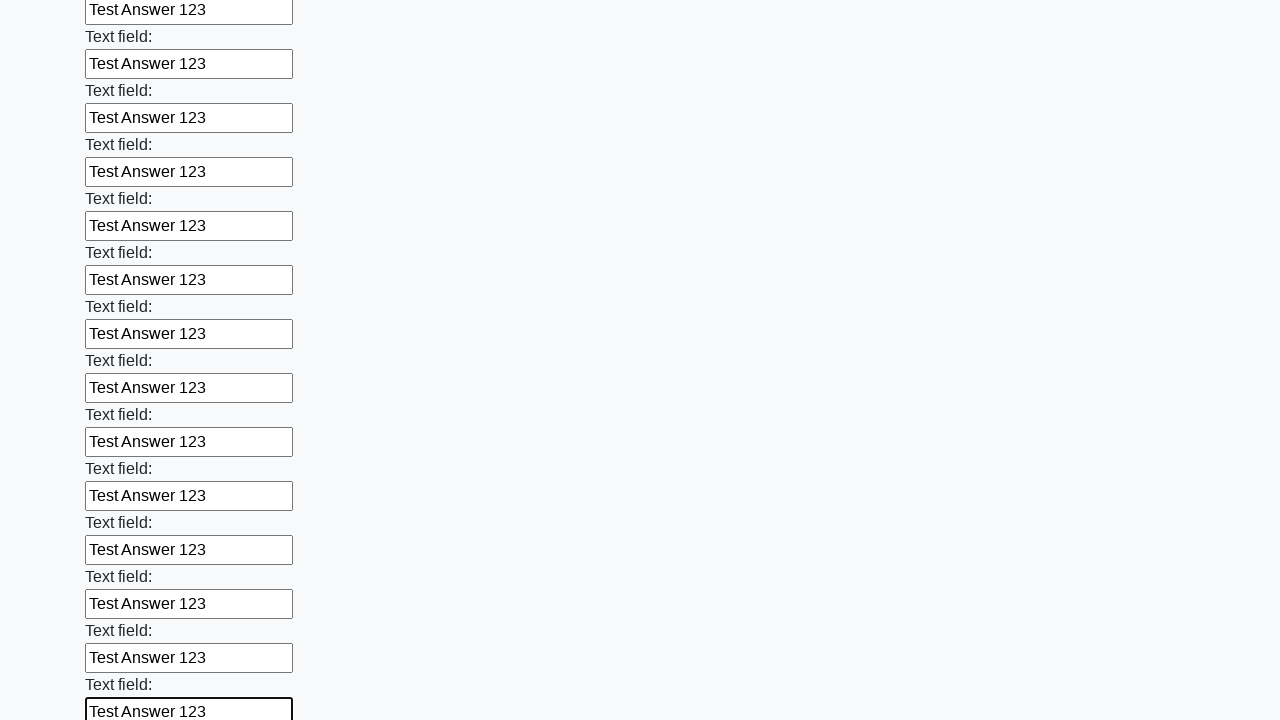

Filled an input field with 'Test Answer 123' on input >> nth=68
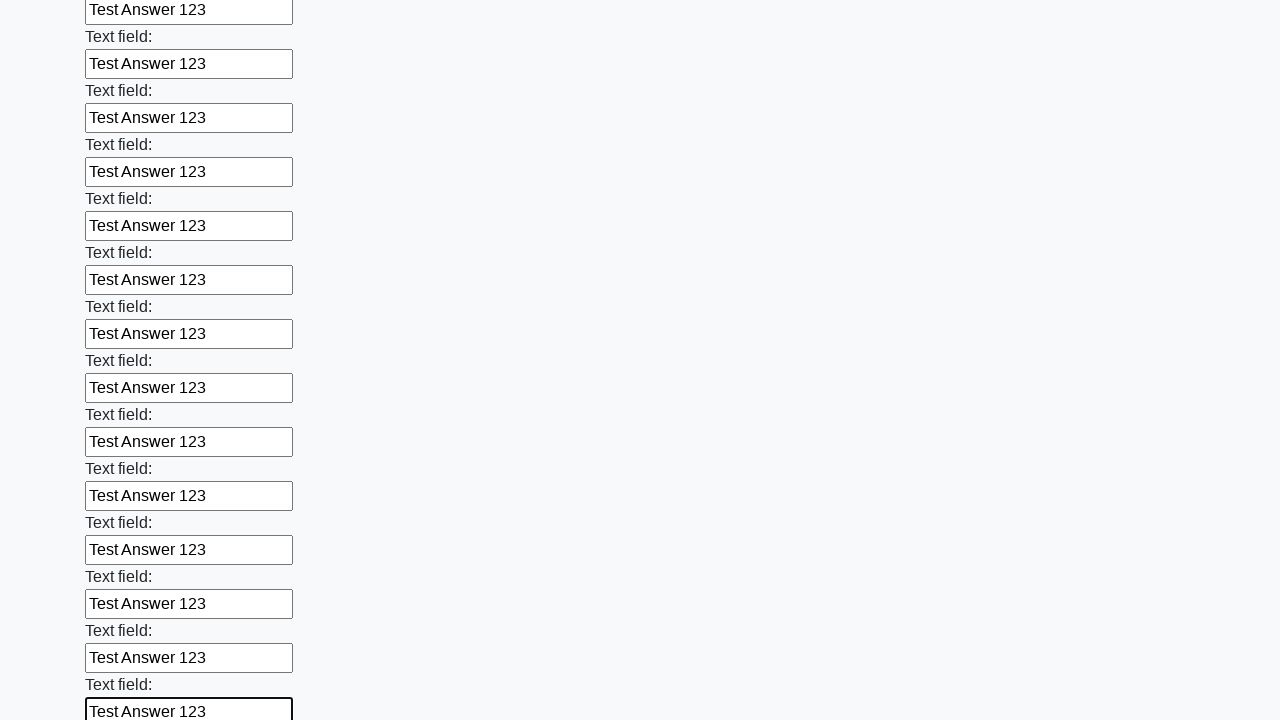

Filled an input field with 'Test Answer 123' on input >> nth=69
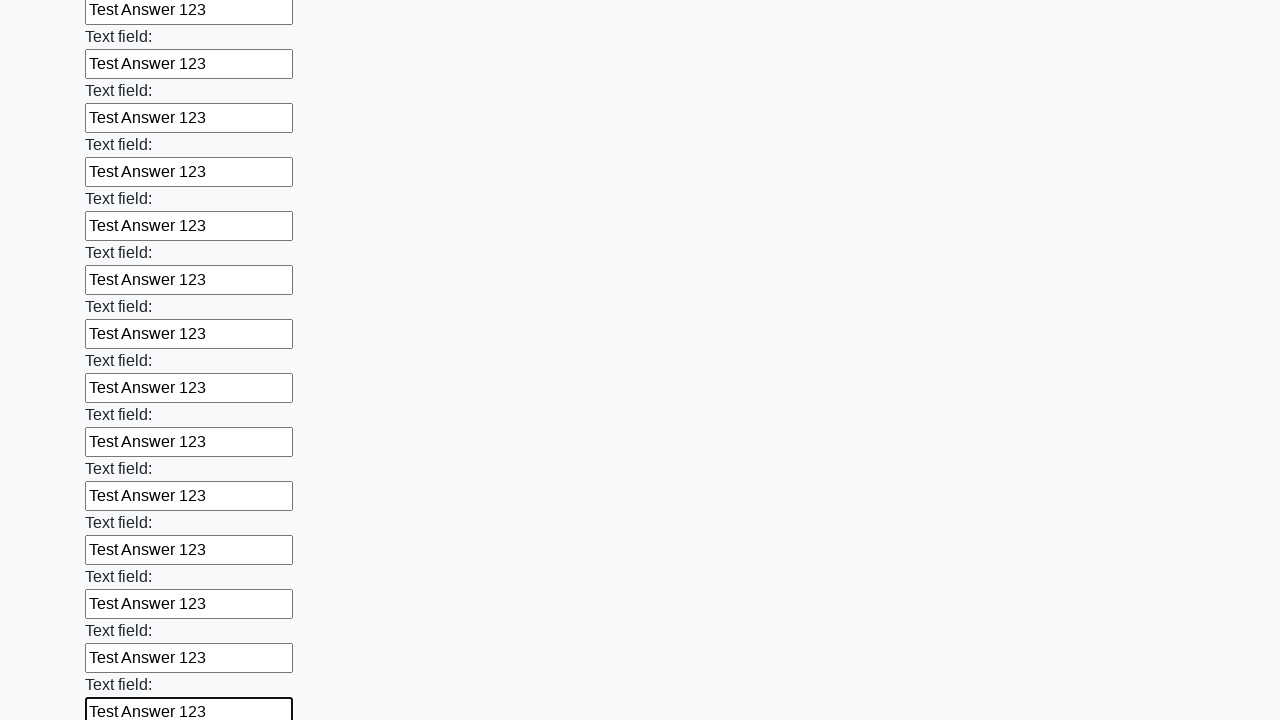

Filled an input field with 'Test Answer 123' on input >> nth=70
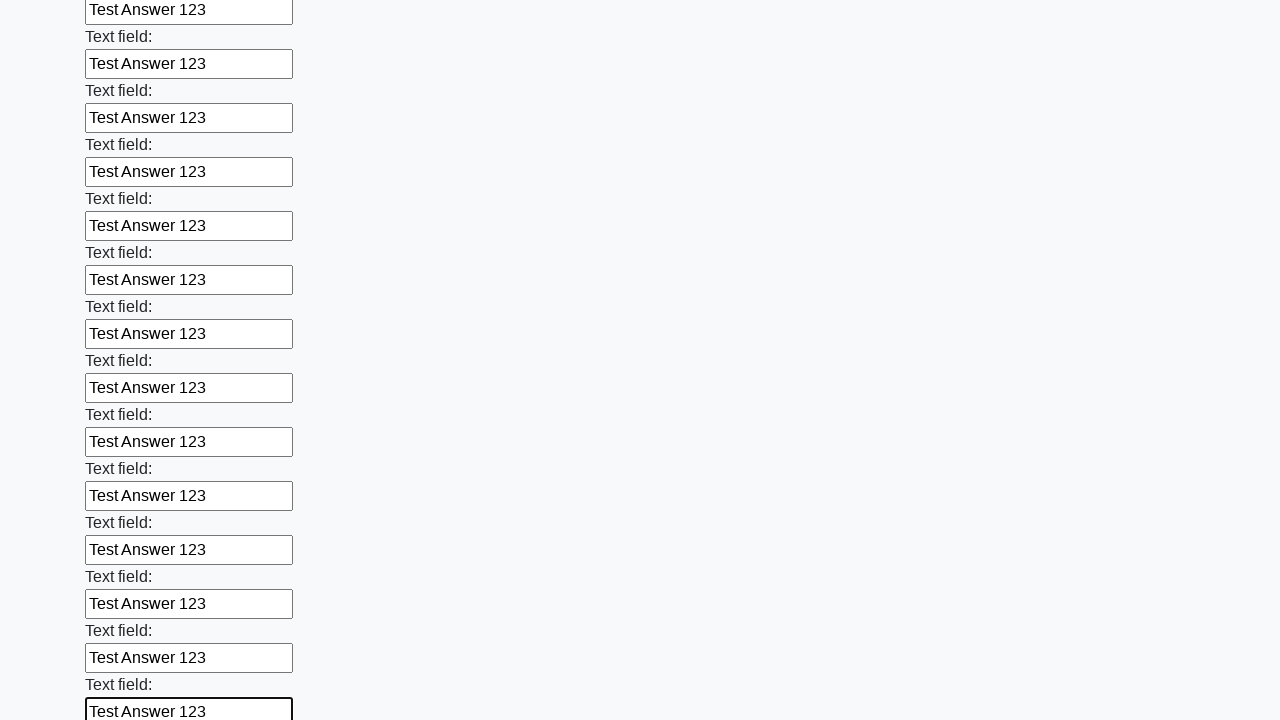

Filled an input field with 'Test Answer 123' on input >> nth=71
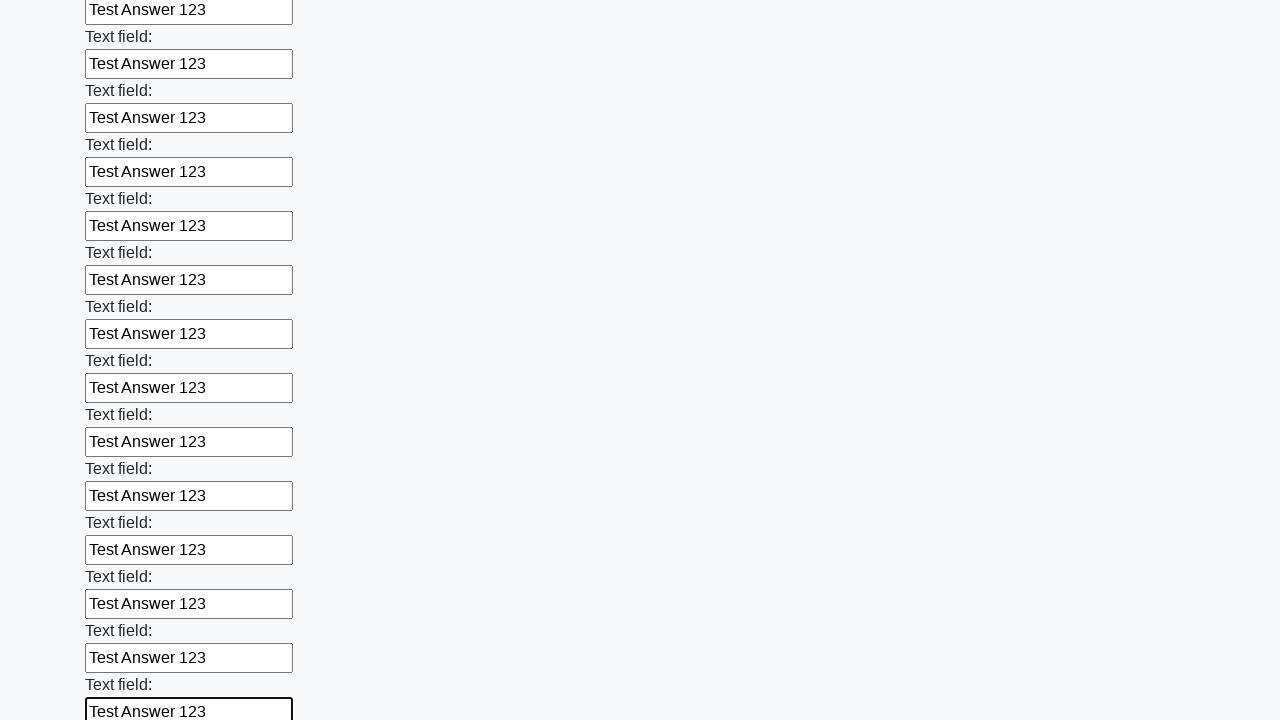

Filled an input field with 'Test Answer 123' on input >> nth=72
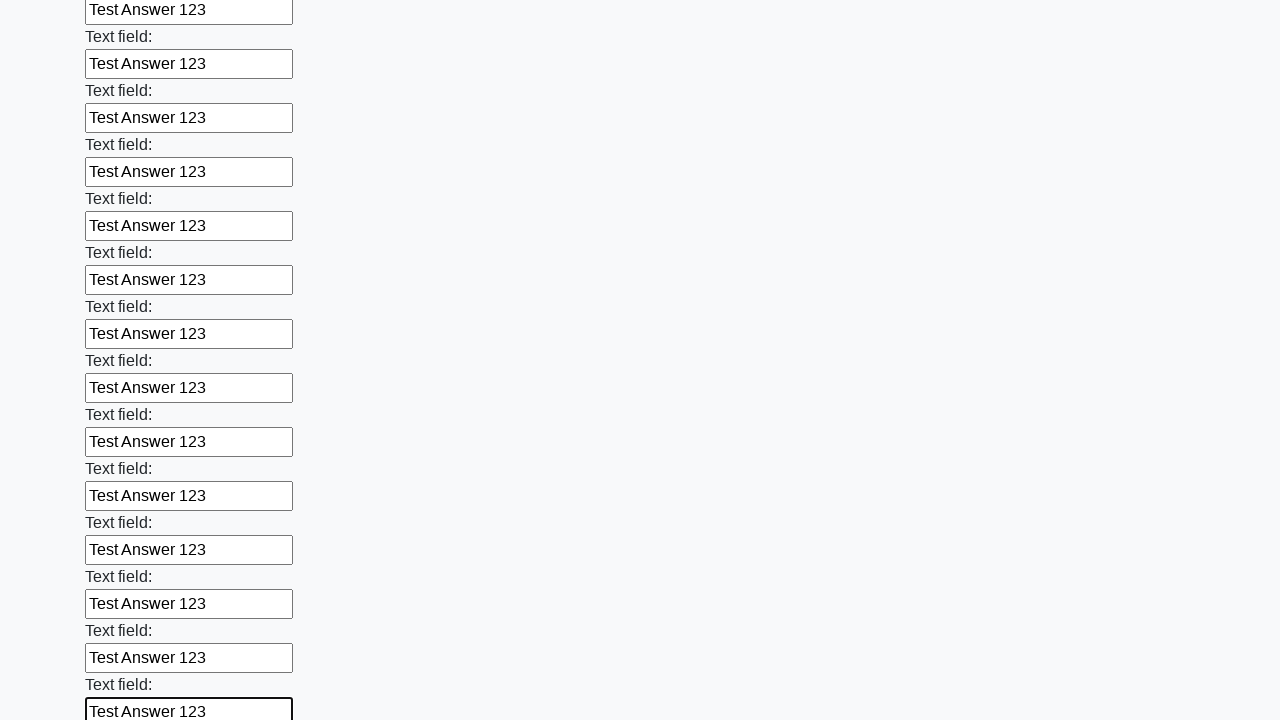

Filled an input field with 'Test Answer 123' on input >> nth=73
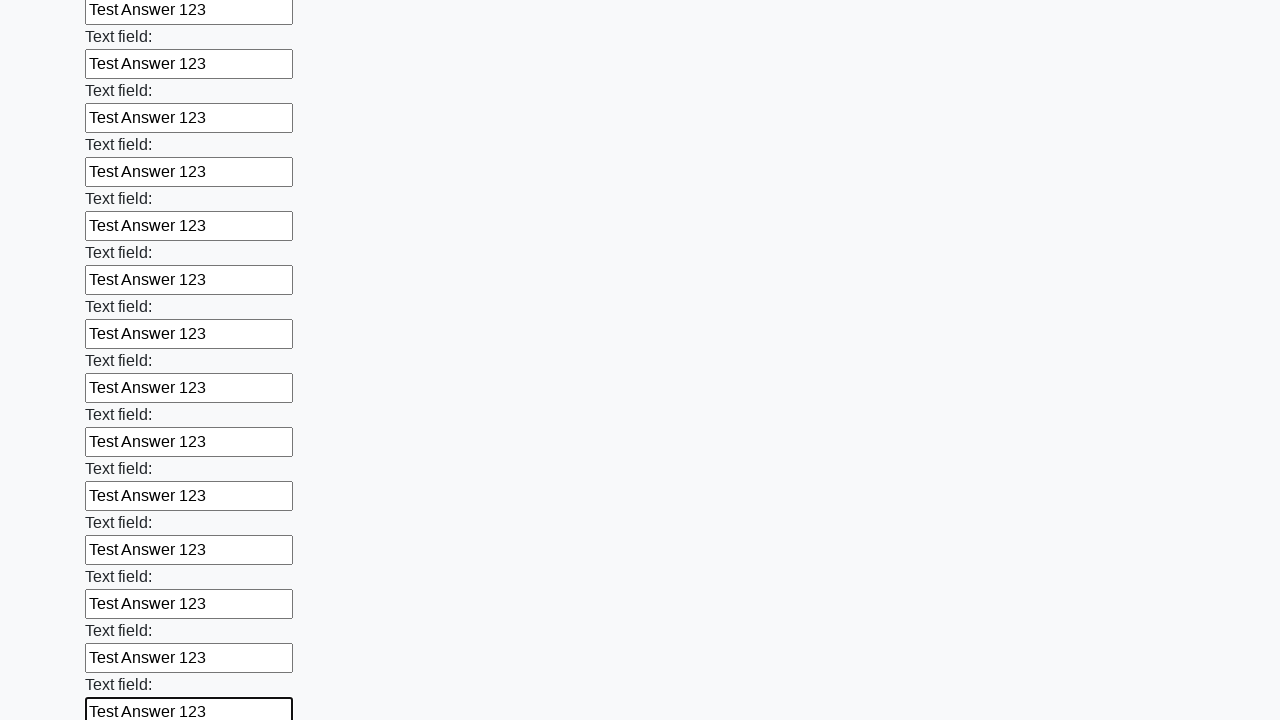

Filled an input field with 'Test Answer 123' on input >> nth=74
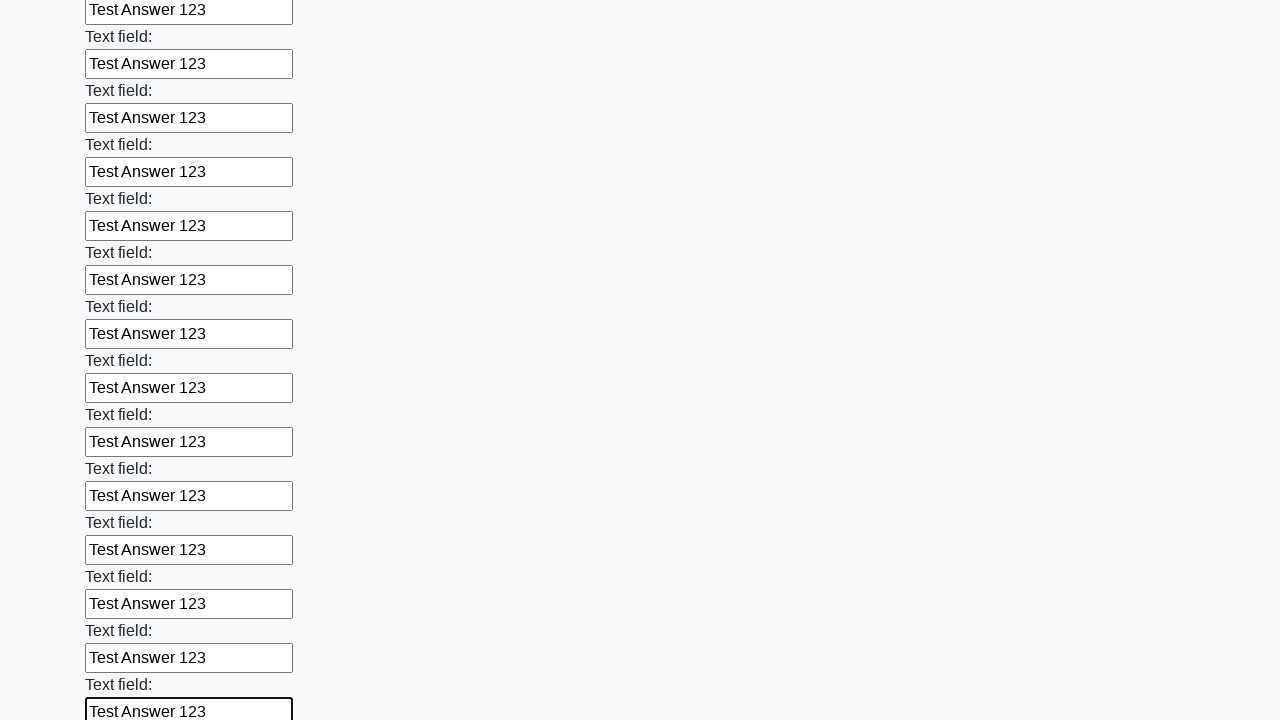

Filled an input field with 'Test Answer 123' on input >> nth=75
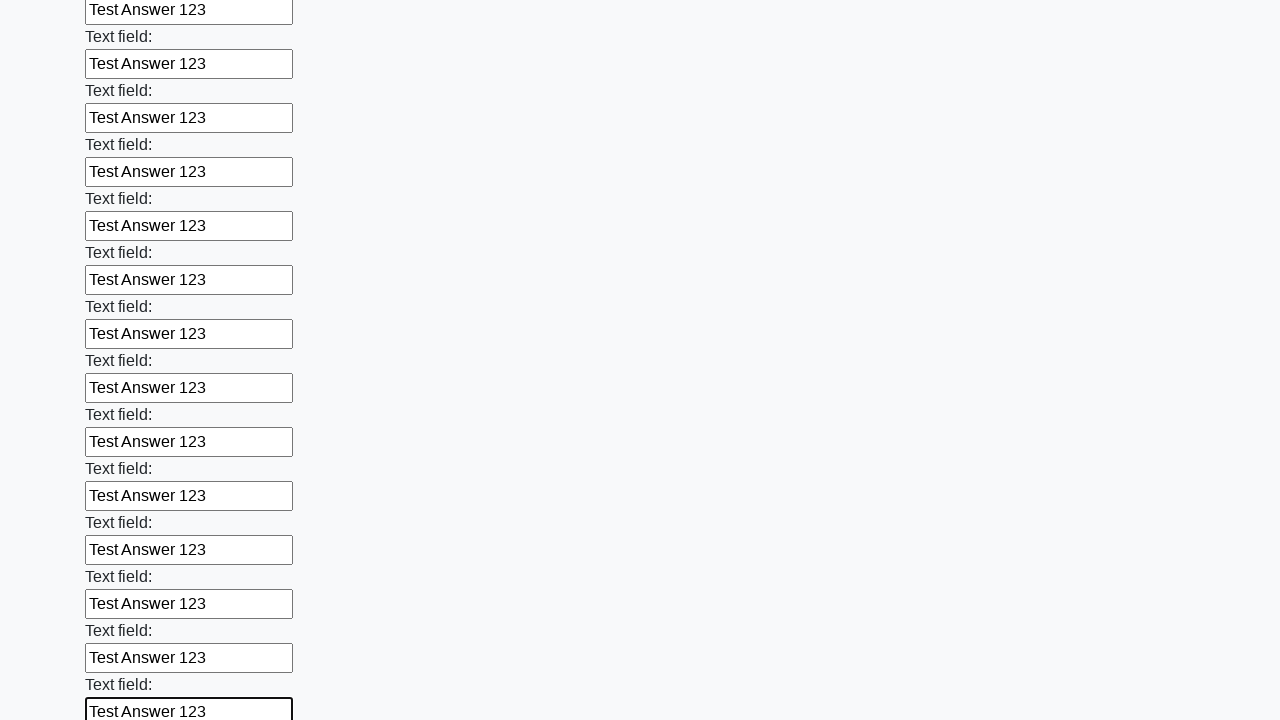

Filled an input field with 'Test Answer 123' on input >> nth=76
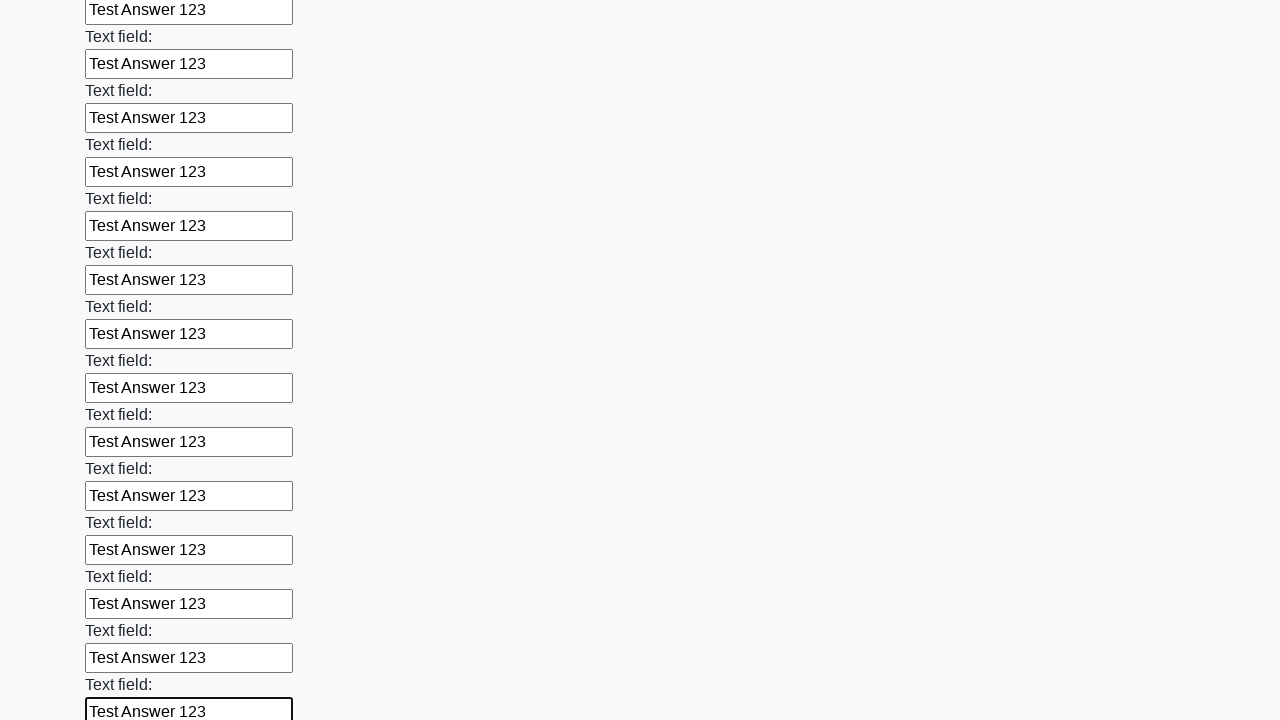

Filled an input field with 'Test Answer 123' on input >> nth=77
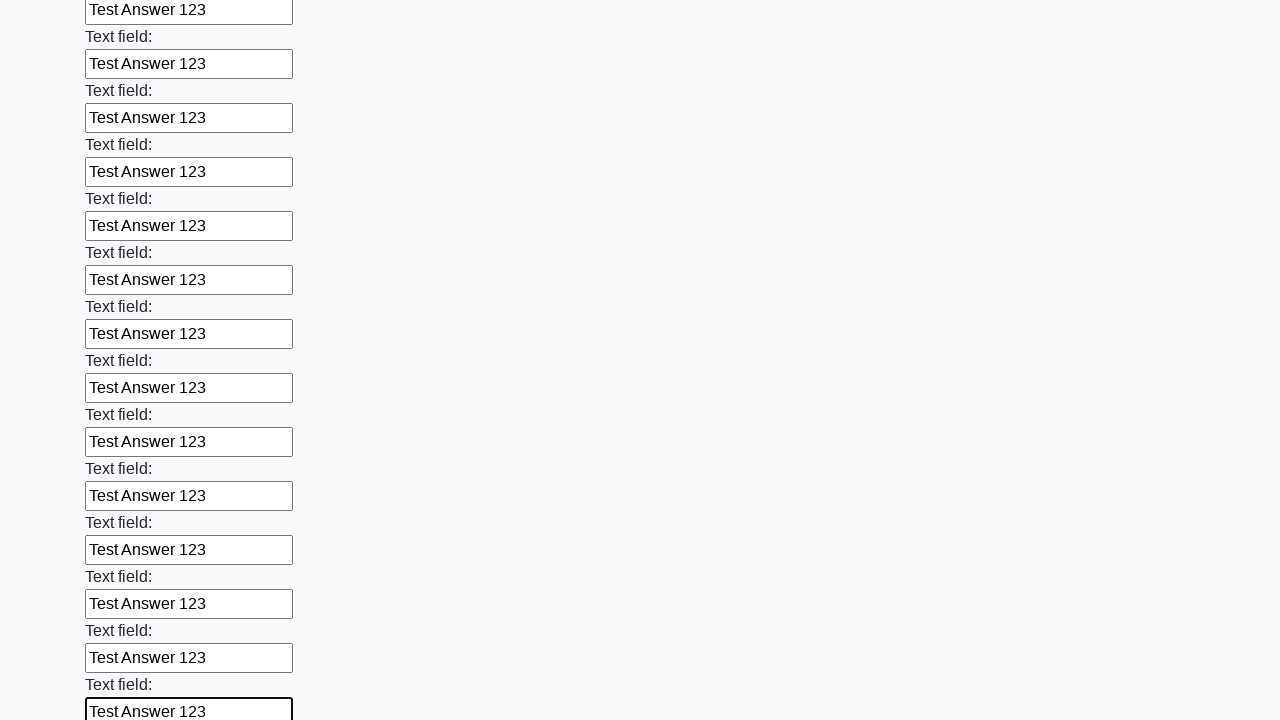

Filled an input field with 'Test Answer 123' on input >> nth=78
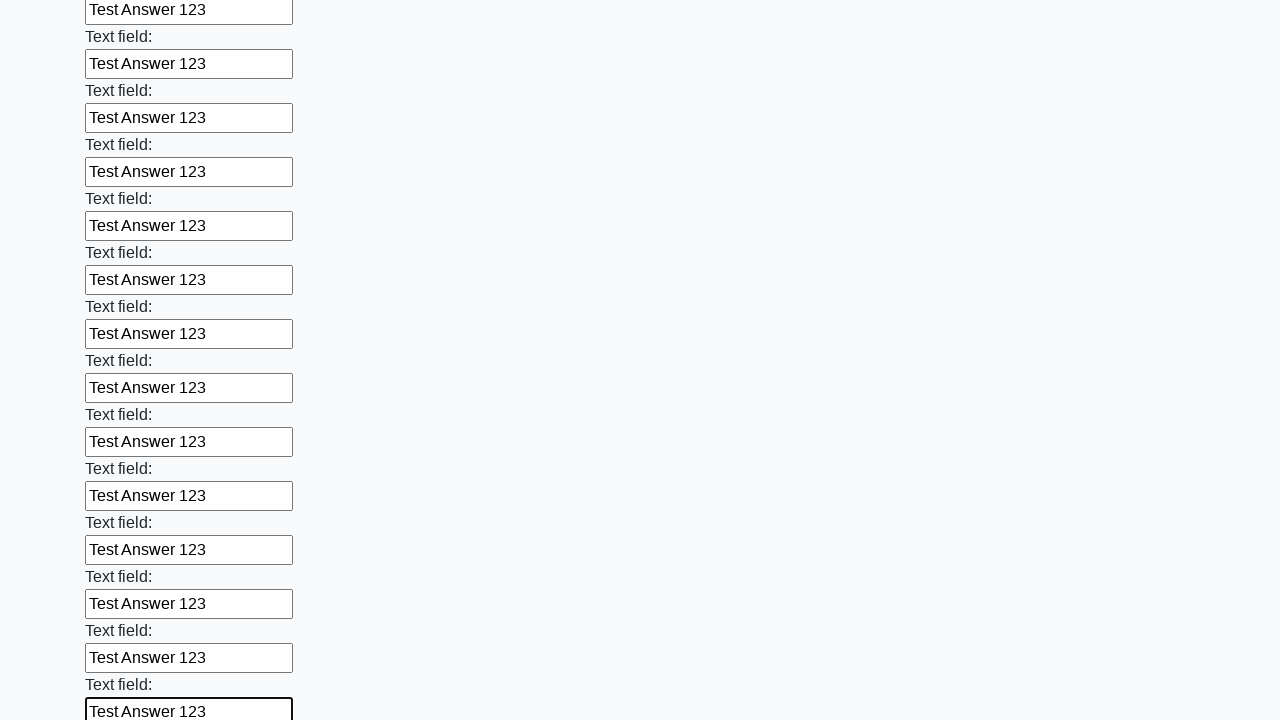

Filled an input field with 'Test Answer 123' on input >> nth=79
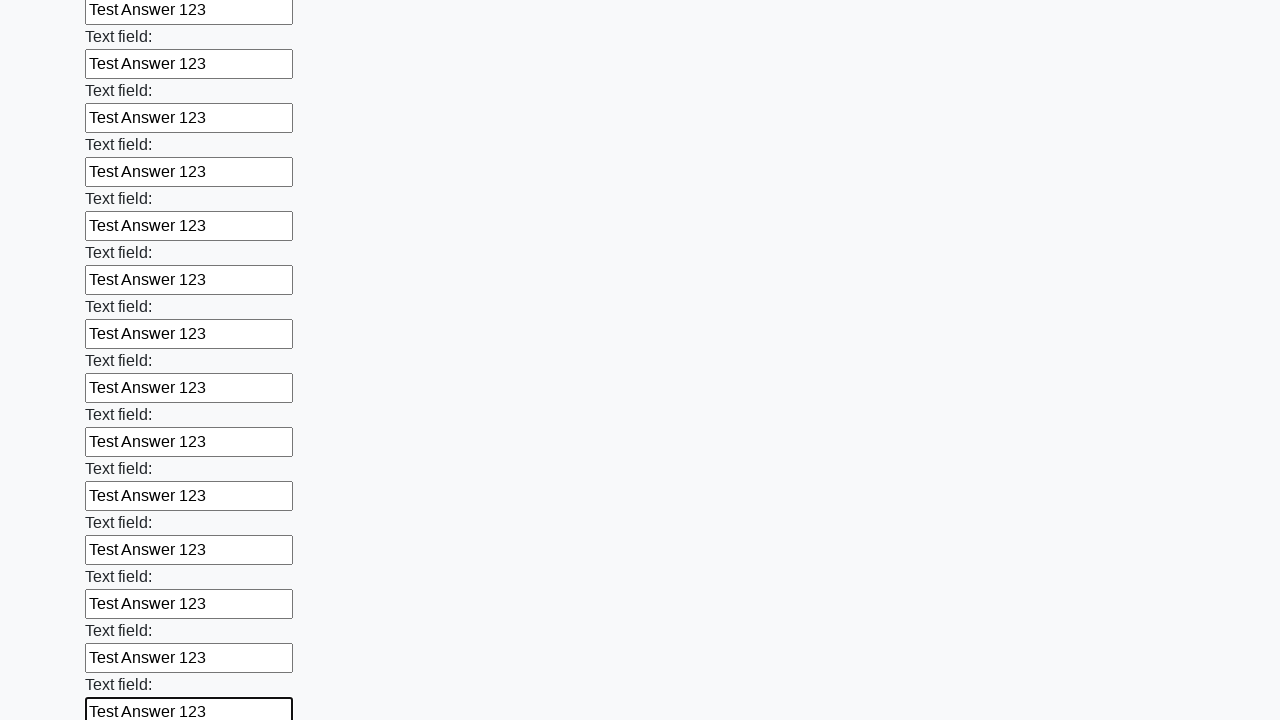

Filled an input field with 'Test Answer 123' on input >> nth=80
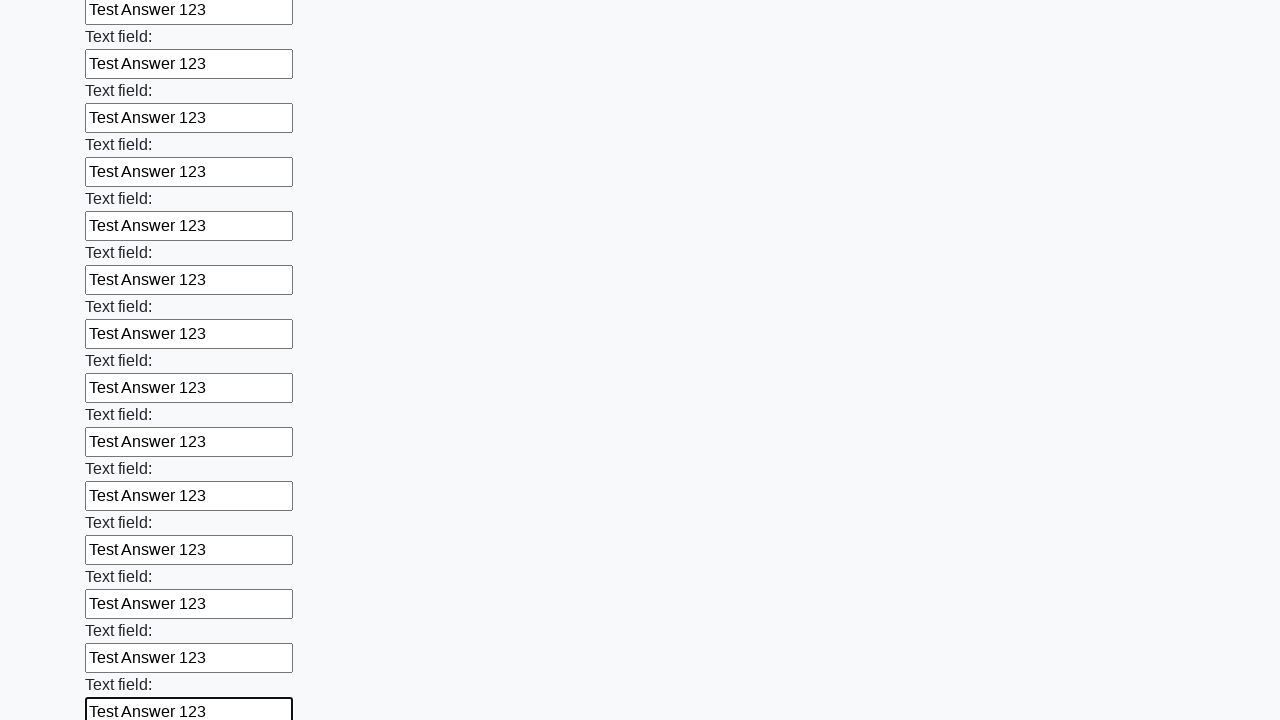

Filled an input field with 'Test Answer 123' on input >> nth=81
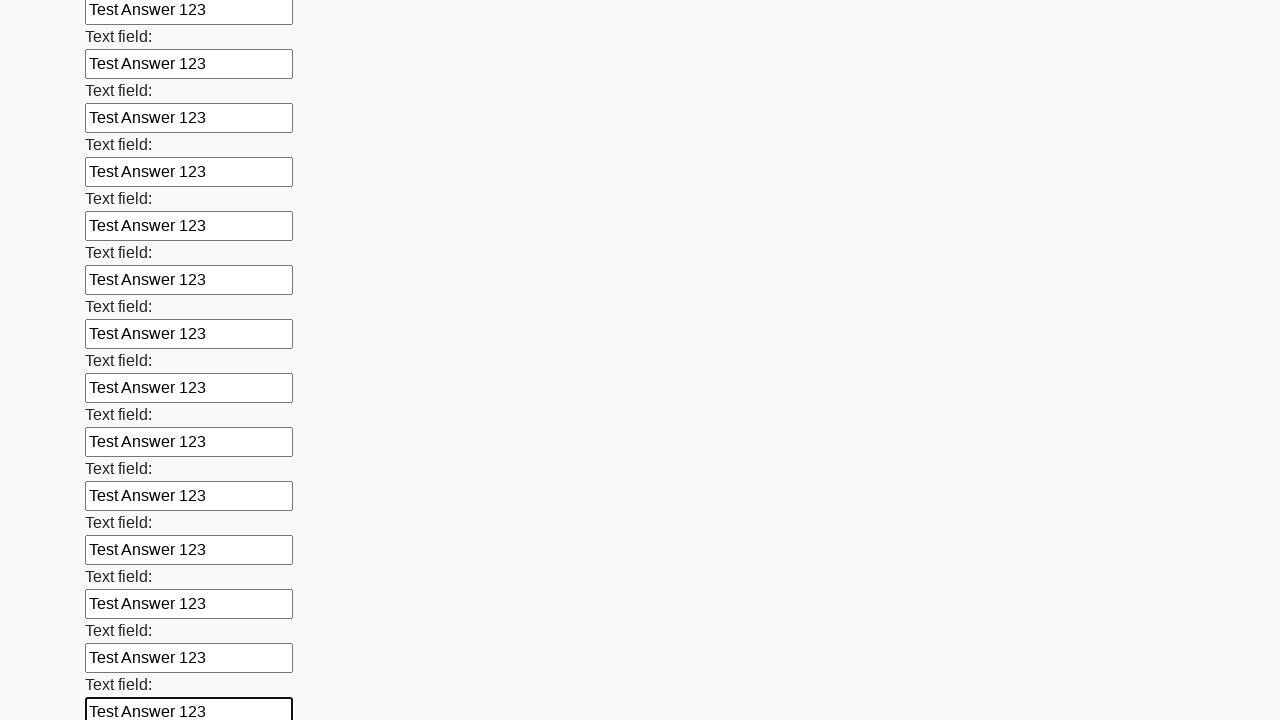

Filled an input field with 'Test Answer 123' on input >> nth=82
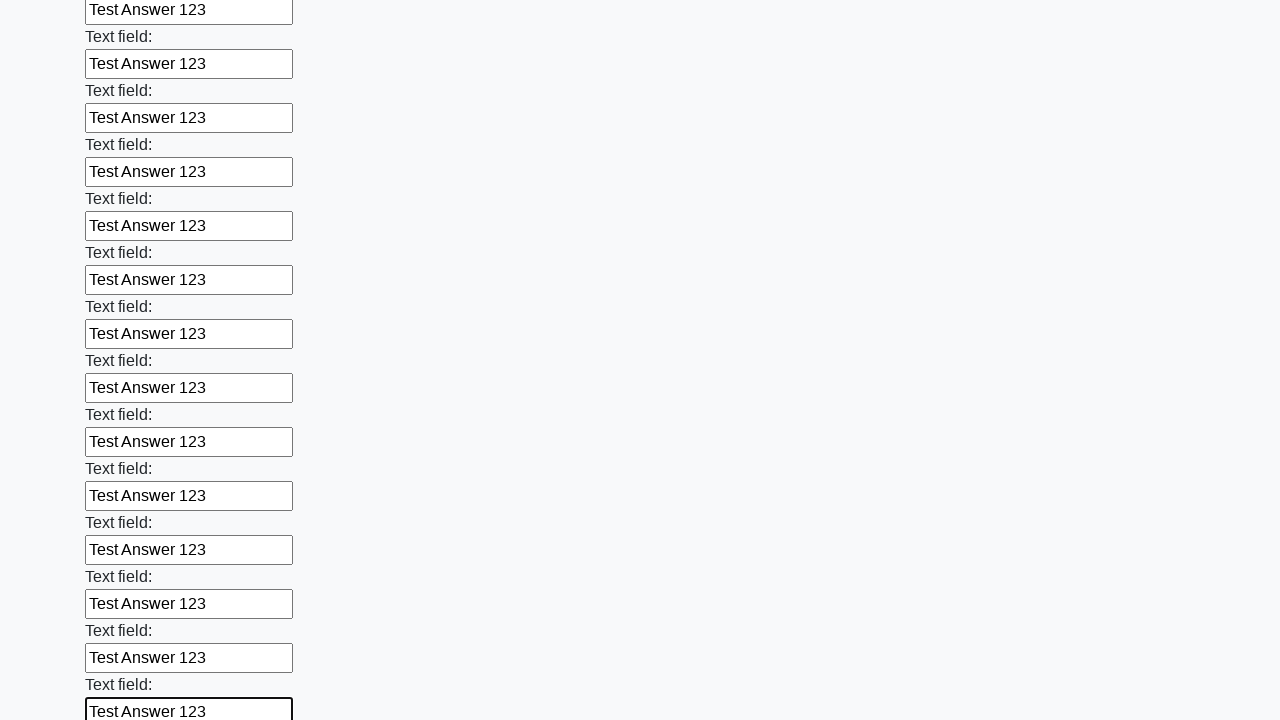

Filled an input field with 'Test Answer 123' on input >> nth=83
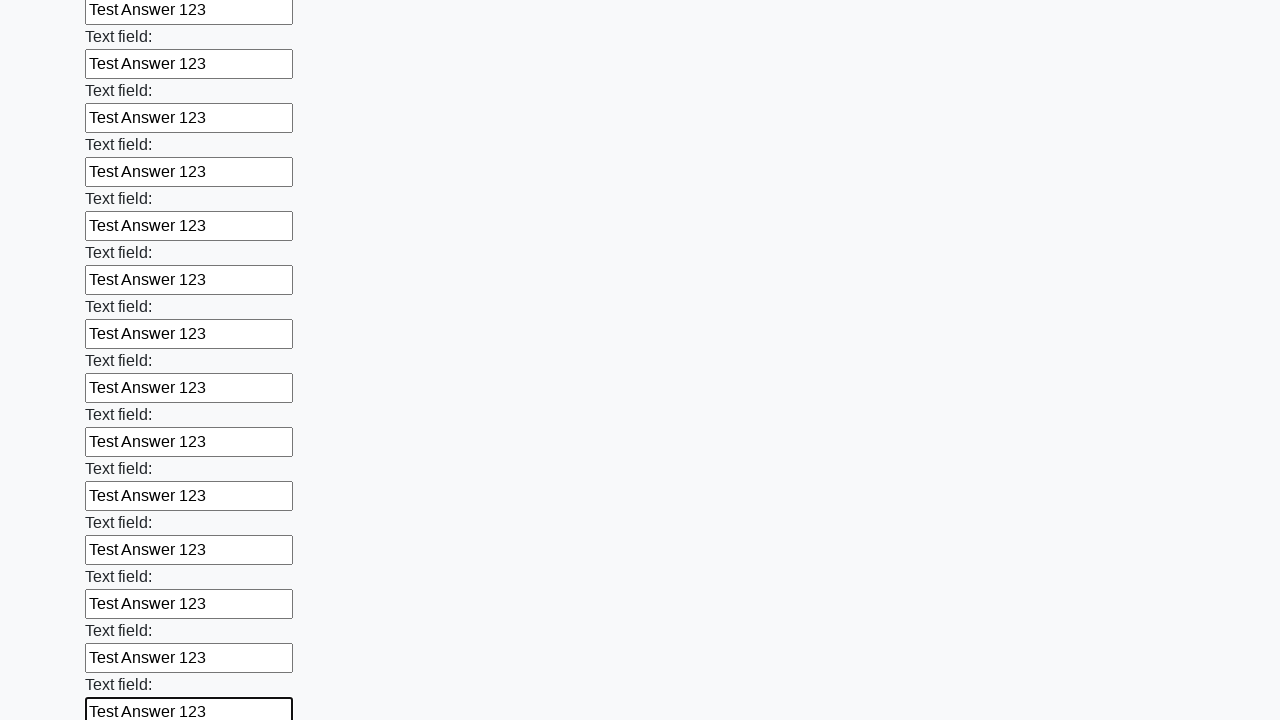

Filled an input field with 'Test Answer 123' on input >> nth=84
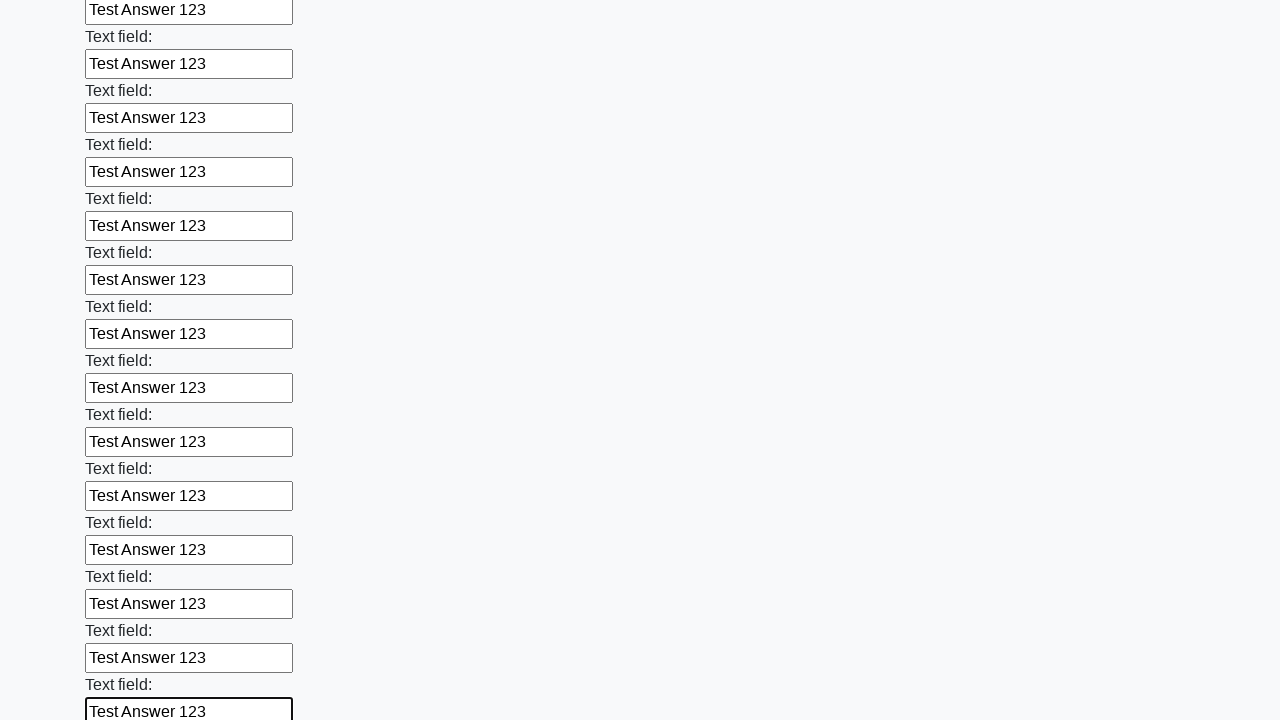

Filled an input field with 'Test Answer 123' on input >> nth=85
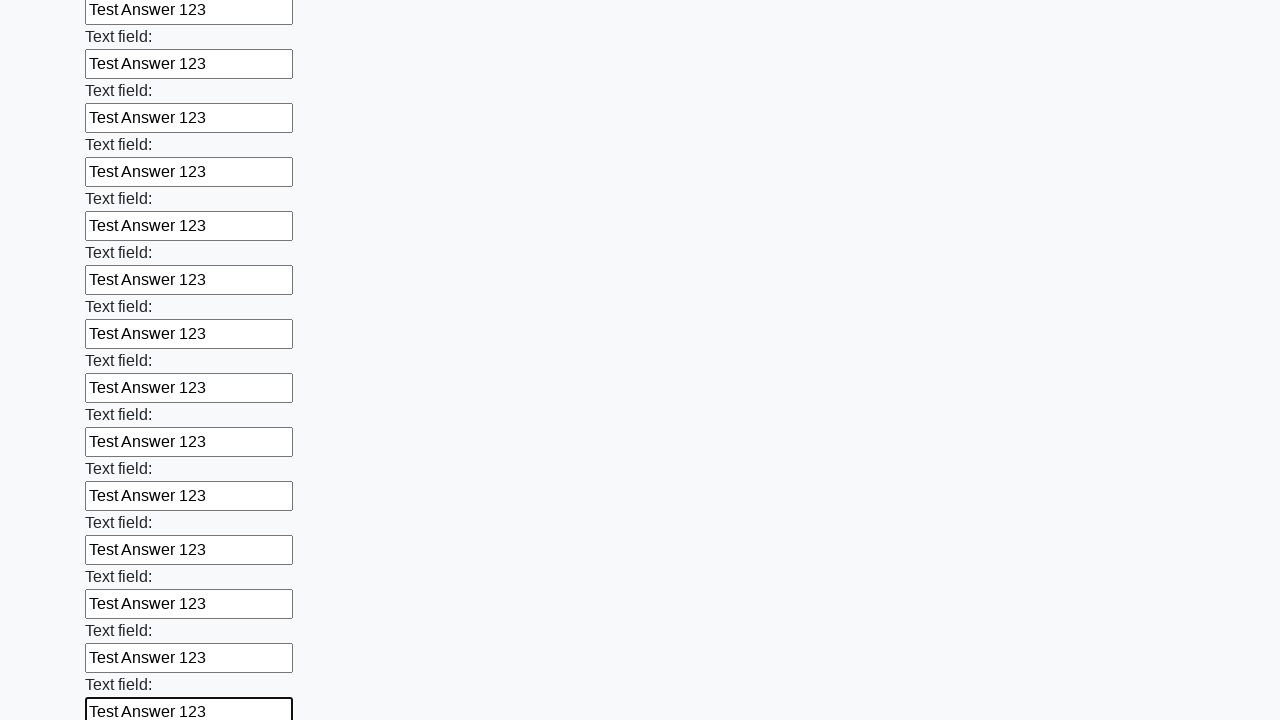

Filled an input field with 'Test Answer 123' on input >> nth=86
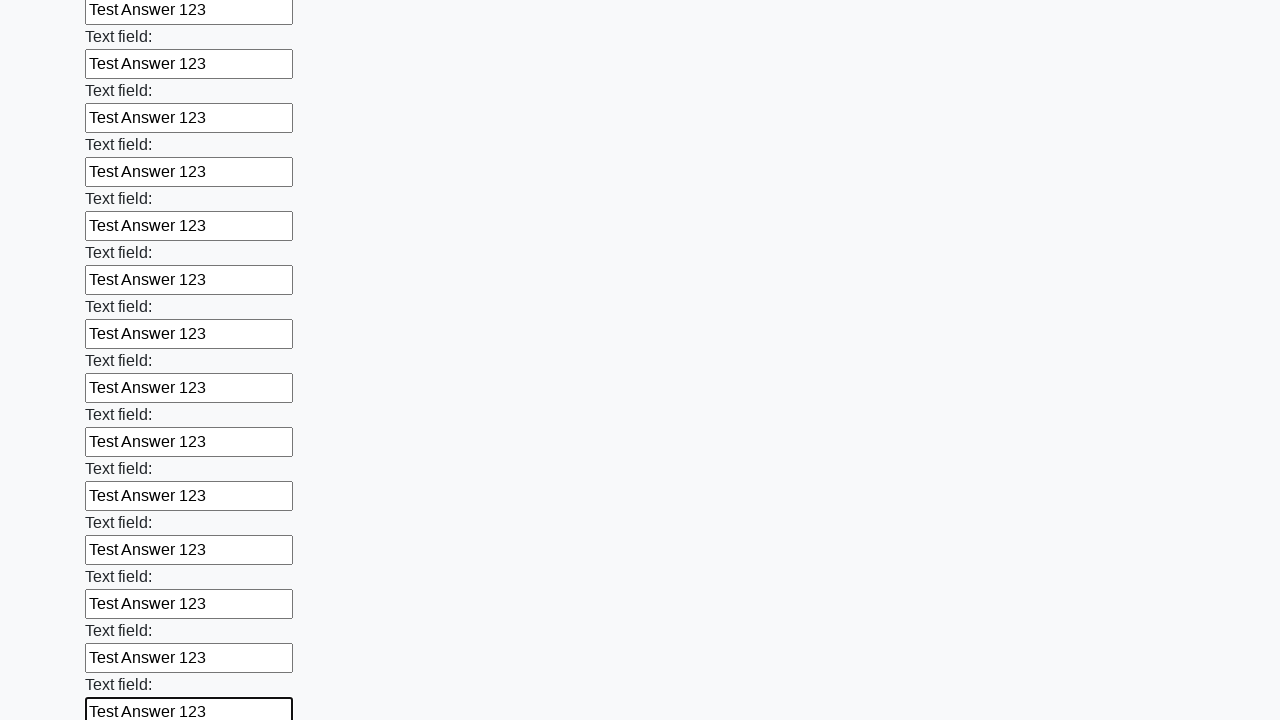

Filled an input field with 'Test Answer 123' on input >> nth=87
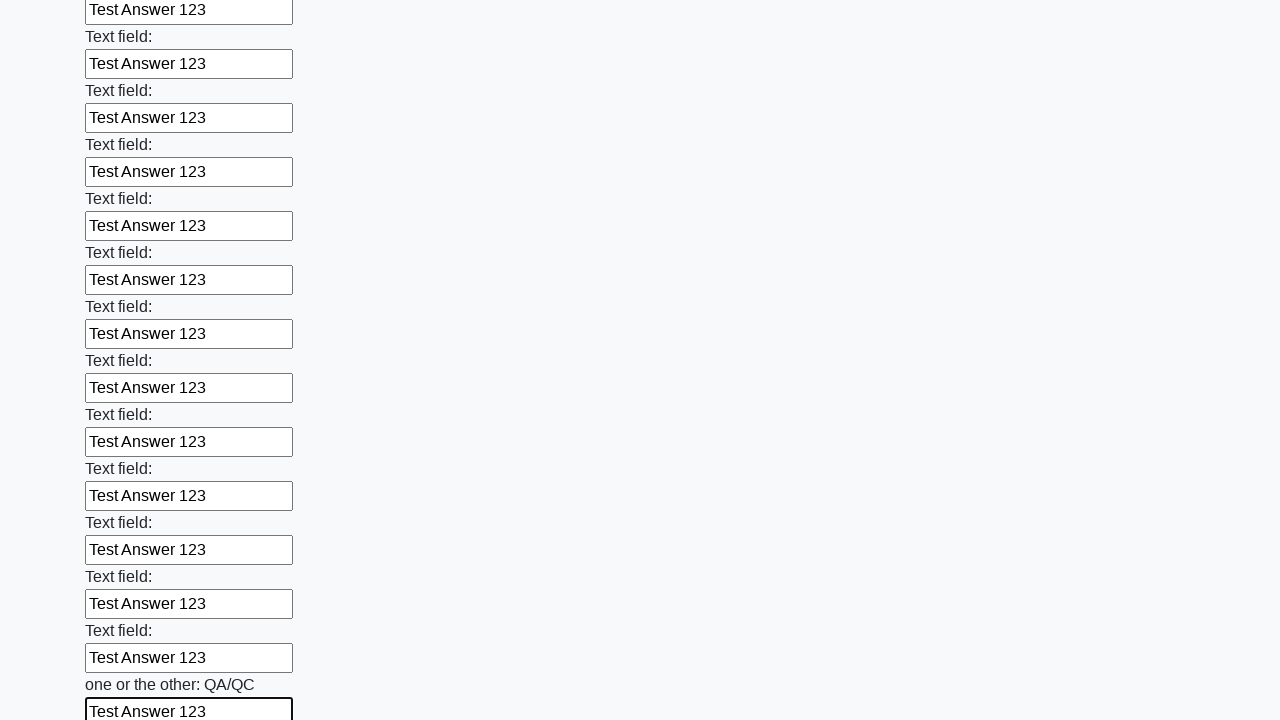

Filled an input field with 'Test Answer 123' on input >> nth=88
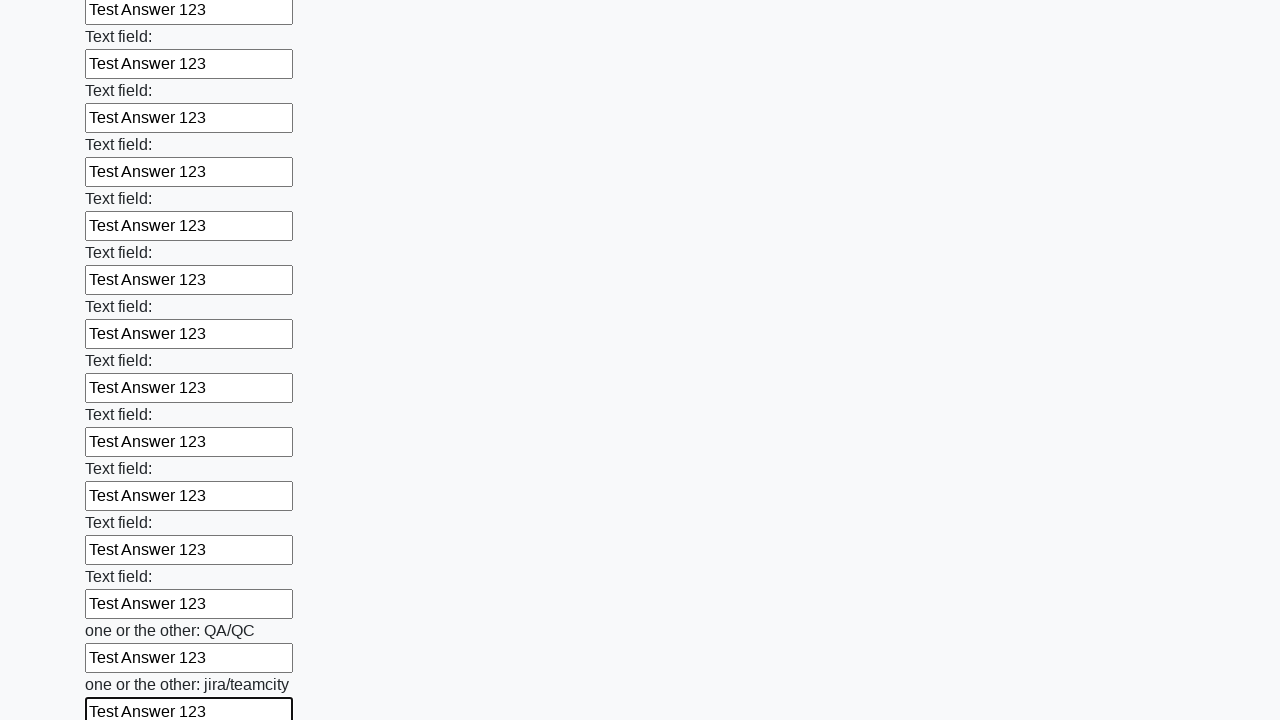

Filled an input field with 'Test Answer 123' on input >> nth=89
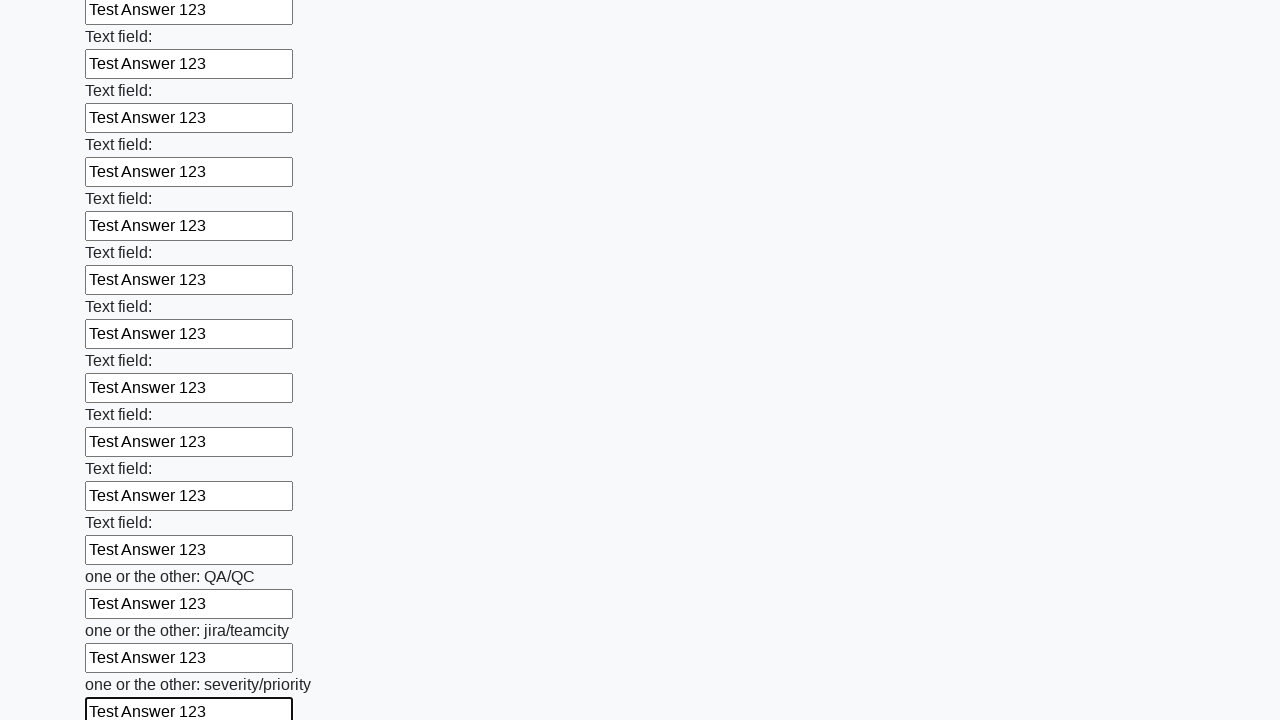

Filled an input field with 'Test Answer 123' on input >> nth=90
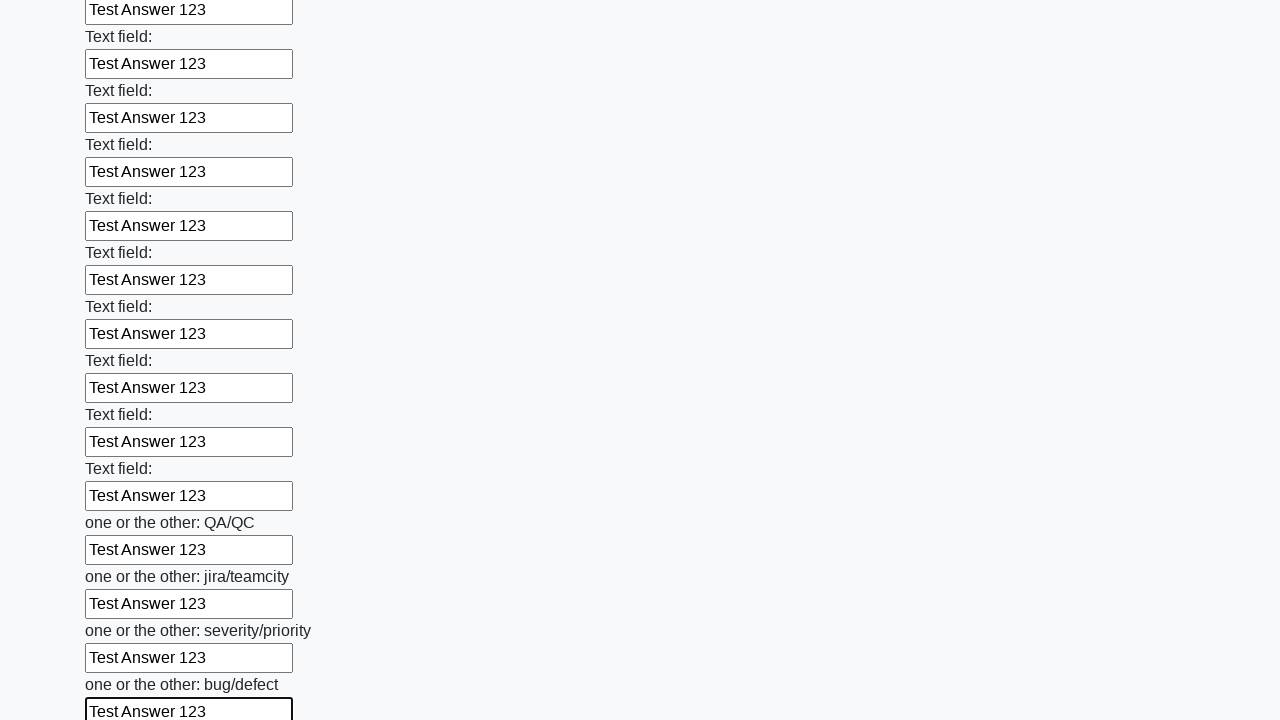

Filled an input field with 'Test Answer 123' on input >> nth=91
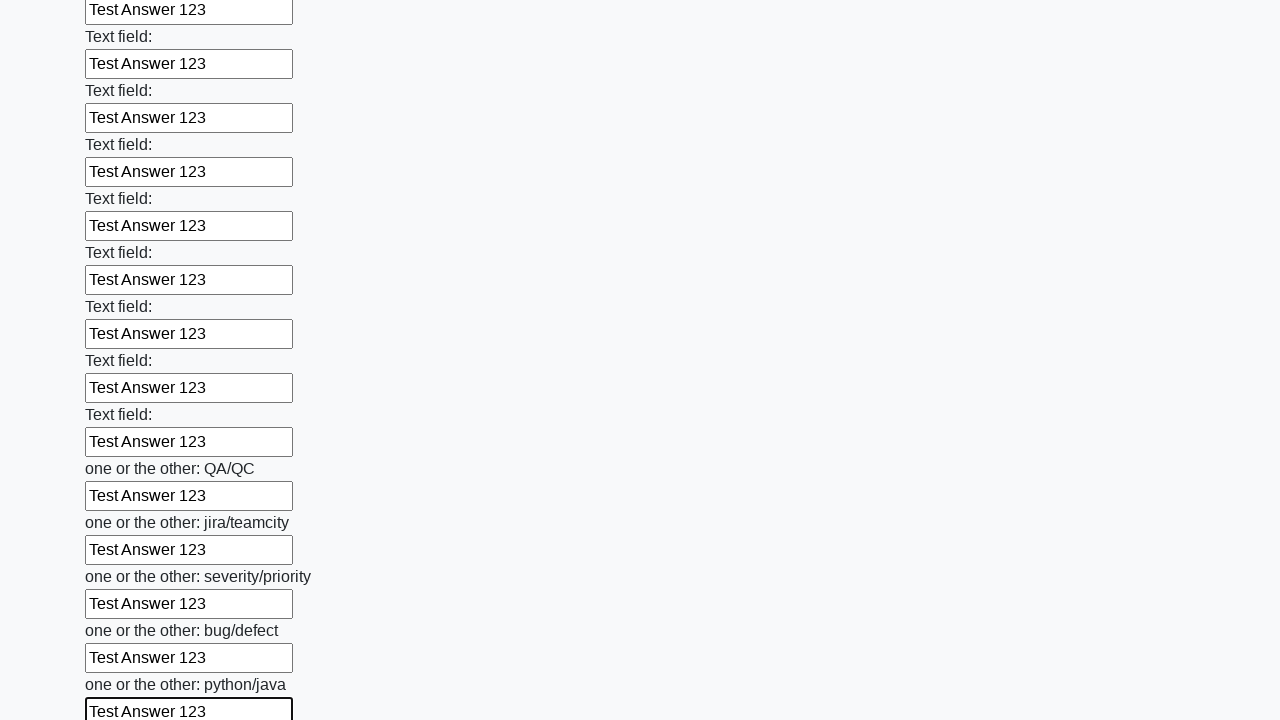

Filled an input field with 'Test Answer 123' on input >> nth=92
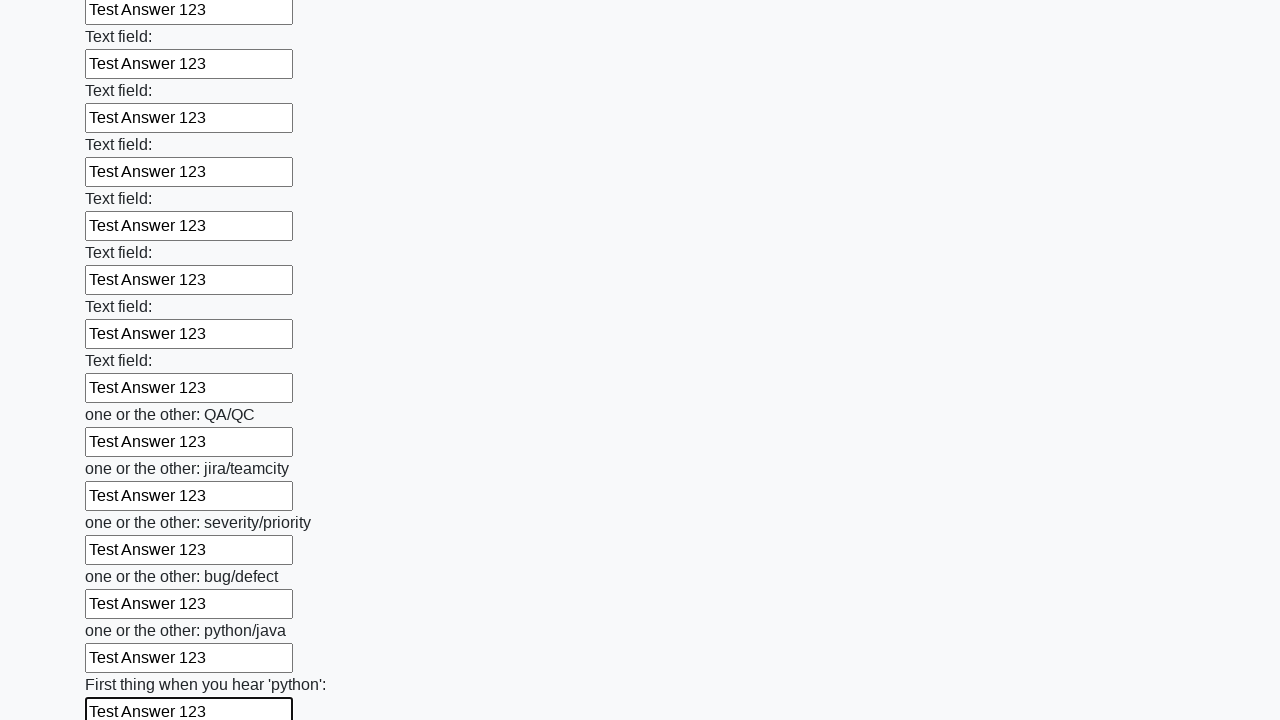

Filled an input field with 'Test Answer 123' on input >> nth=93
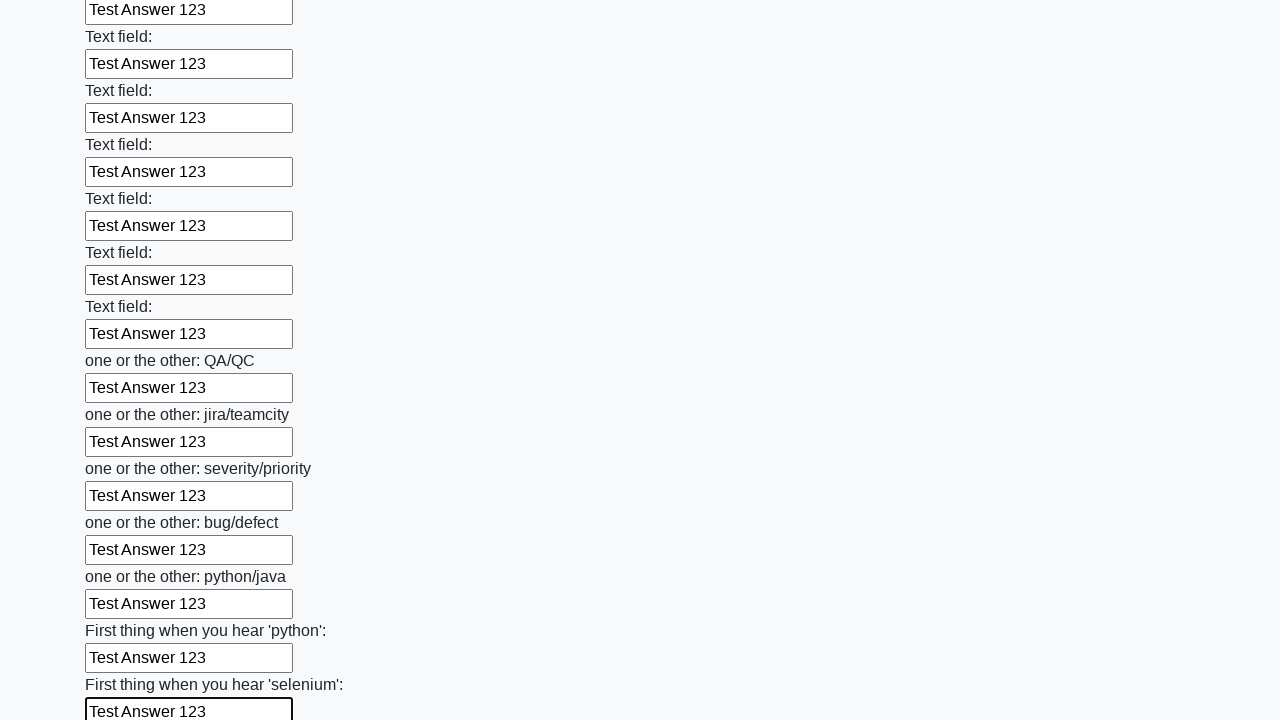

Filled an input field with 'Test Answer 123' on input >> nth=94
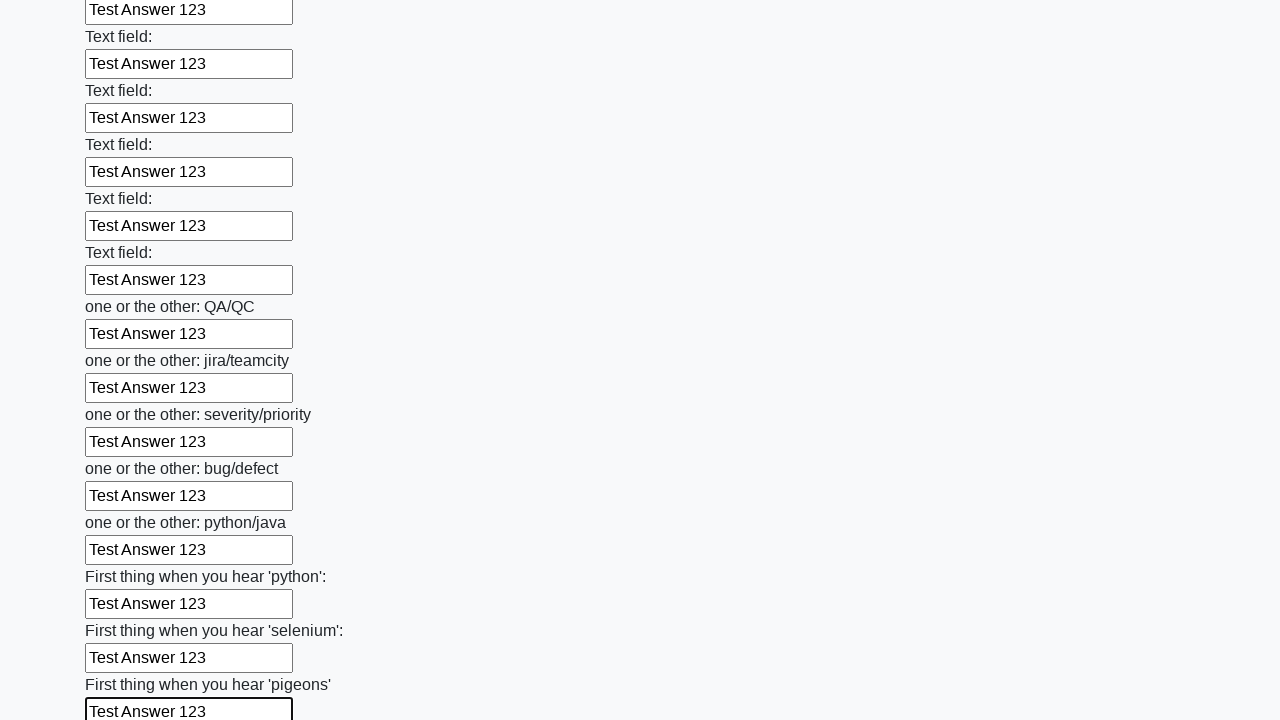

Filled an input field with 'Test Answer 123' on input >> nth=95
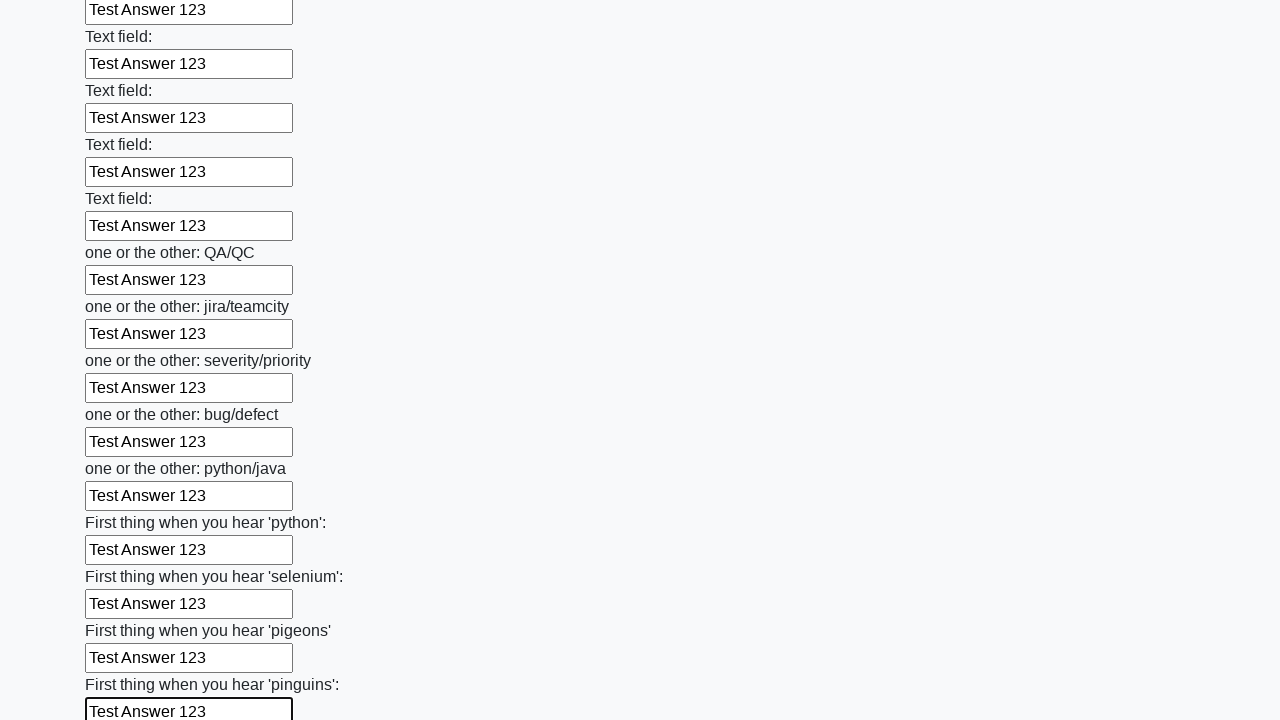

Filled an input field with 'Test Answer 123' on input >> nth=96
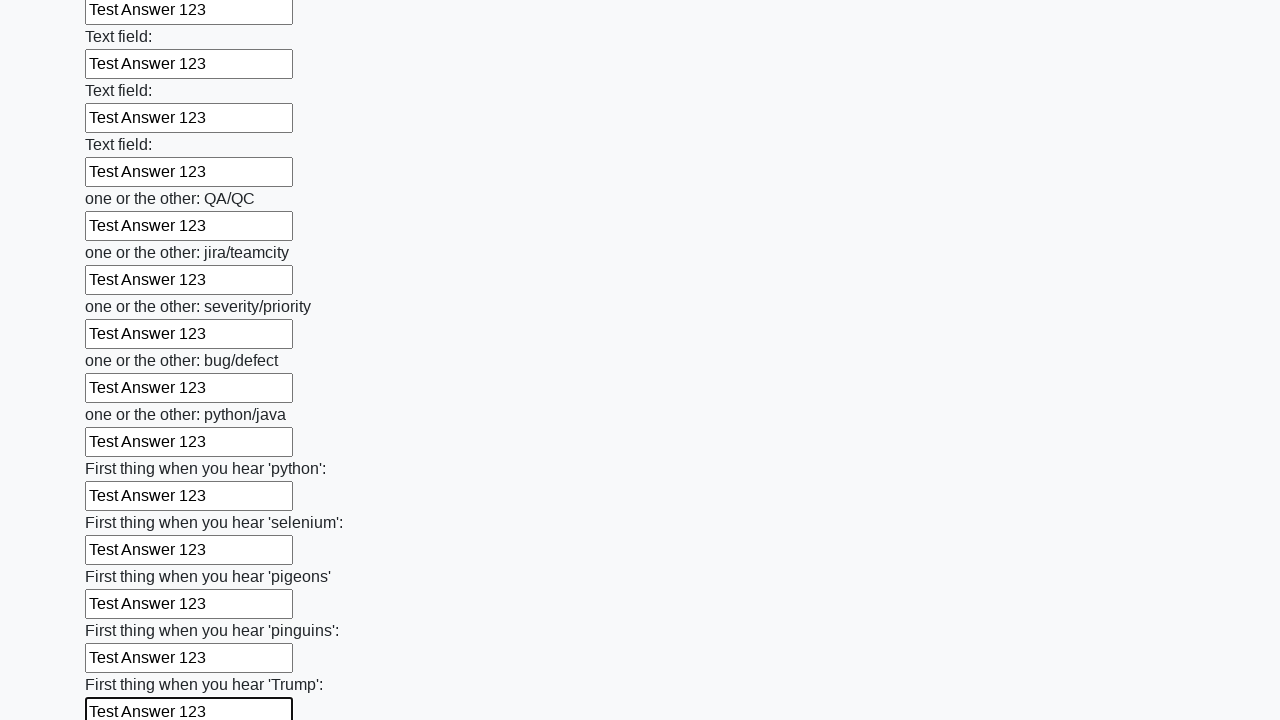

Filled an input field with 'Test Answer 123' on input >> nth=97
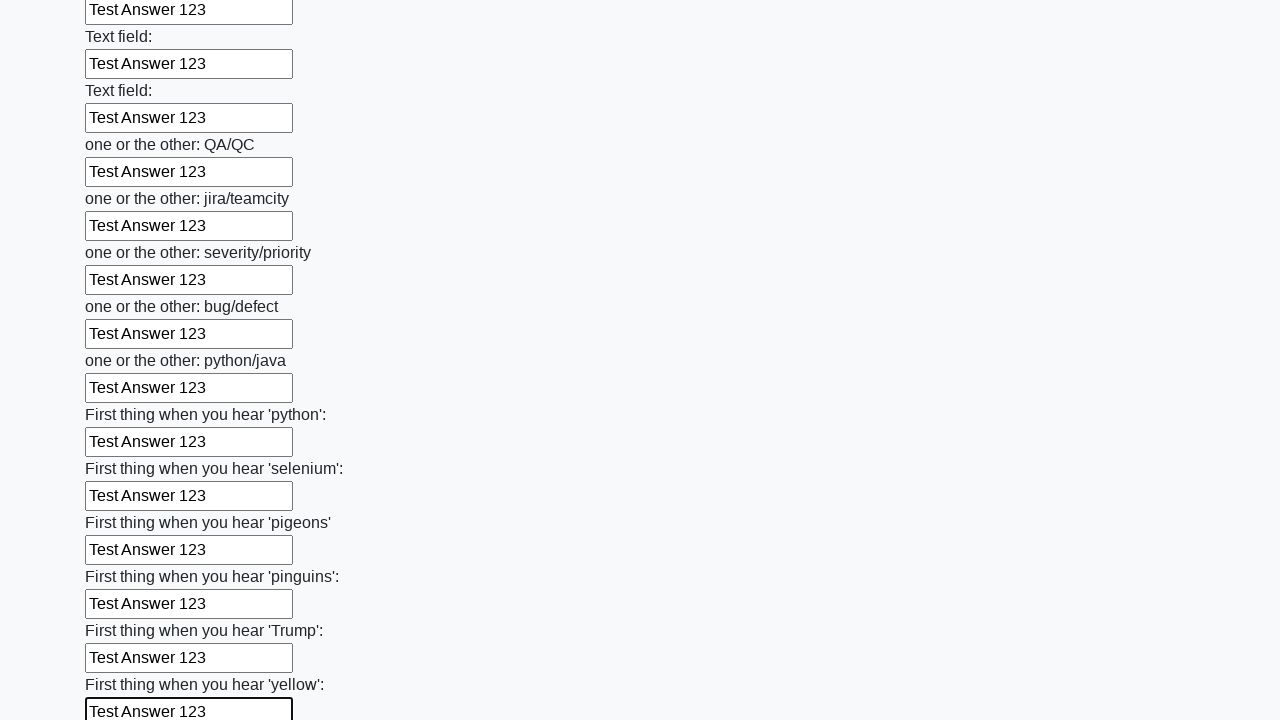

Filled an input field with 'Test Answer 123' on input >> nth=98
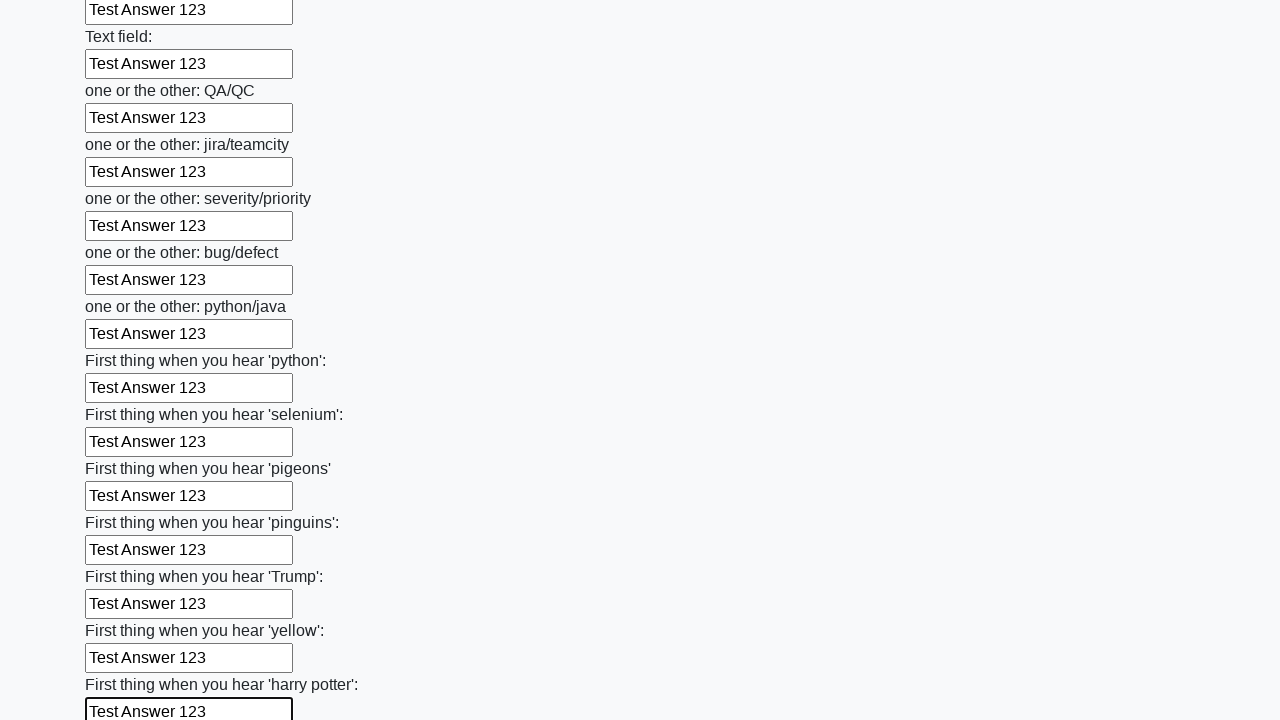

Filled an input field with 'Test Answer 123' on input >> nth=99
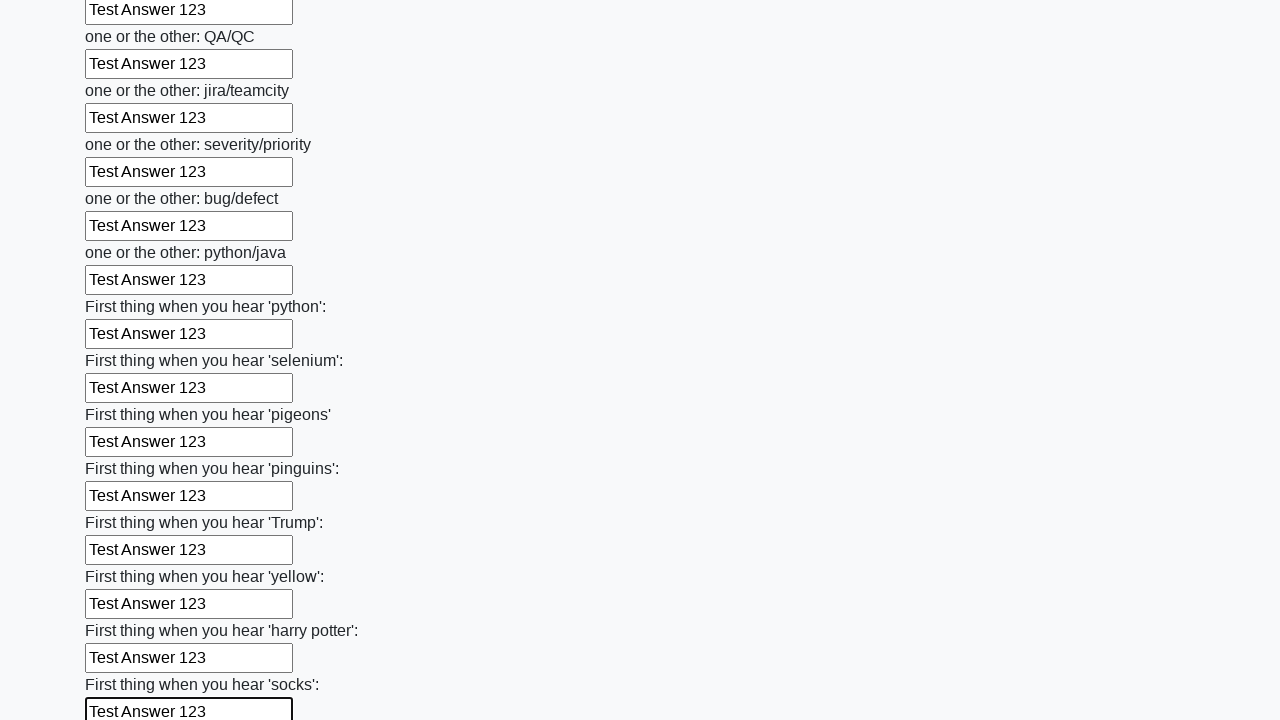

Clicked the submit button at (123, 611) on button.btn
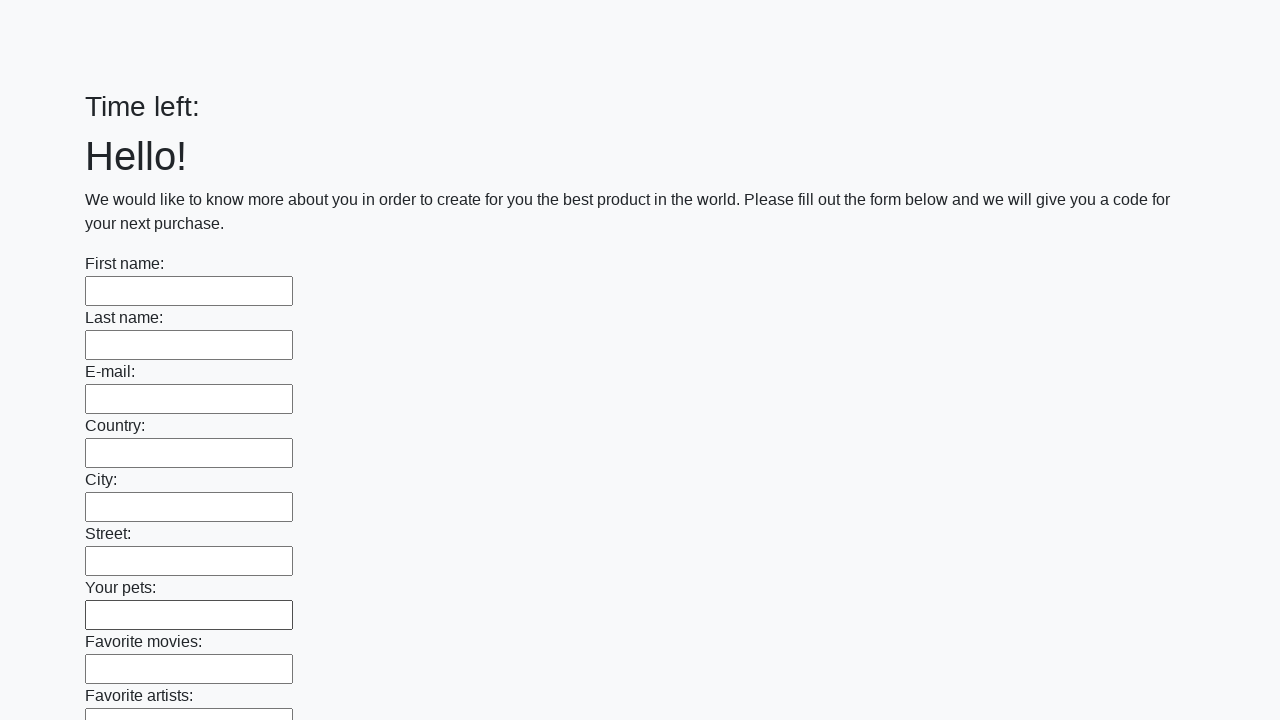

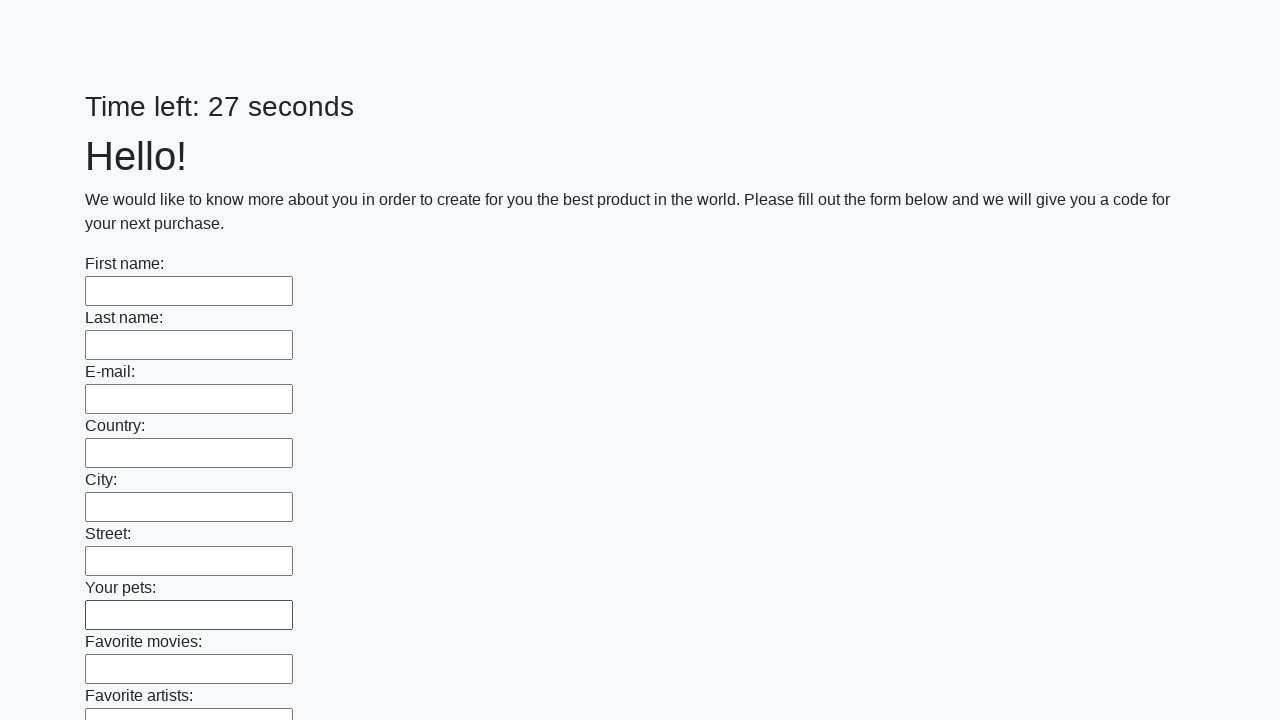